Tests filling a large form by entering text into all input fields and clicking the submit button

Starting URL: https://suninjuly.github.io/huge_form.html

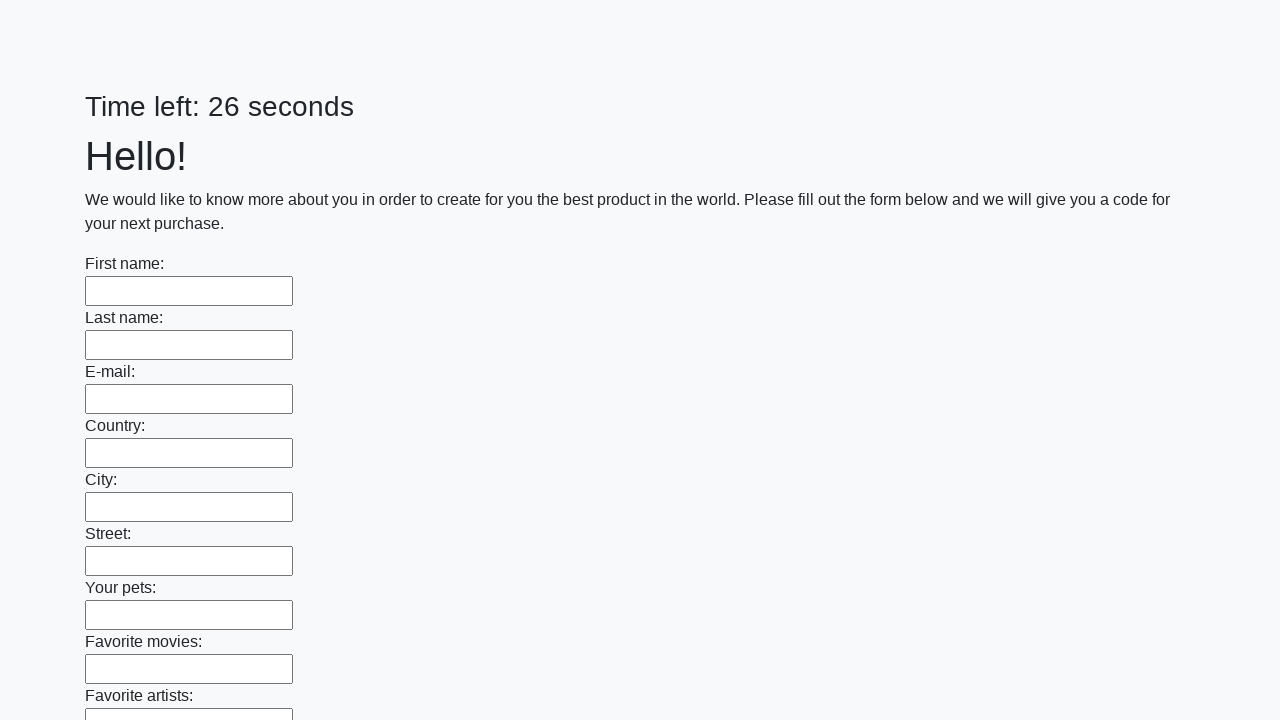

Navigated to huge form page
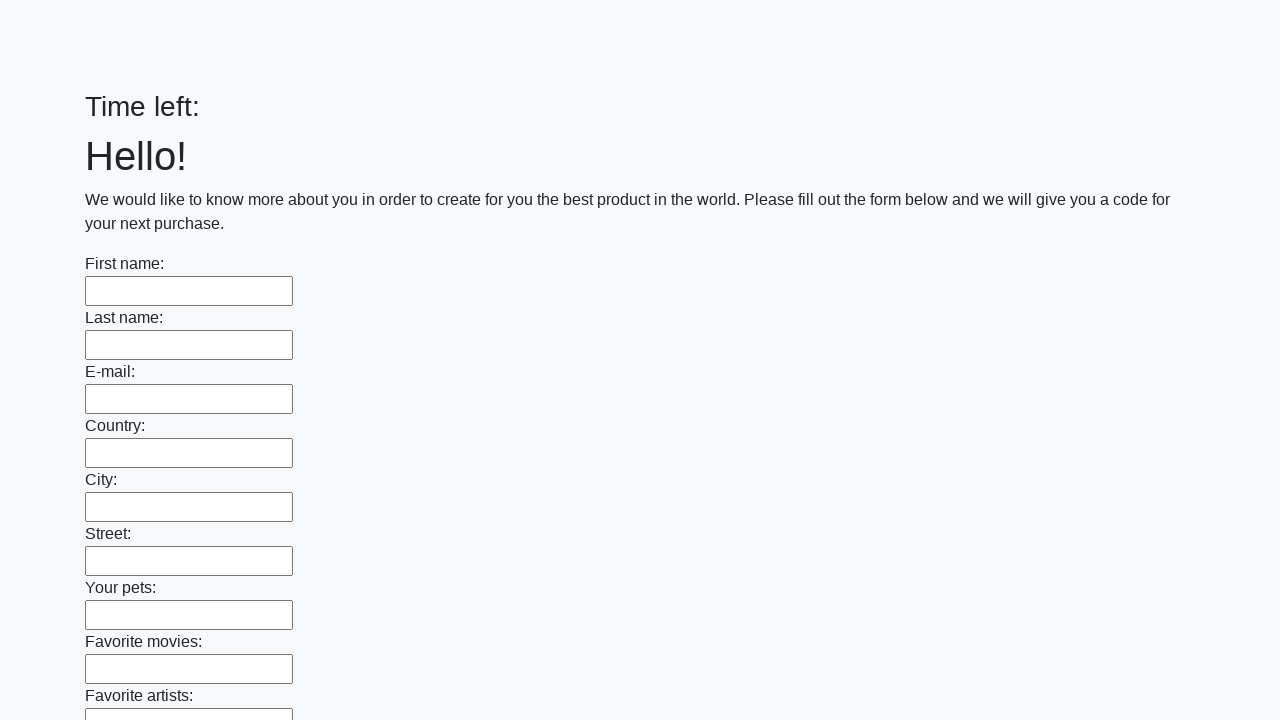

Filled an input field with 'Test Response' on input >> nth=0
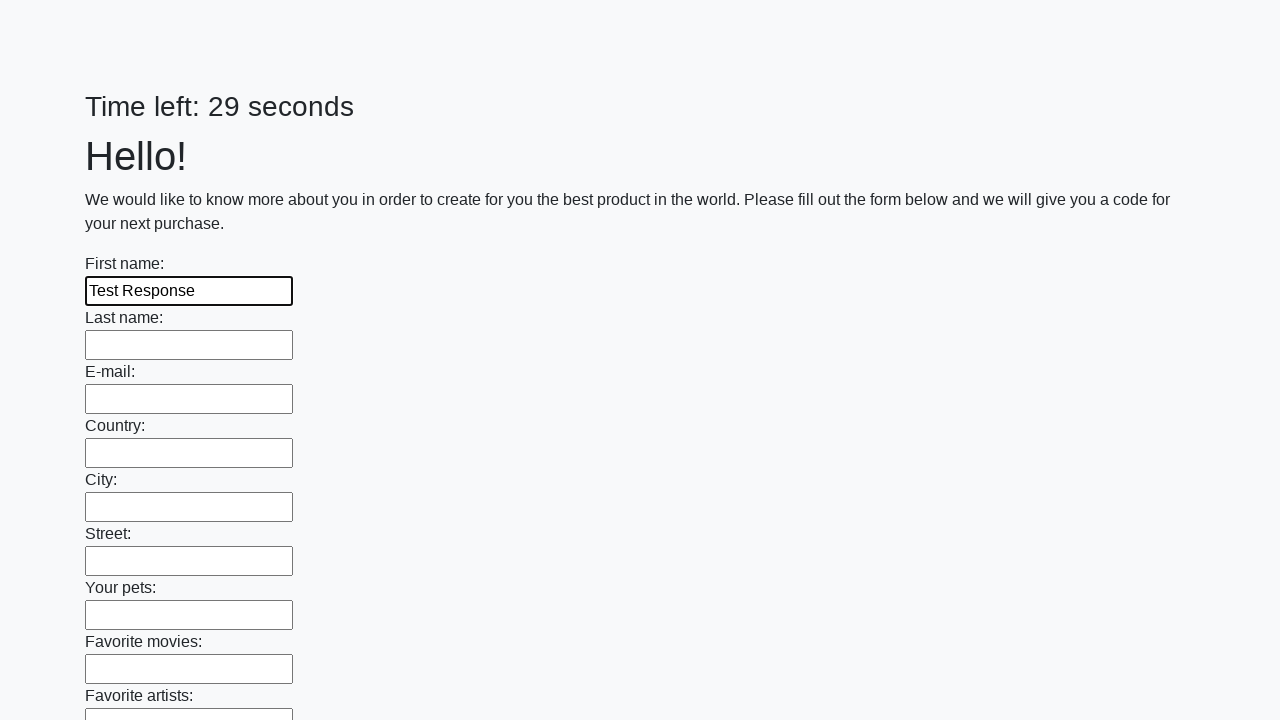

Filled an input field with 'Test Response' on input >> nth=1
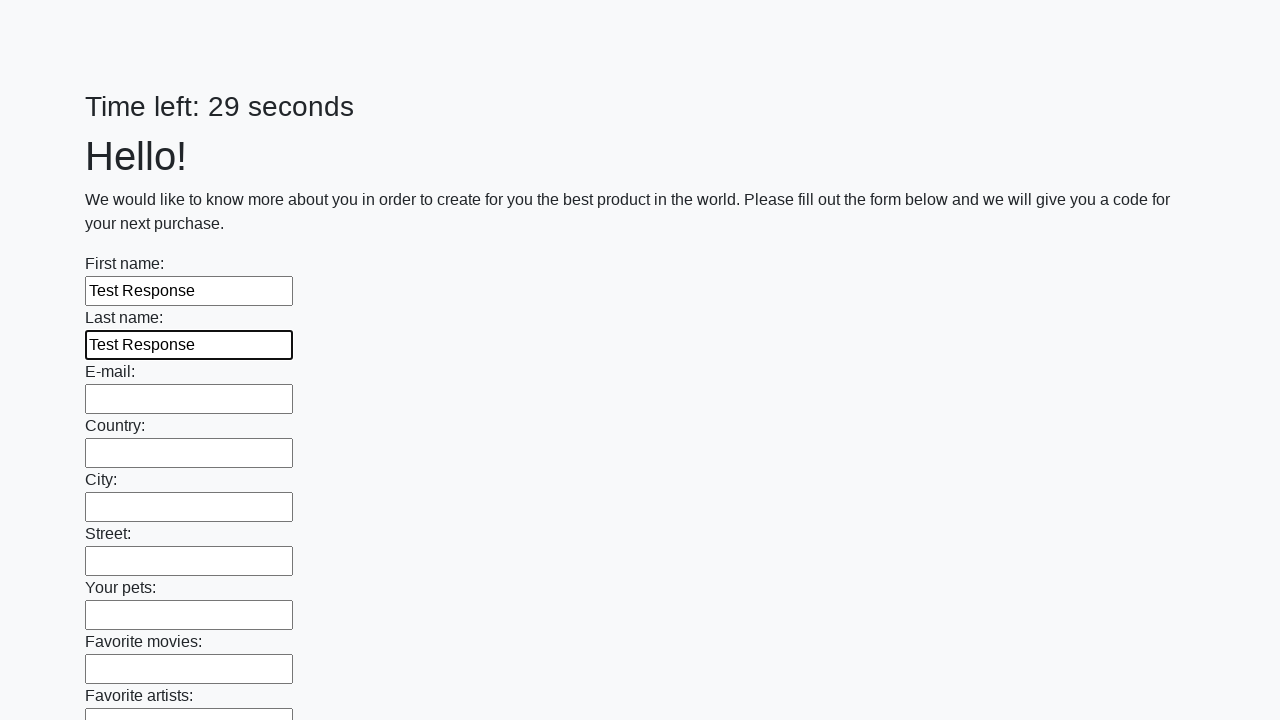

Filled an input field with 'Test Response' on input >> nth=2
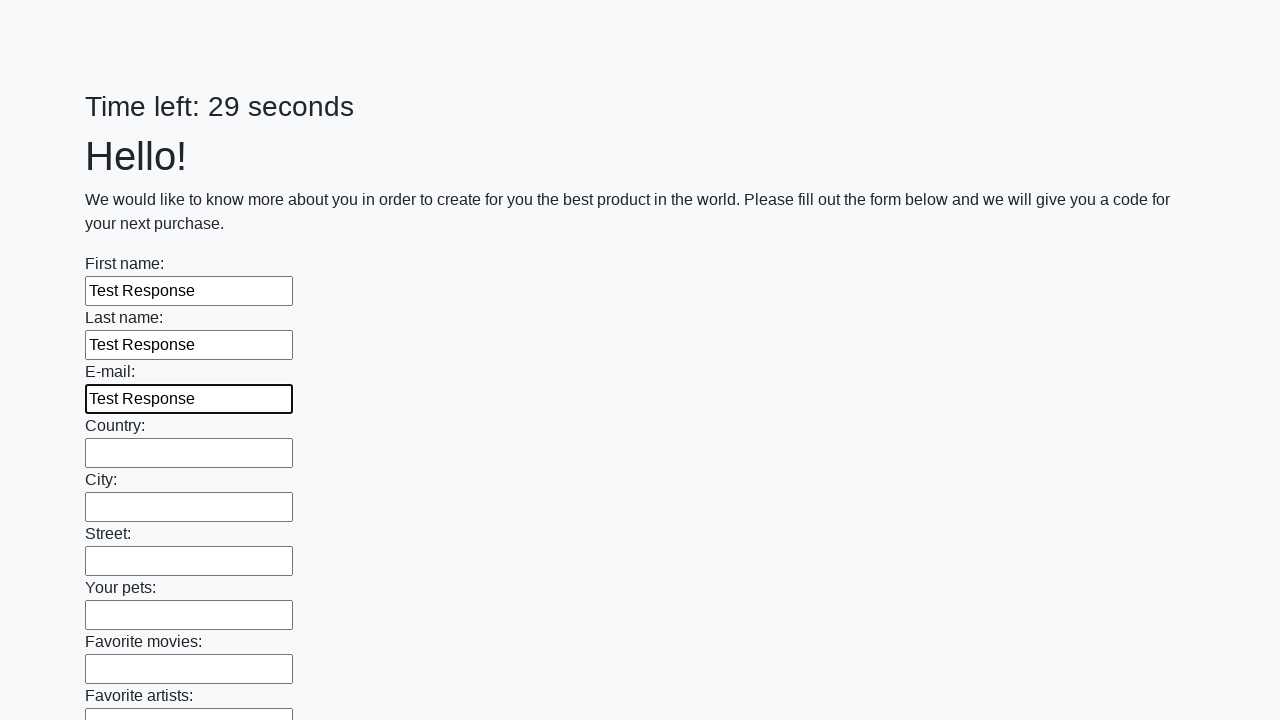

Filled an input field with 'Test Response' on input >> nth=3
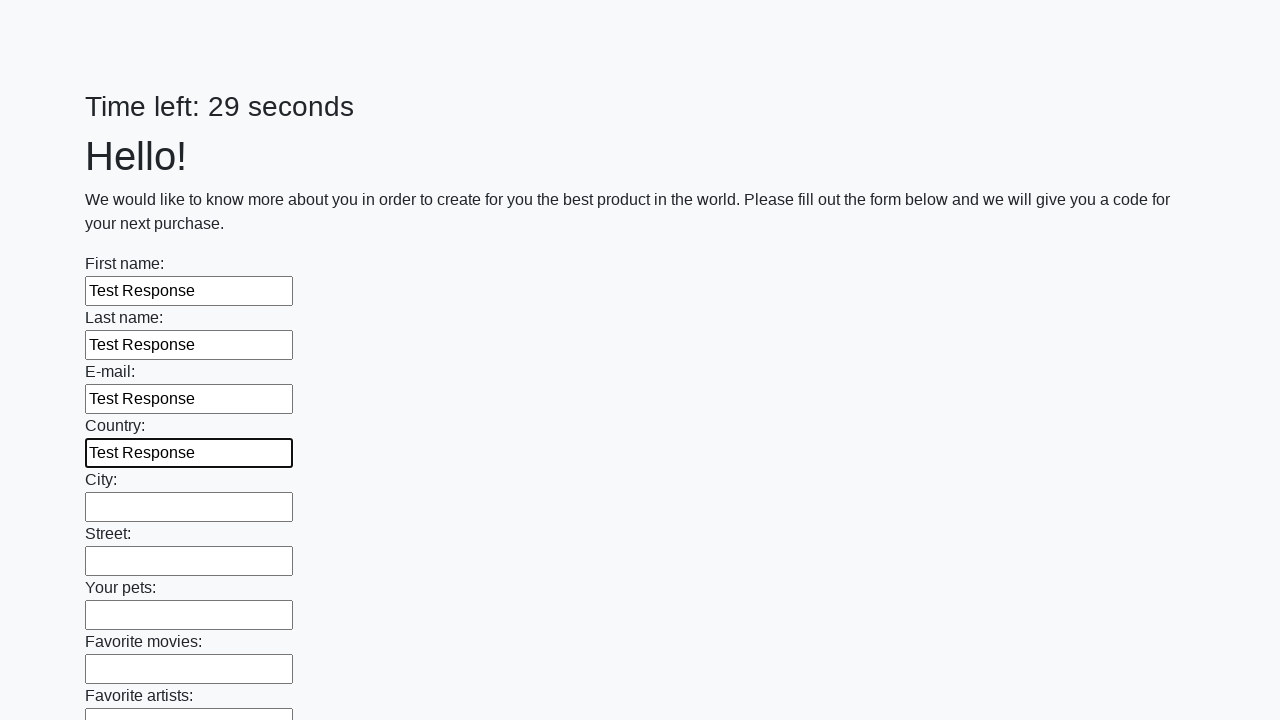

Filled an input field with 'Test Response' on input >> nth=4
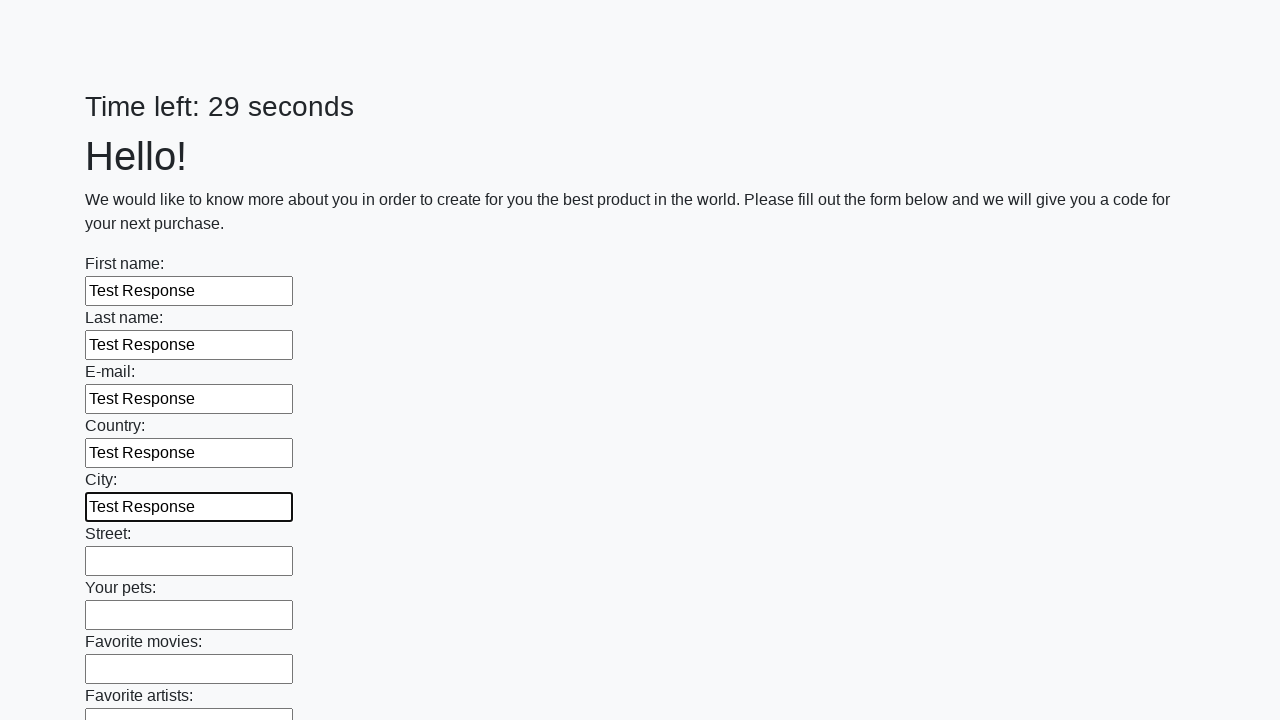

Filled an input field with 'Test Response' on input >> nth=5
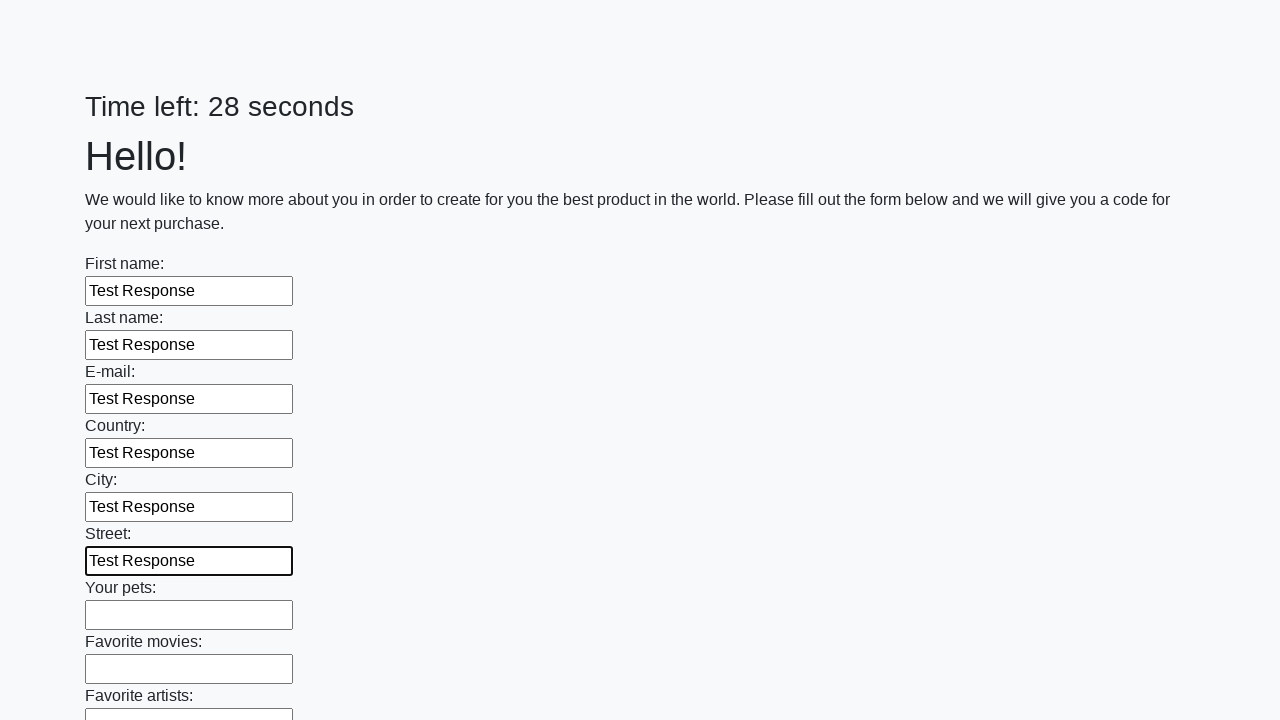

Filled an input field with 'Test Response' on input >> nth=6
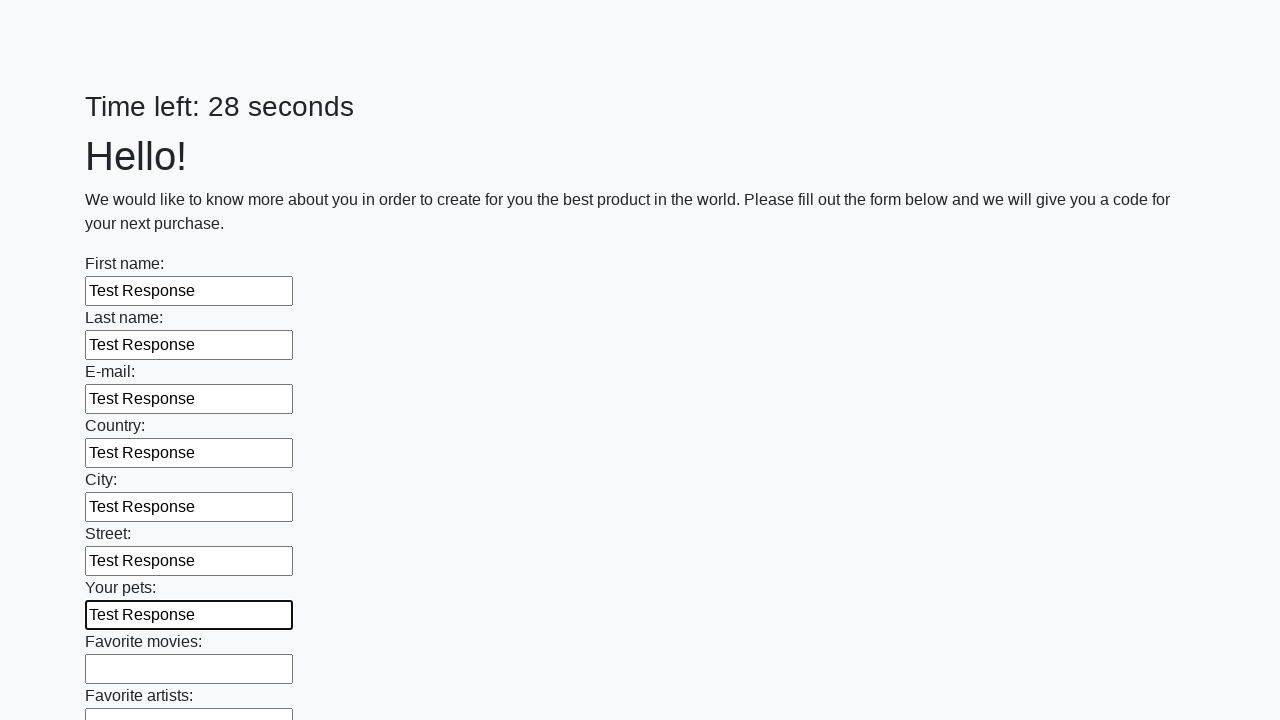

Filled an input field with 'Test Response' on input >> nth=7
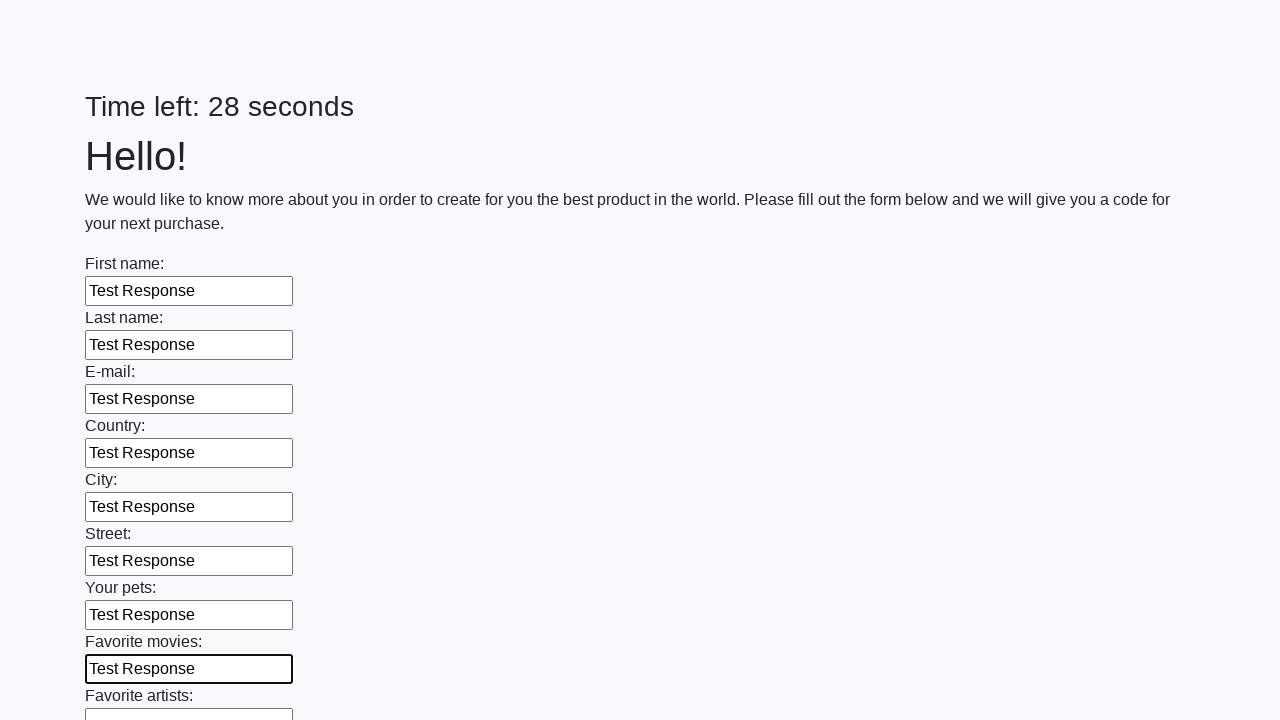

Filled an input field with 'Test Response' on input >> nth=8
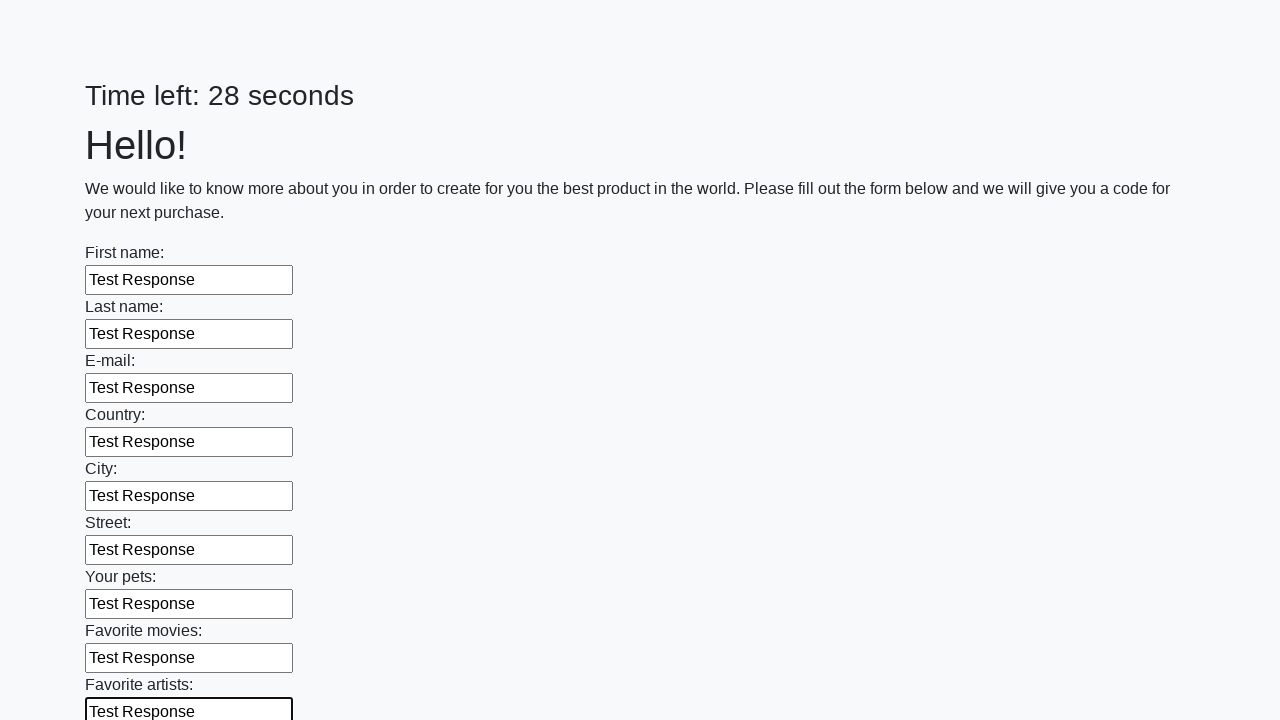

Filled an input field with 'Test Response' on input >> nth=9
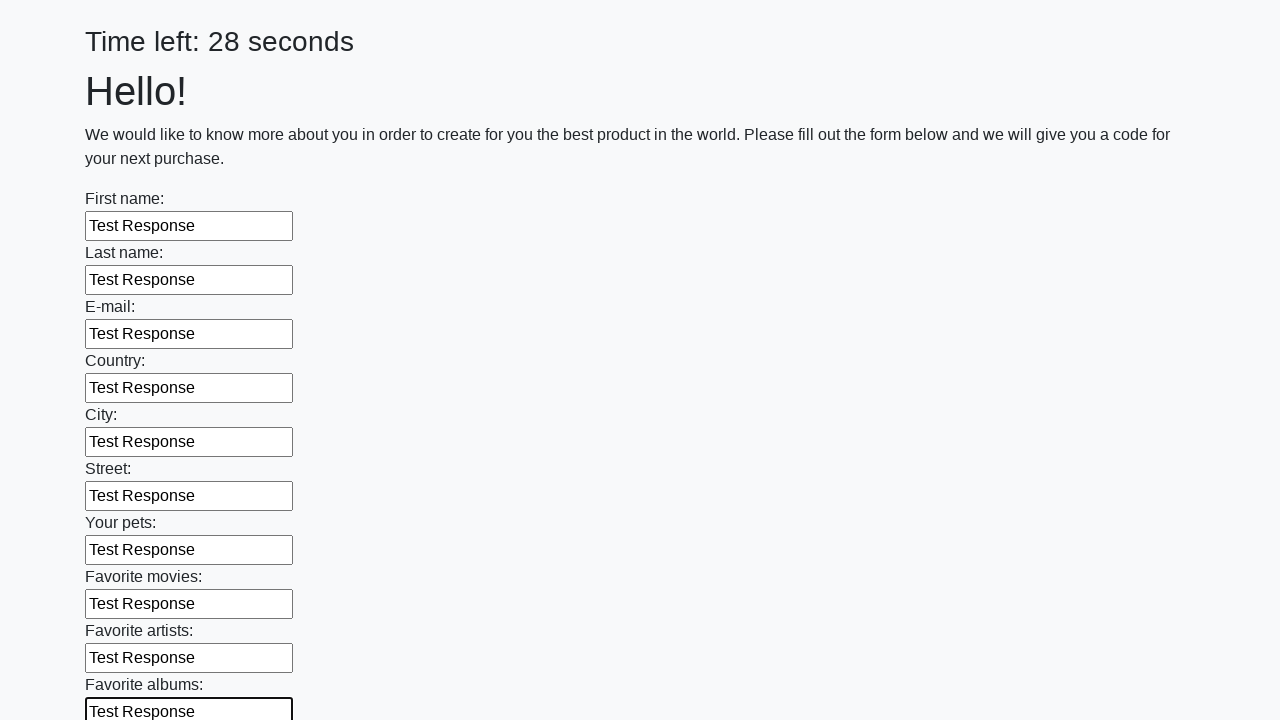

Filled an input field with 'Test Response' on input >> nth=10
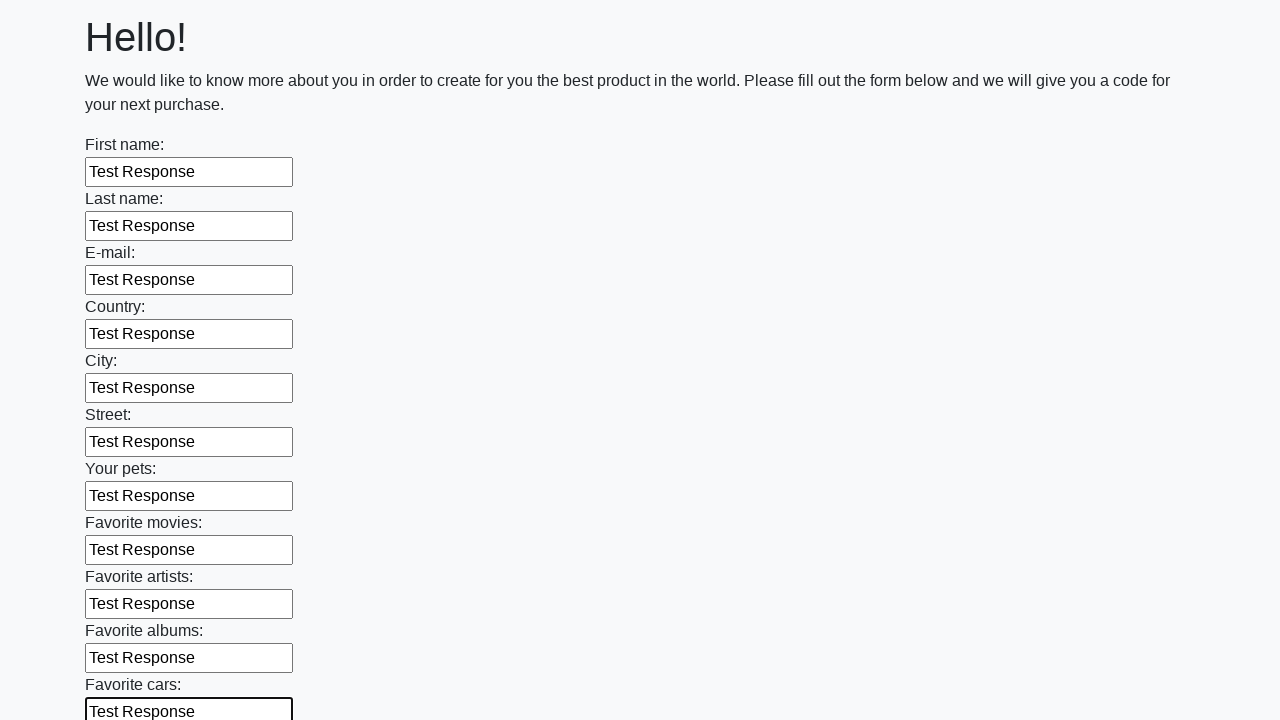

Filled an input field with 'Test Response' on input >> nth=11
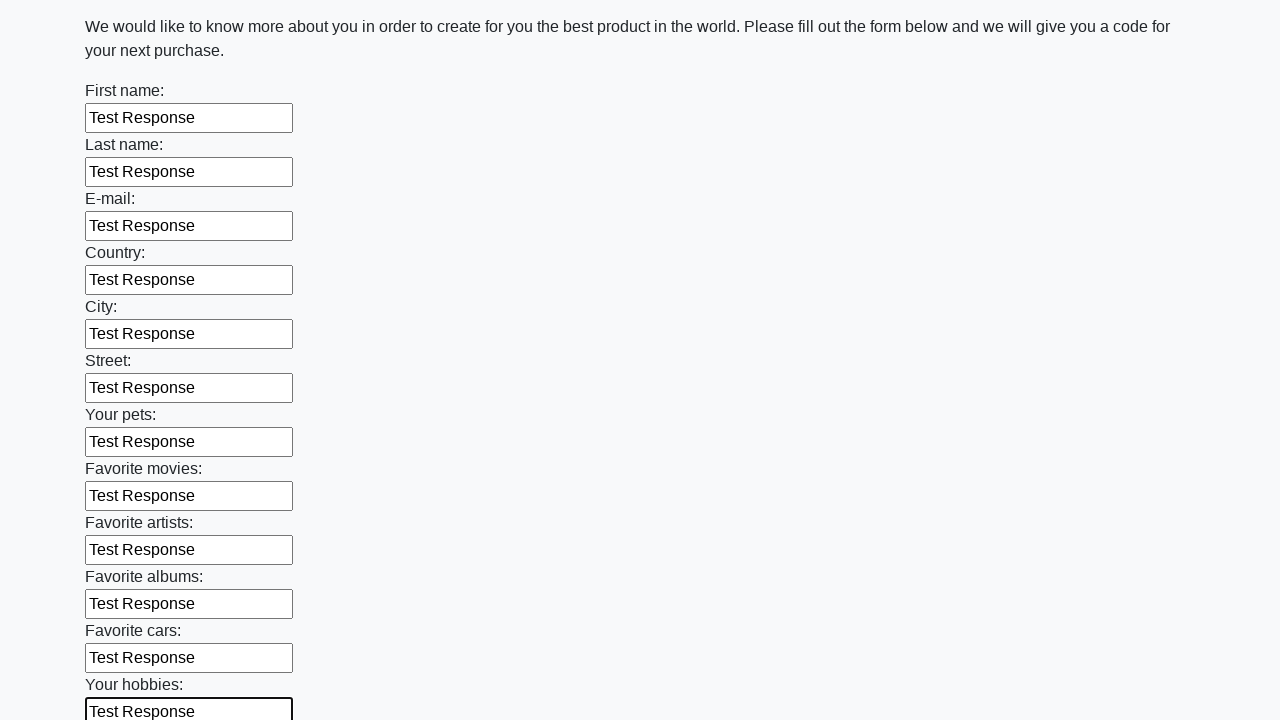

Filled an input field with 'Test Response' on input >> nth=12
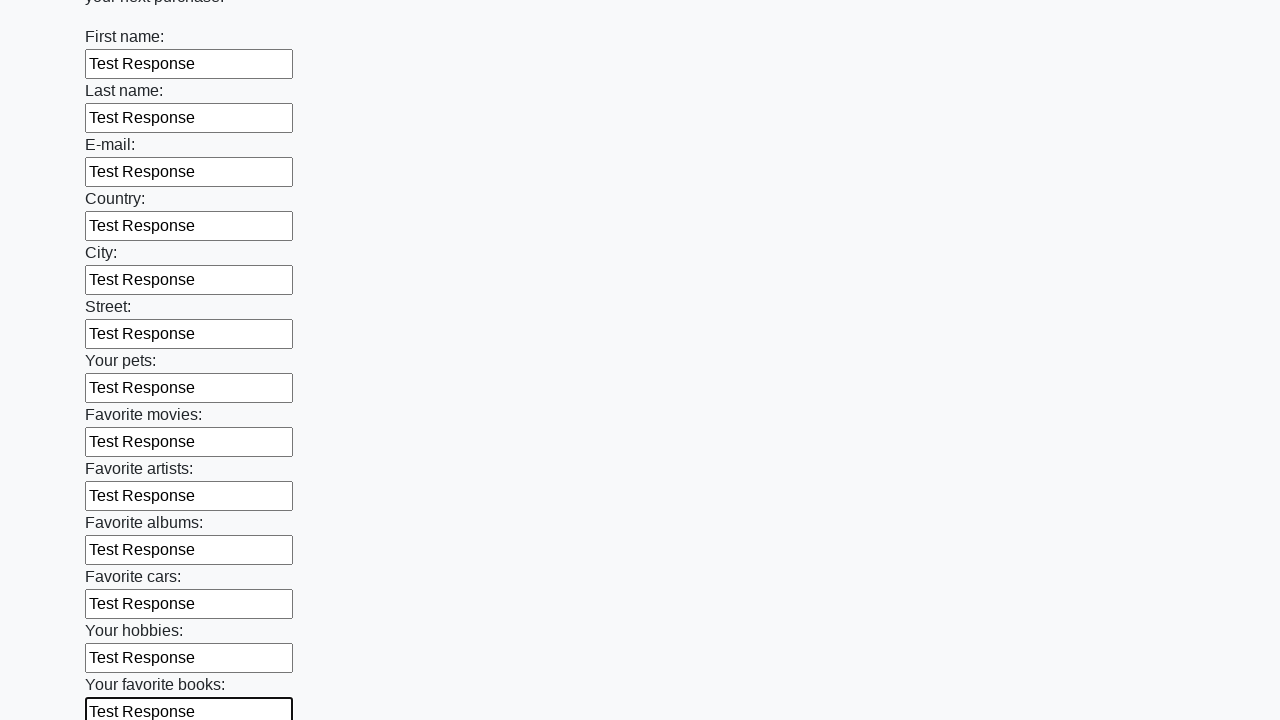

Filled an input field with 'Test Response' on input >> nth=13
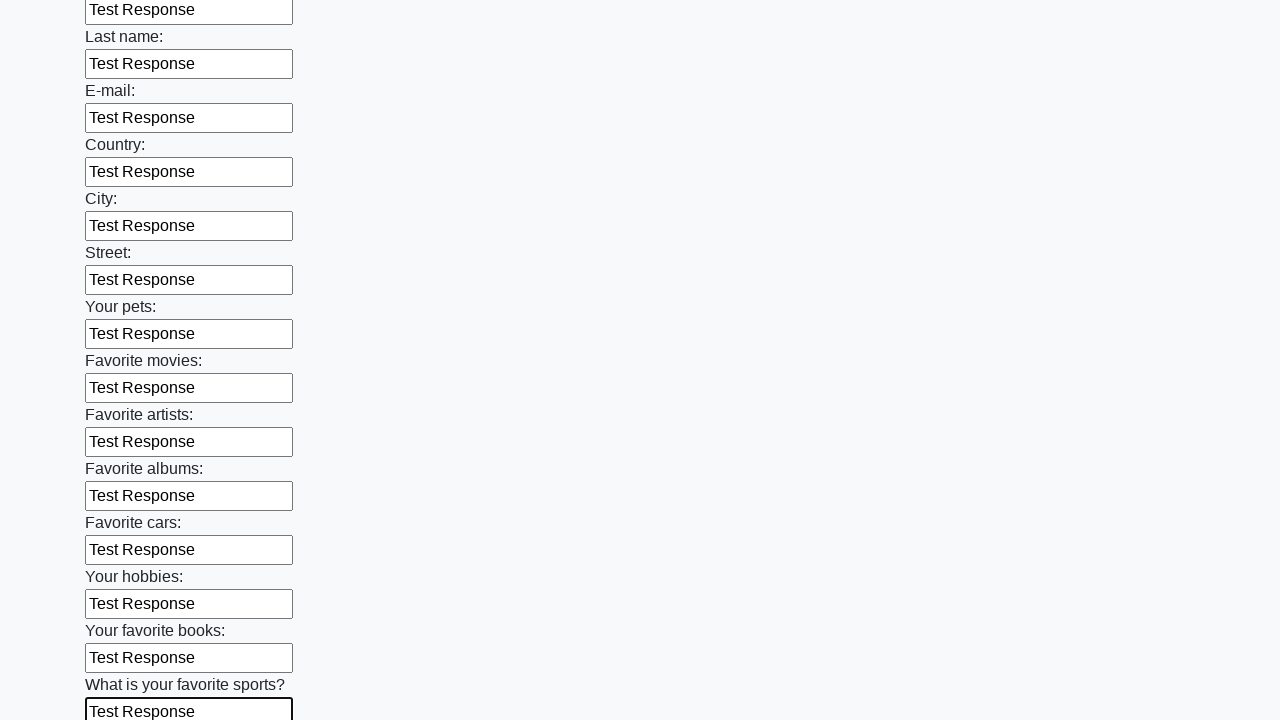

Filled an input field with 'Test Response' on input >> nth=14
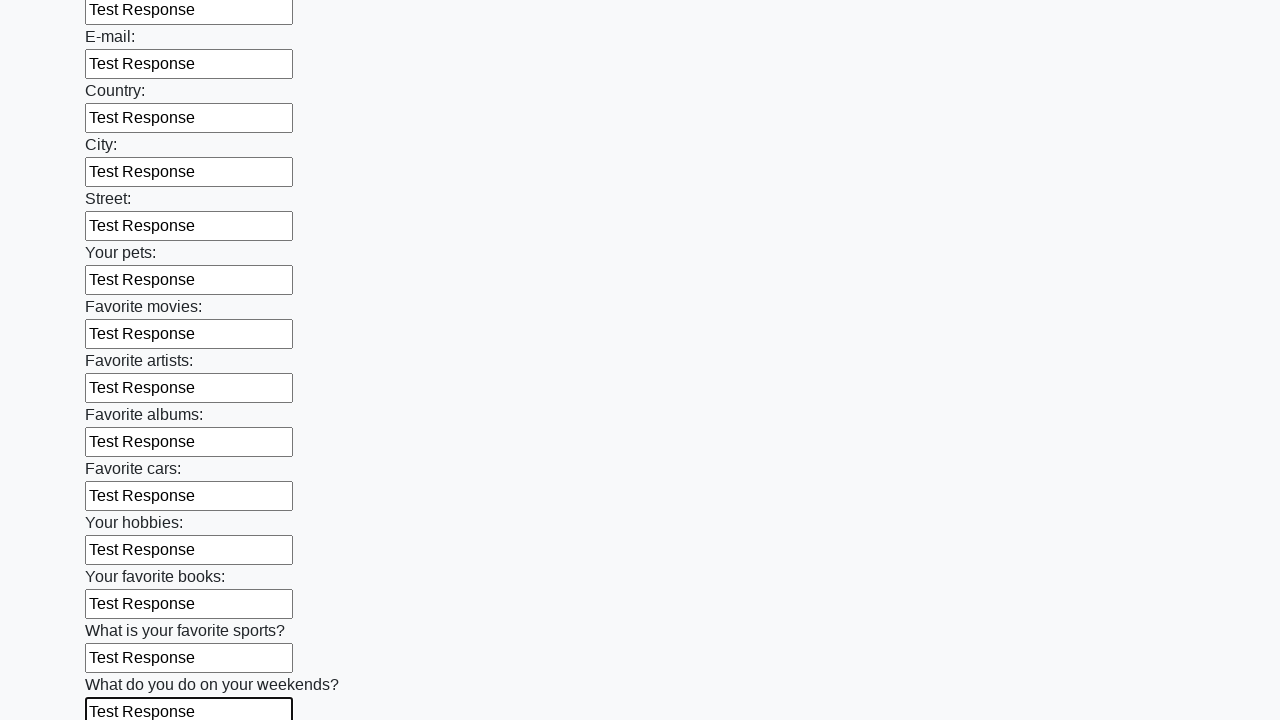

Filled an input field with 'Test Response' on input >> nth=15
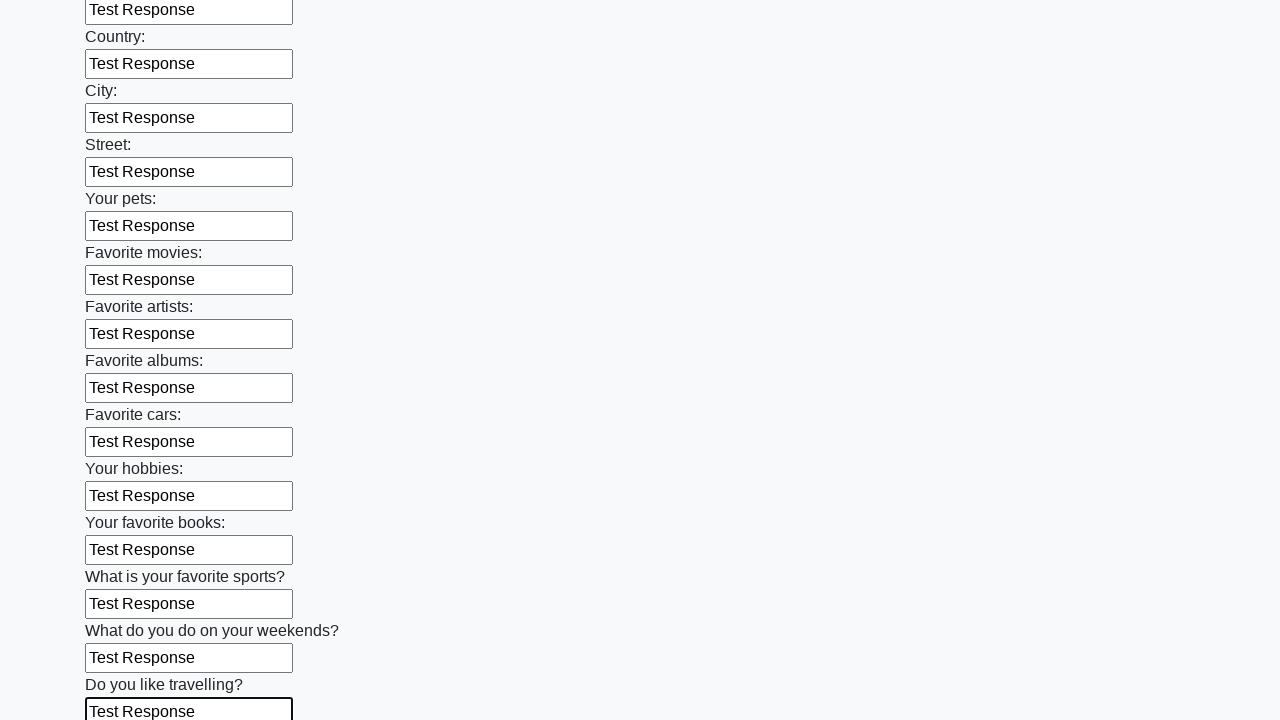

Filled an input field with 'Test Response' on input >> nth=16
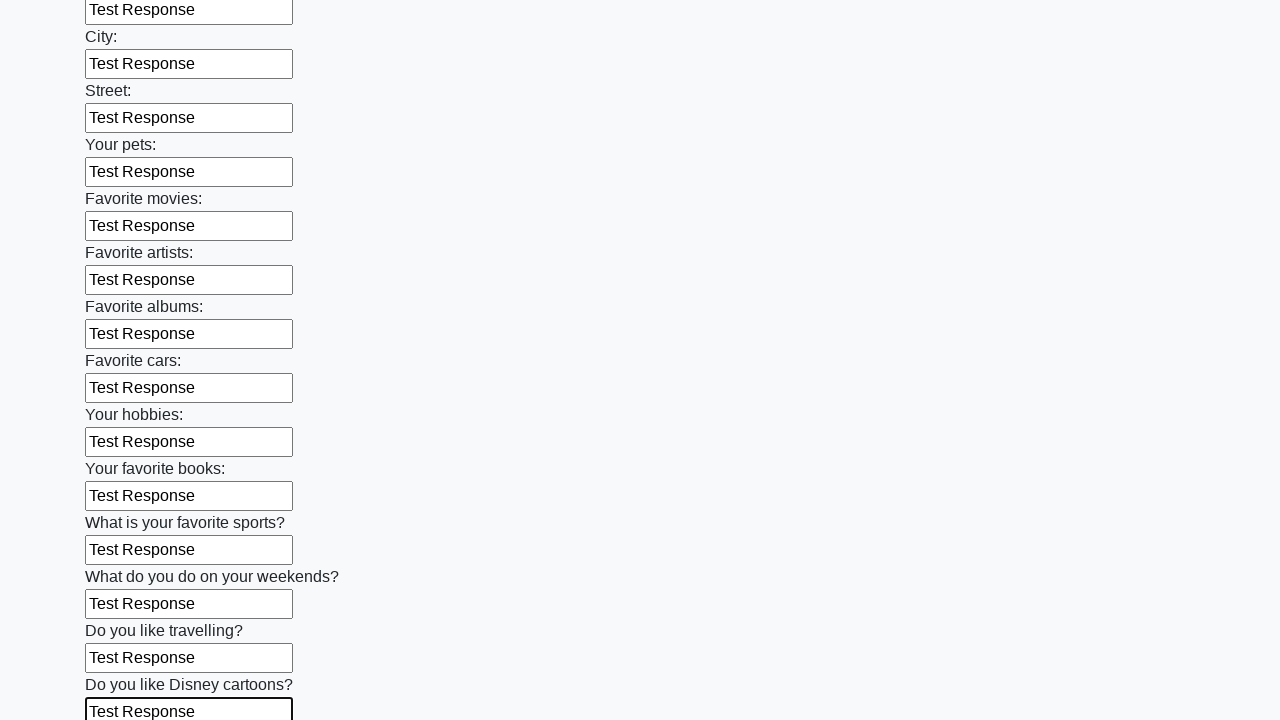

Filled an input field with 'Test Response' on input >> nth=17
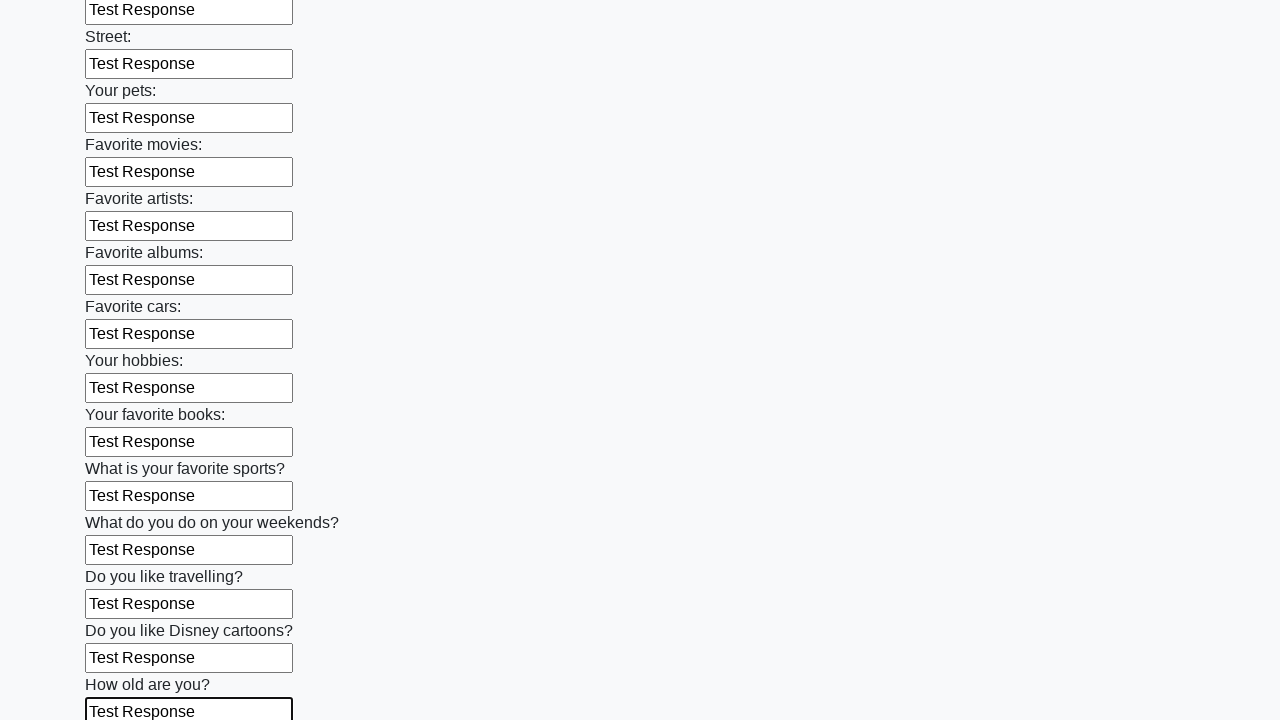

Filled an input field with 'Test Response' on input >> nth=18
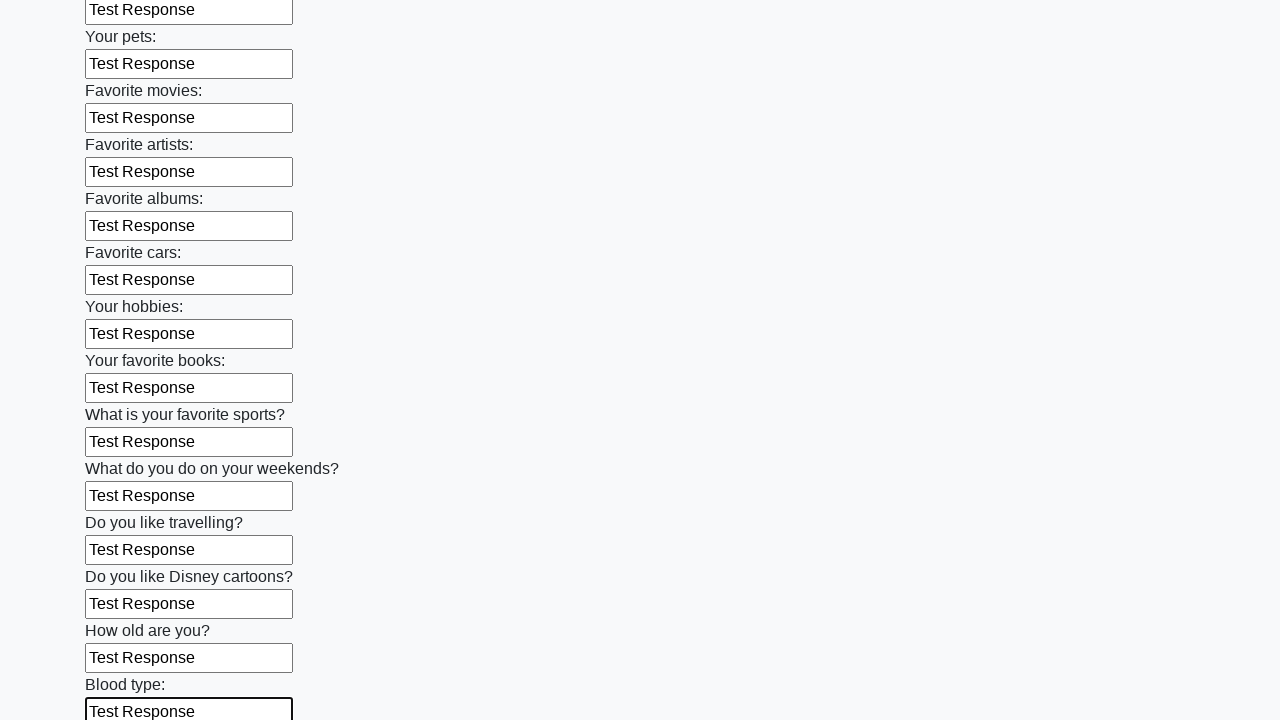

Filled an input field with 'Test Response' on input >> nth=19
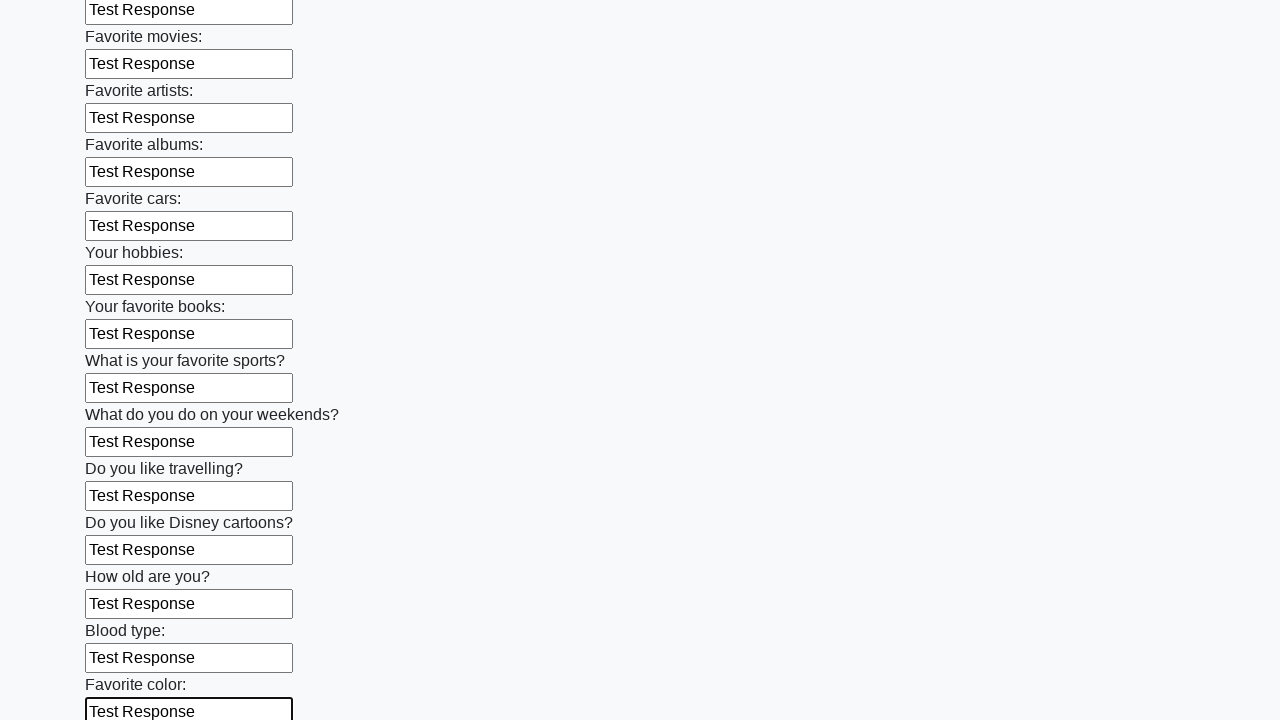

Filled an input field with 'Test Response' on input >> nth=20
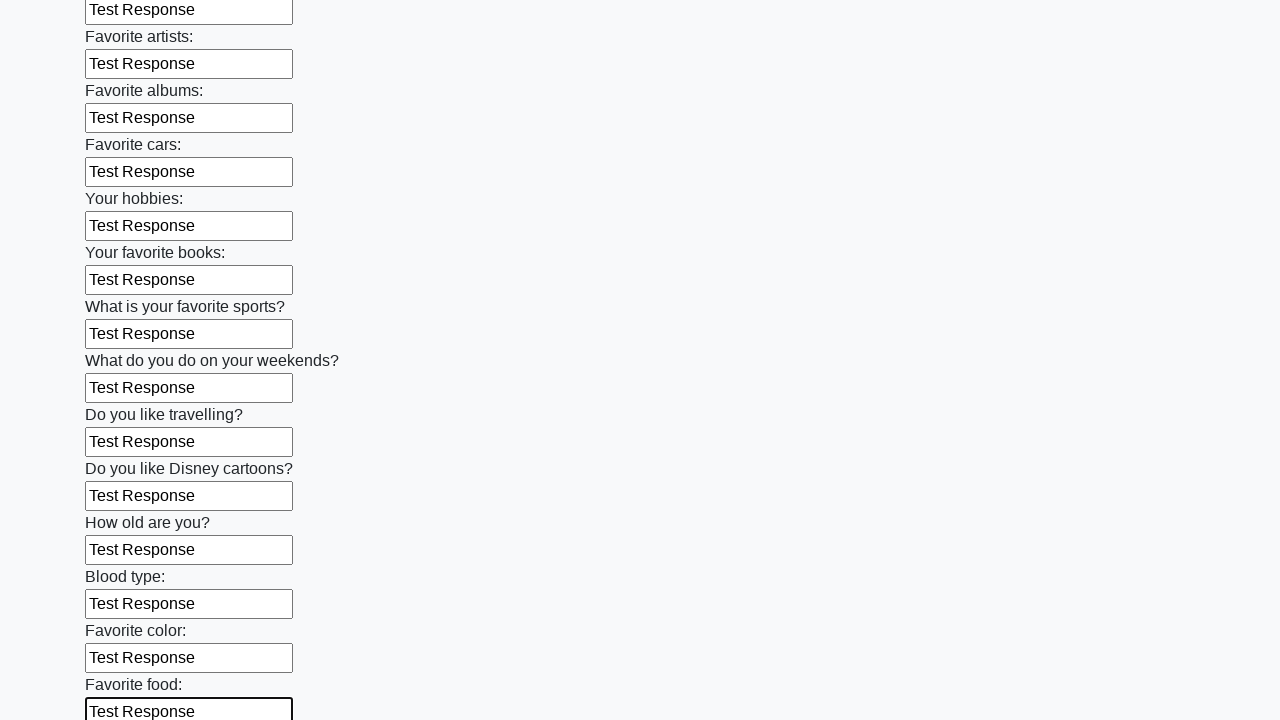

Filled an input field with 'Test Response' on input >> nth=21
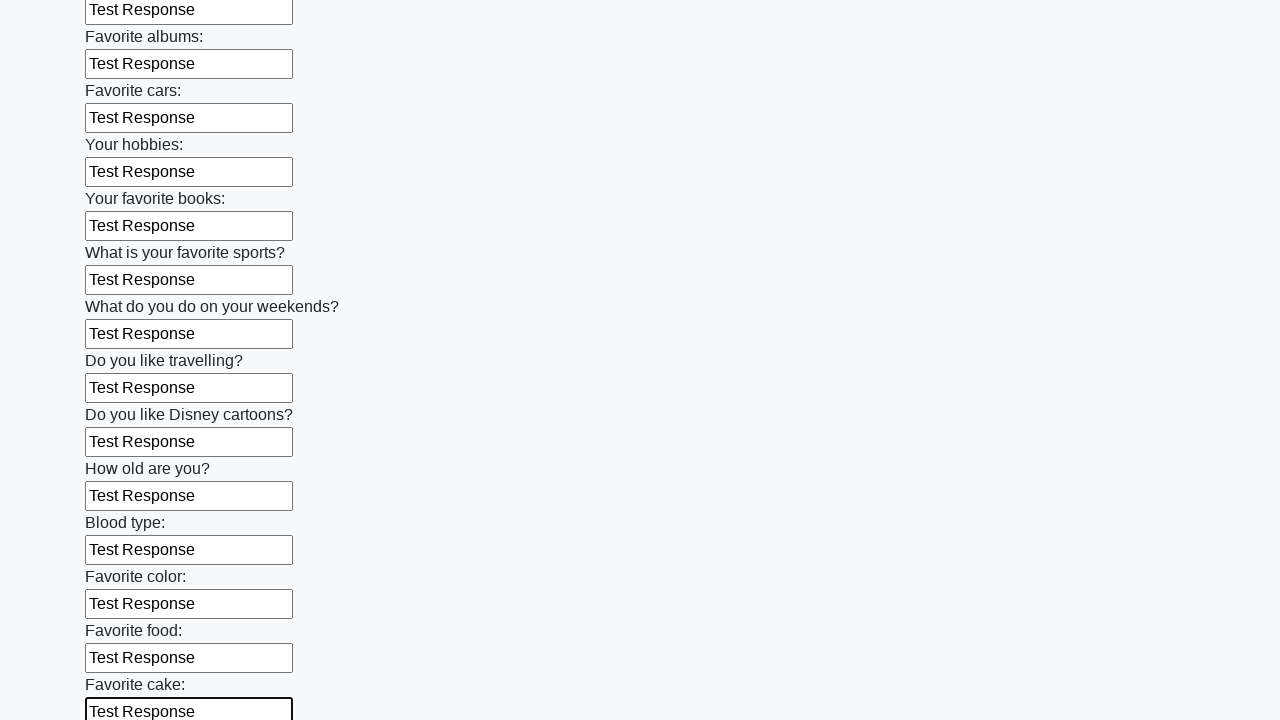

Filled an input field with 'Test Response' on input >> nth=22
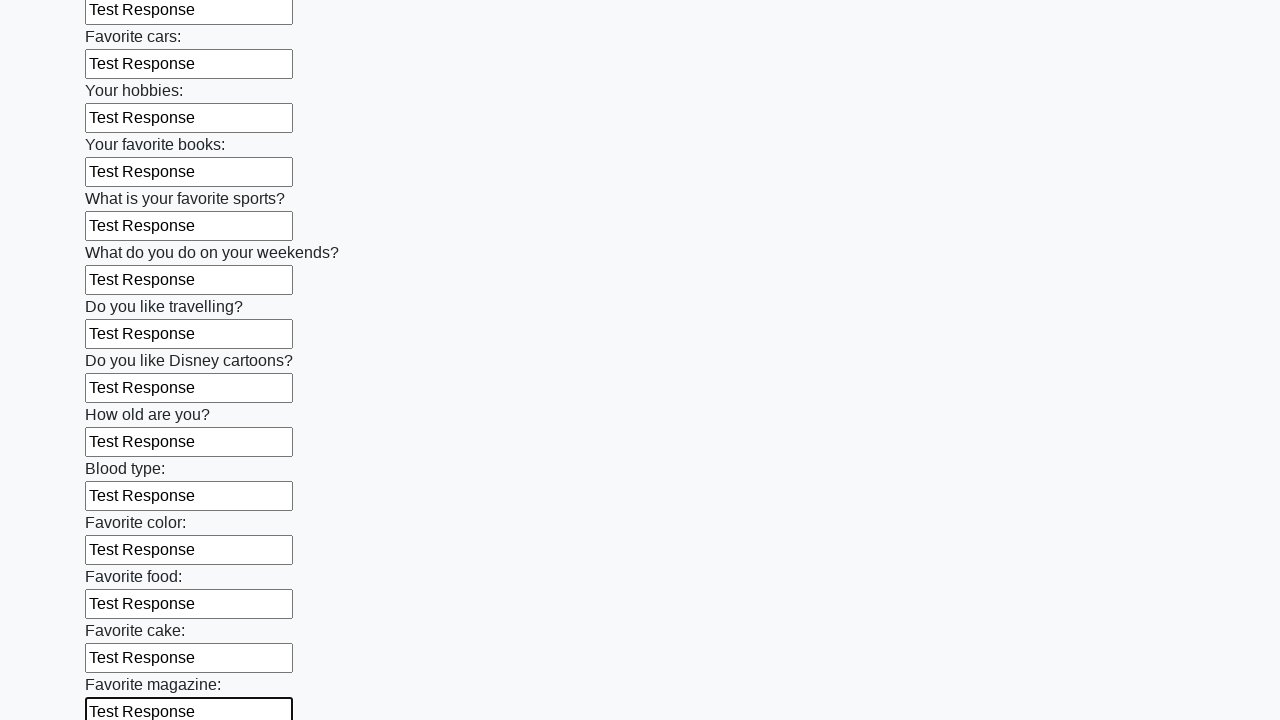

Filled an input field with 'Test Response' on input >> nth=23
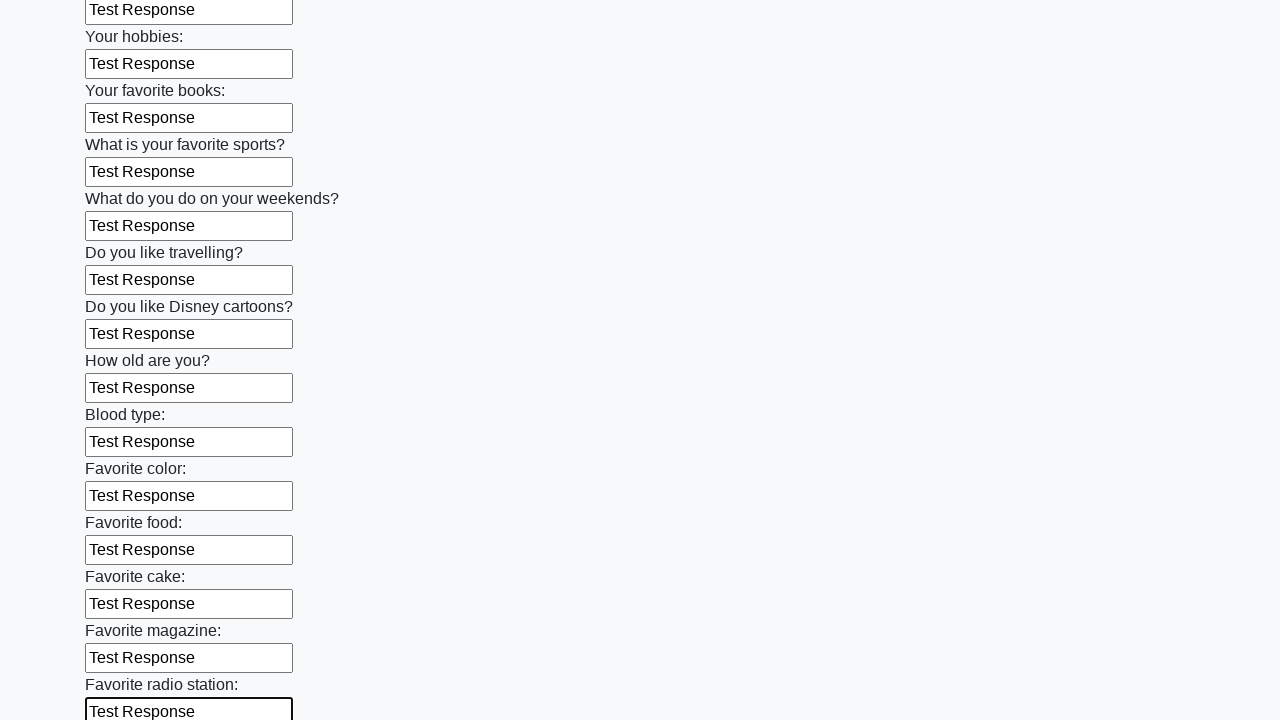

Filled an input field with 'Test Response' on input >> nth=24
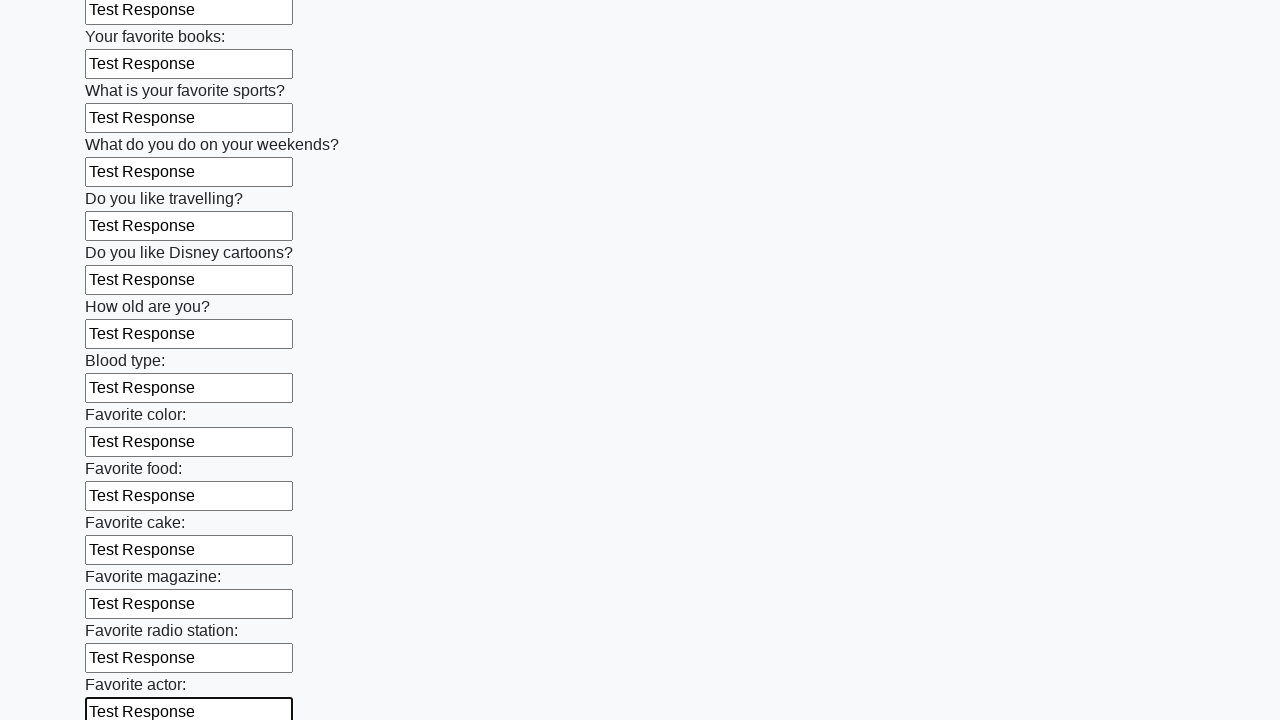

Filled an input field with 'Test Response' on input >> nth=25
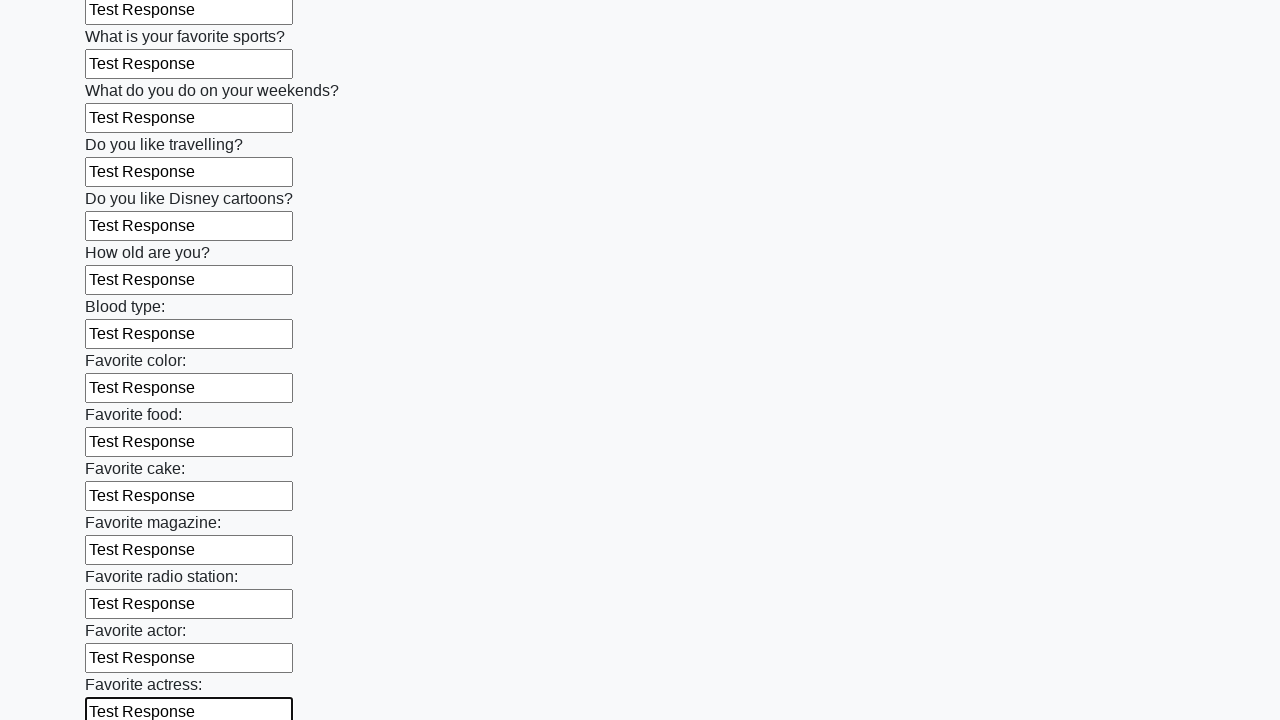

Filled an input field with 'Test Response' on input >> nth=26
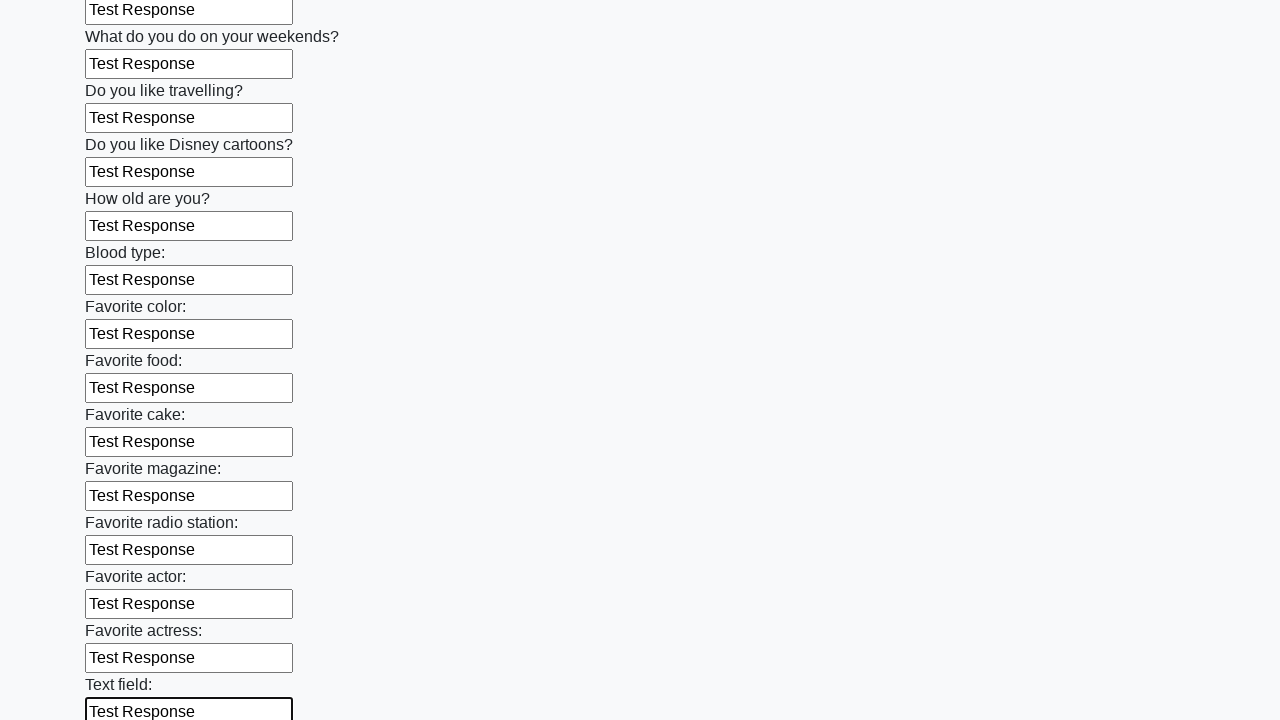

Filled an input field with 'Test Response' on input >> nth=27
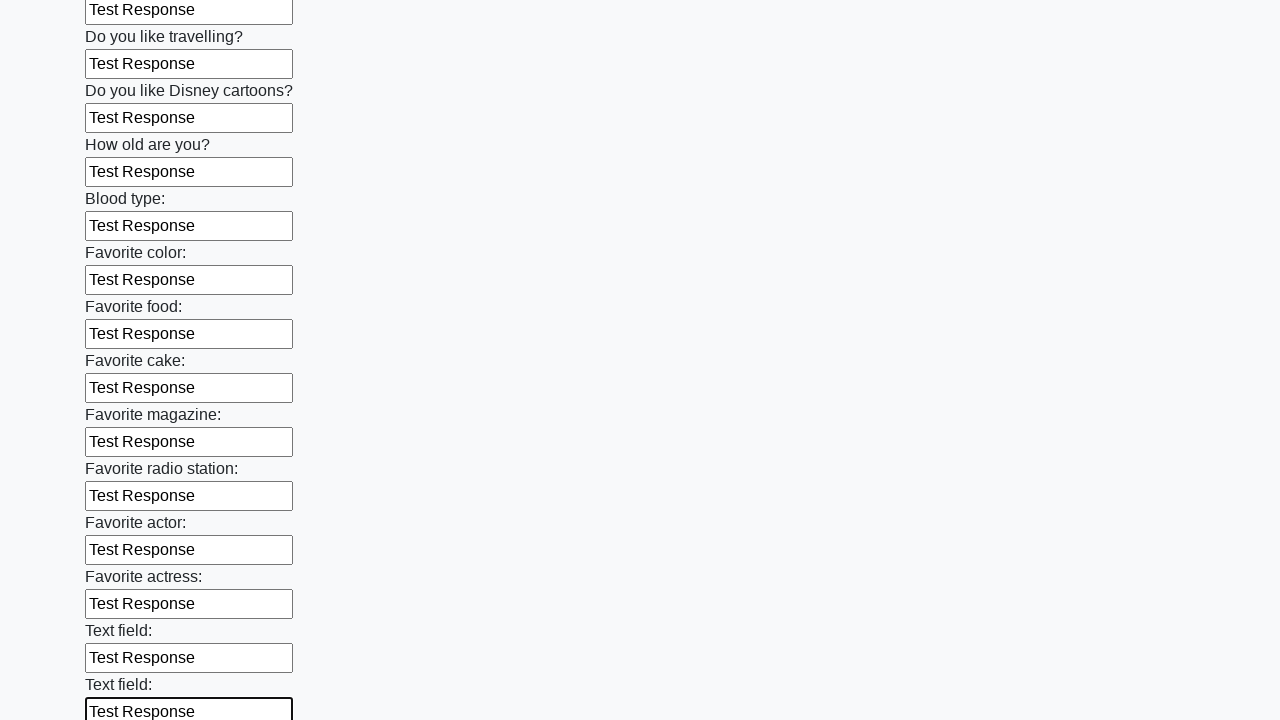

Filled an input field with 'Test Response' on input >> nth=28
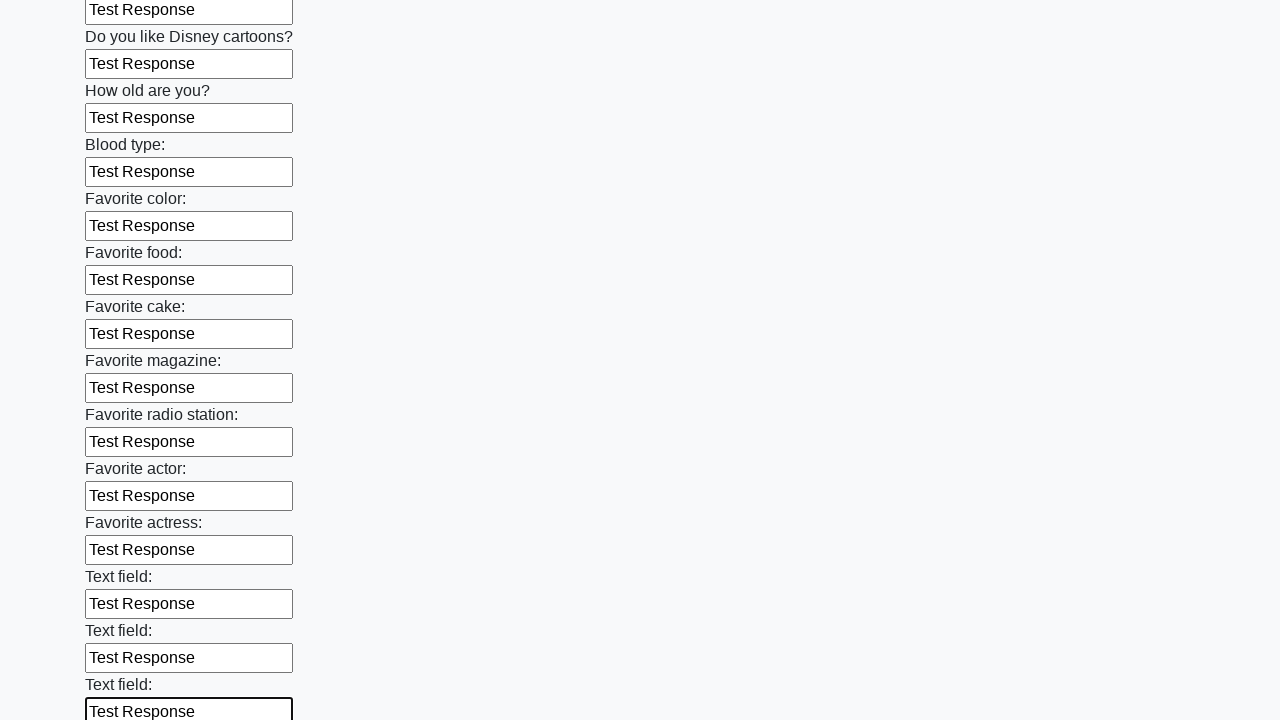

Filled an input field with 'Test Response' on input >> nth=29
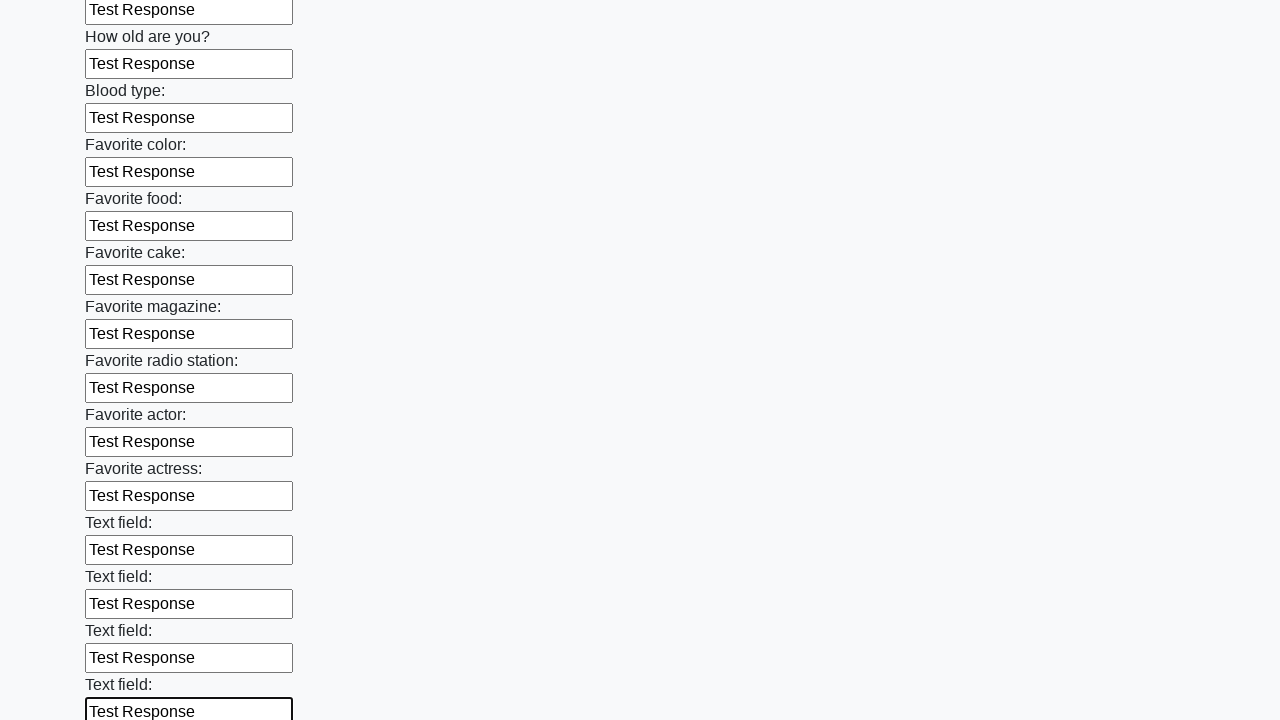

Filled an input field with 'Test Response' on input >> nth=30
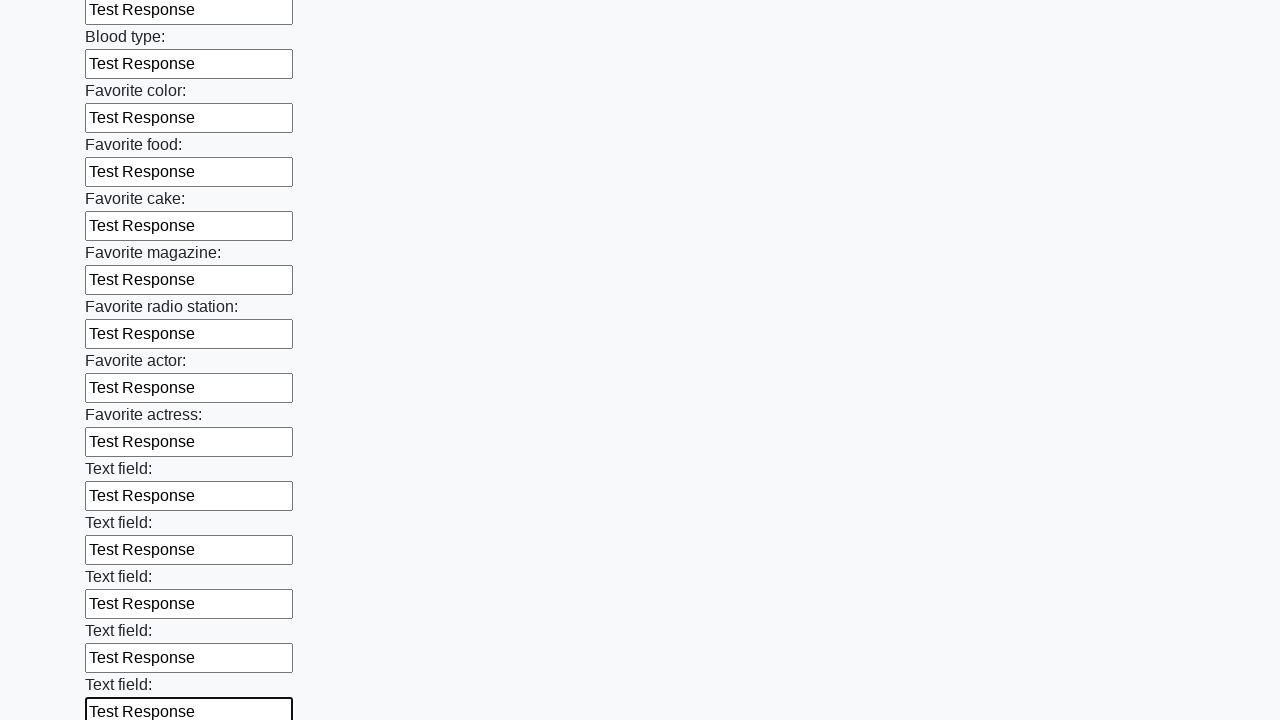

Filled an input field with 'Test Response' on input >> nth=31
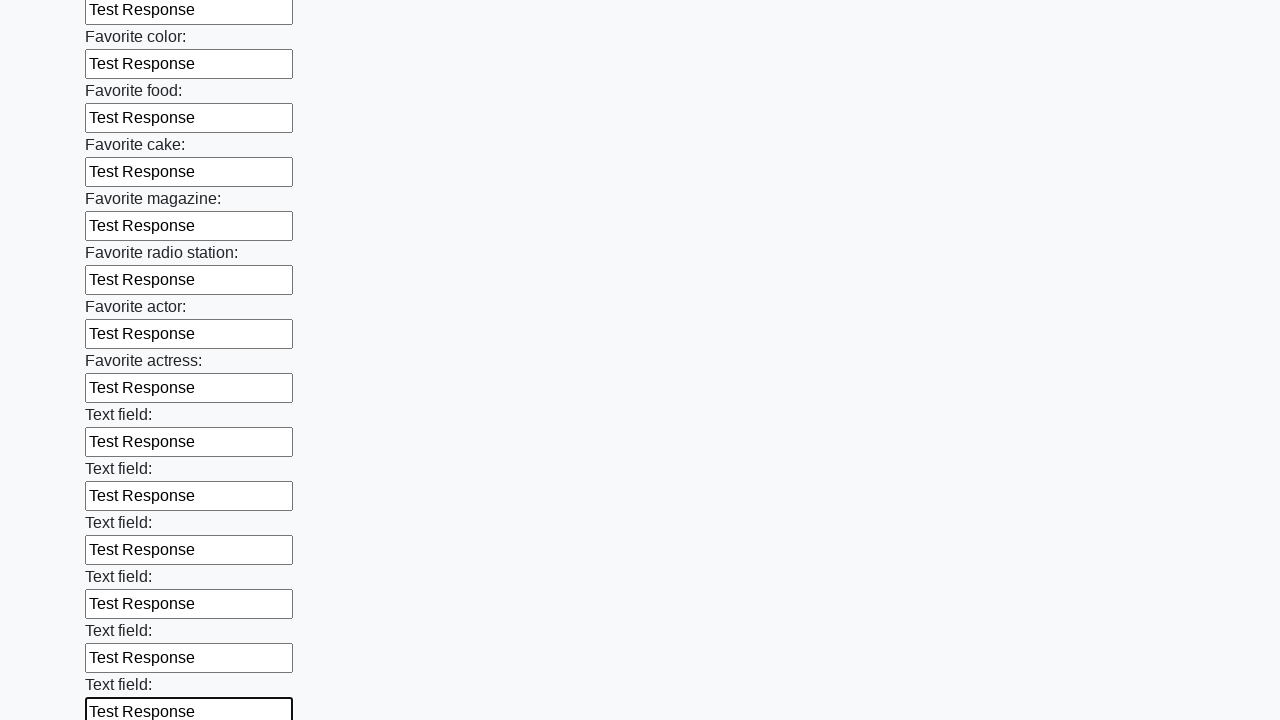

Filled an input field with 'Test Response' on input >> nth=32
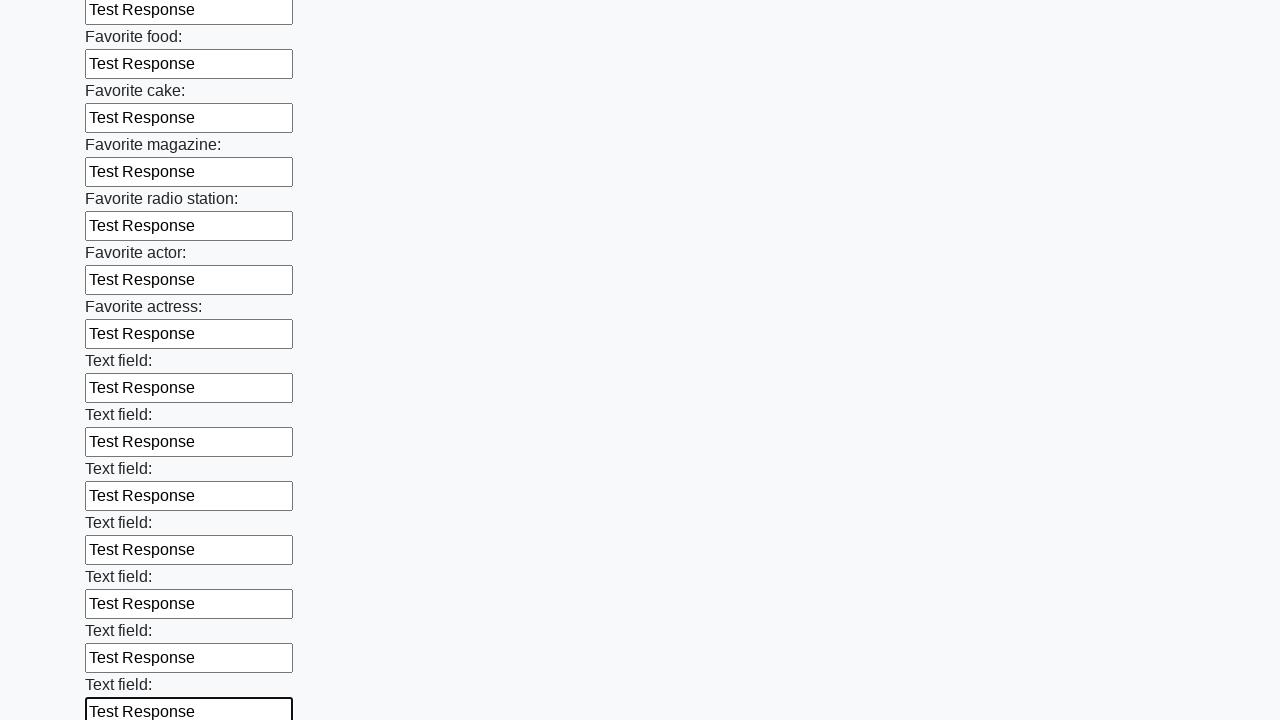

Filled an input field with 'Test Response' on input >> nth=33
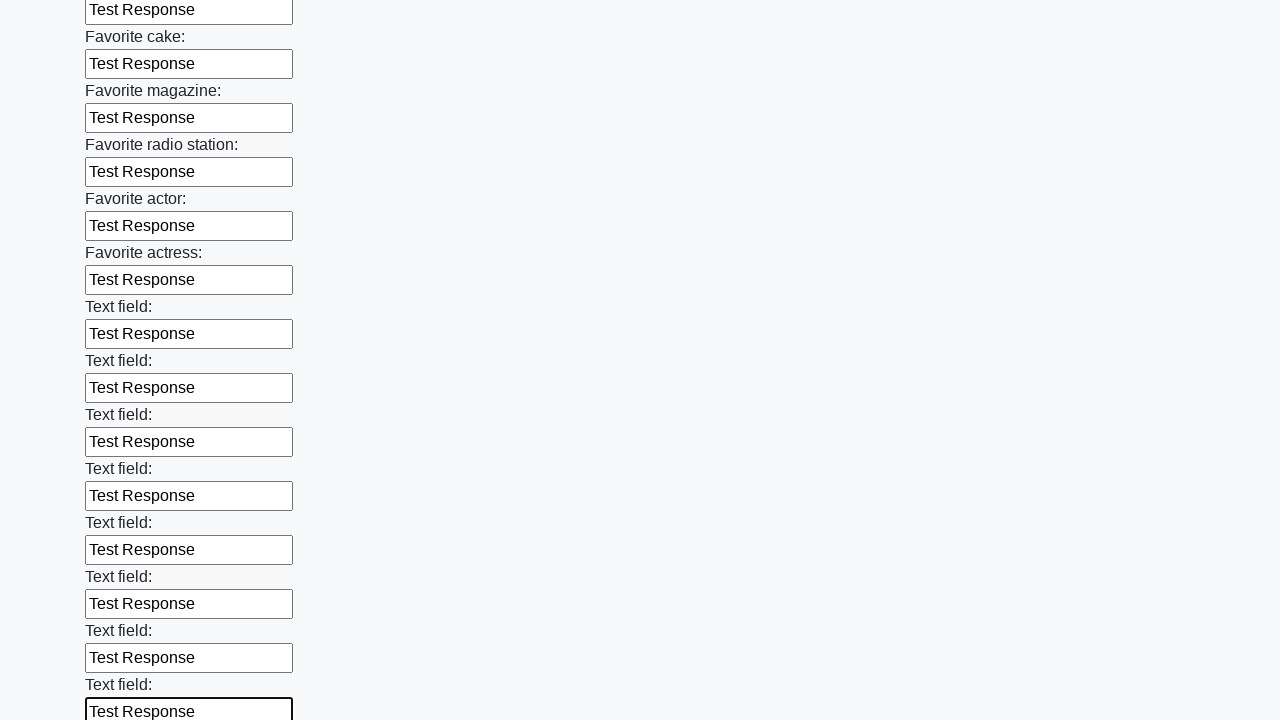

Filled an input field with 'Test Response' on input >> nth=34
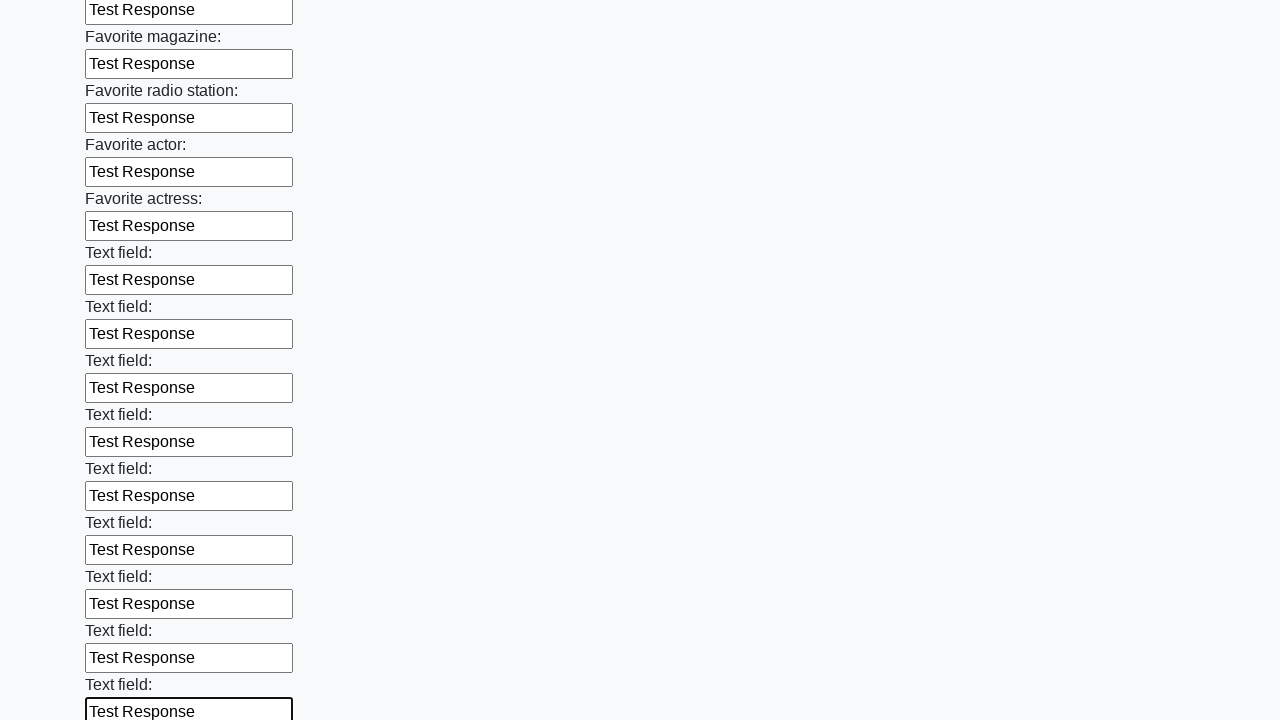

Filled an input field with 'Test Response' on input >> nth=35
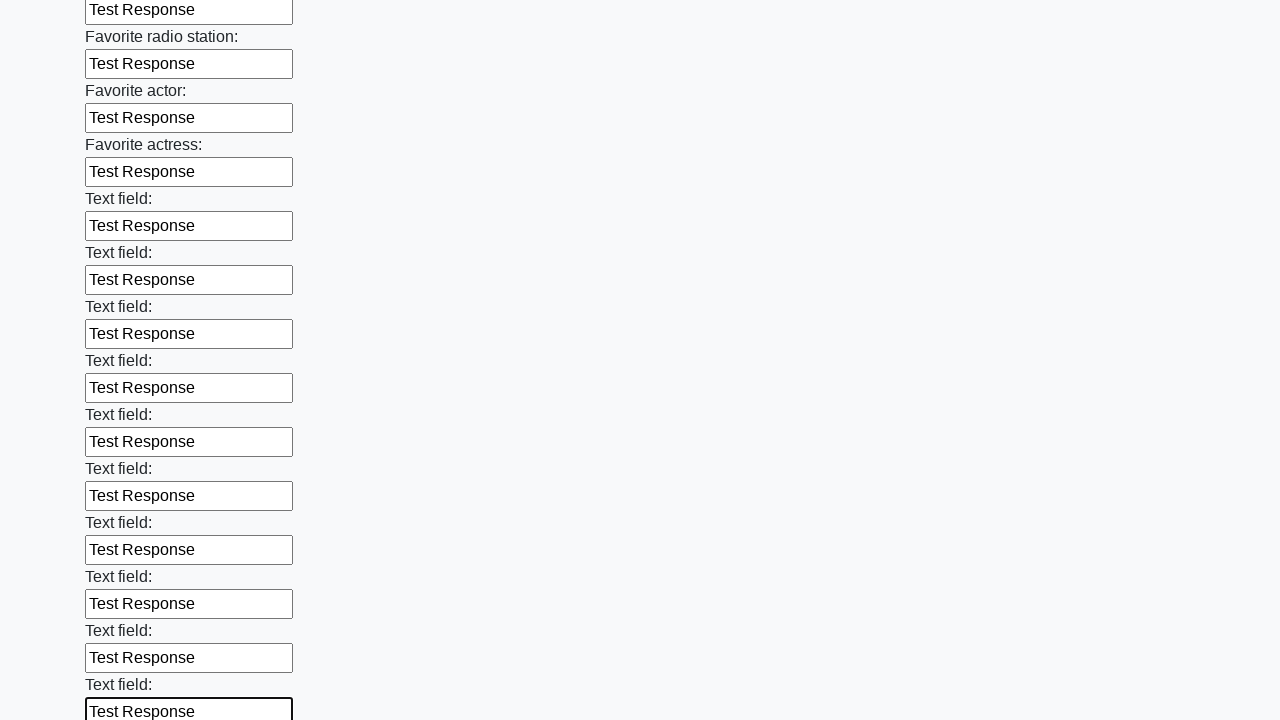

Filled an input field with 'Test Response' on input >> nth=36
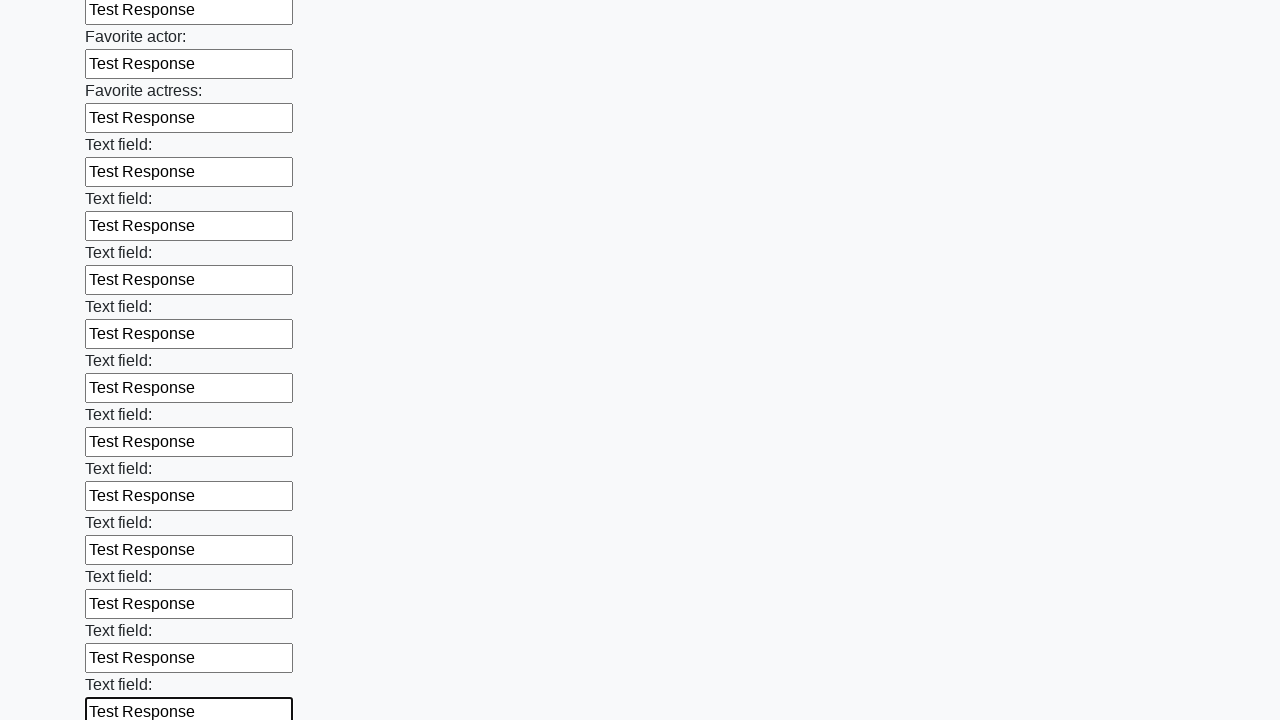

Filled an input field with 'Test Response' on input >> nth=37
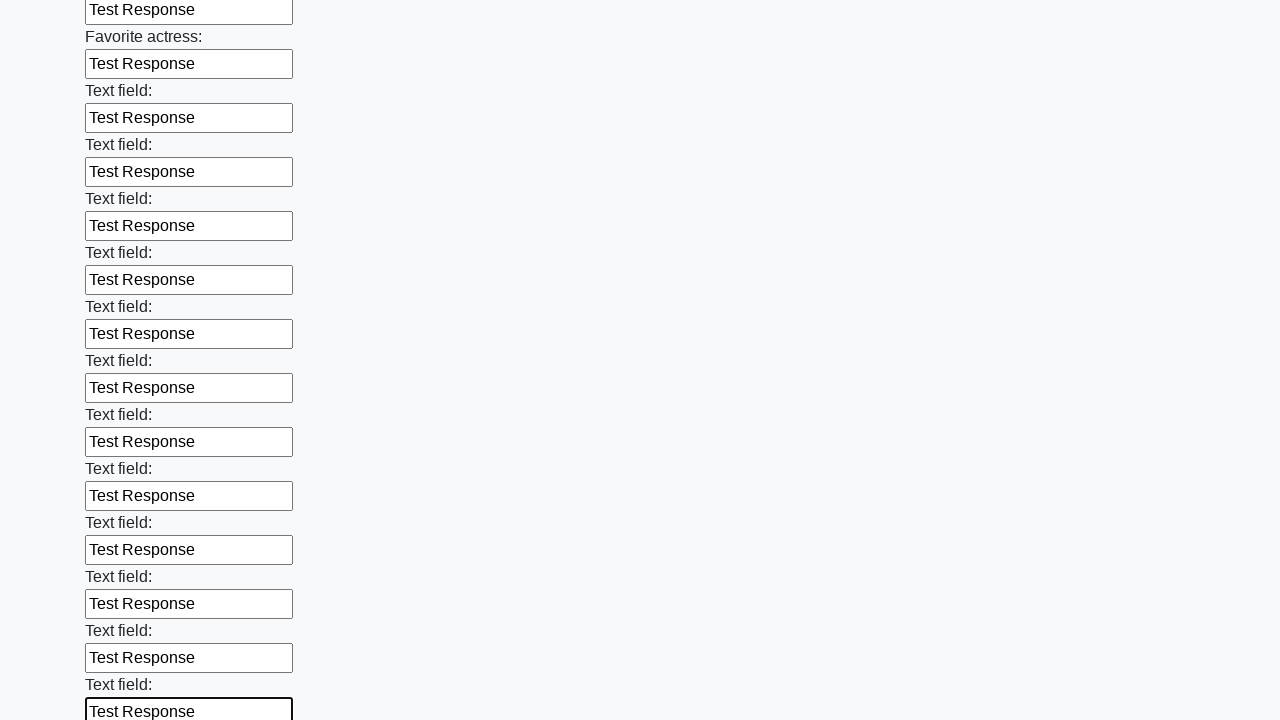

Filled an input field with 'Test Response' on input >> nth=38
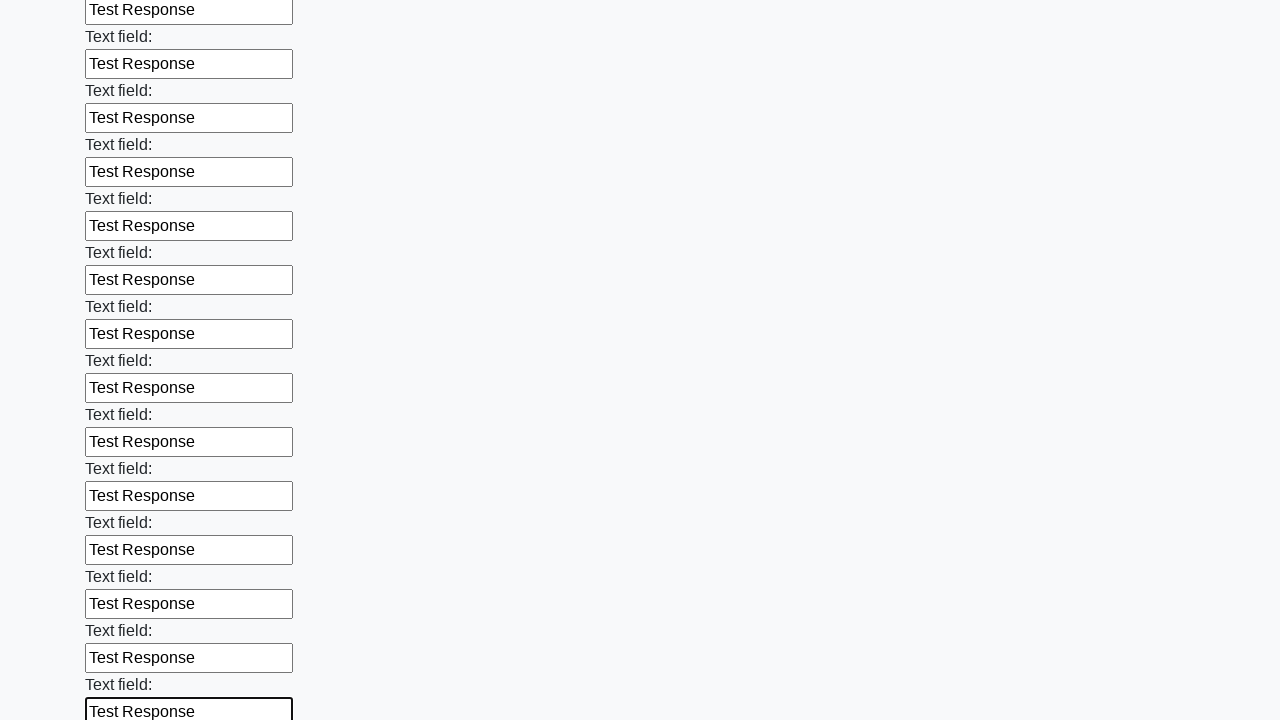

Filled an input field with 'Test Response' on input >> nth=39
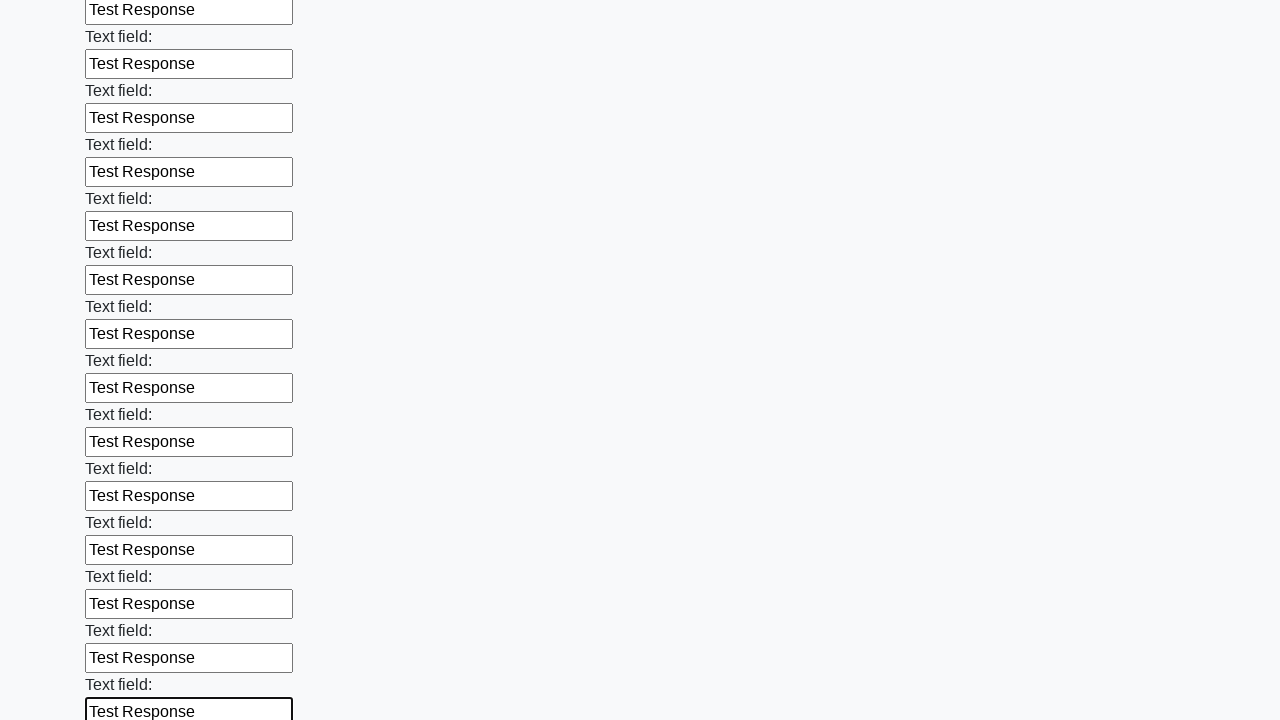

Filled an input field with 'Test Response' on input >> nth=40
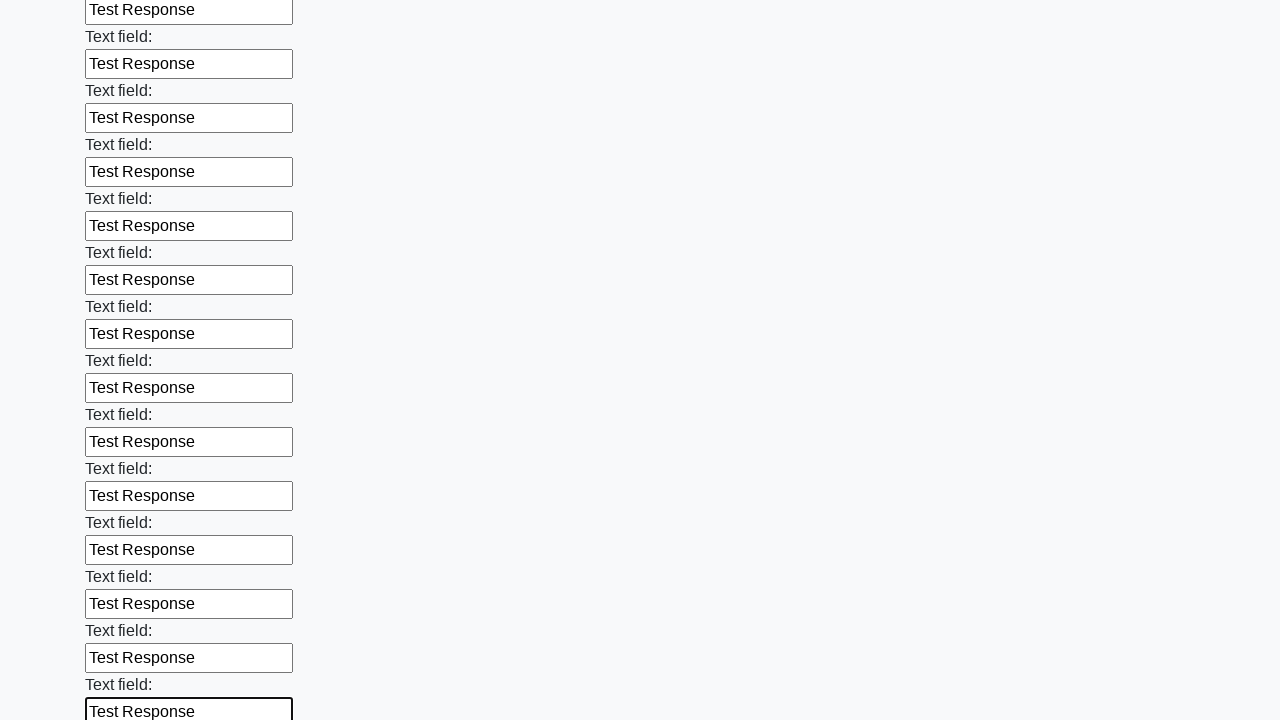

Filled an input field with 'Test Response' on input >> nth=41
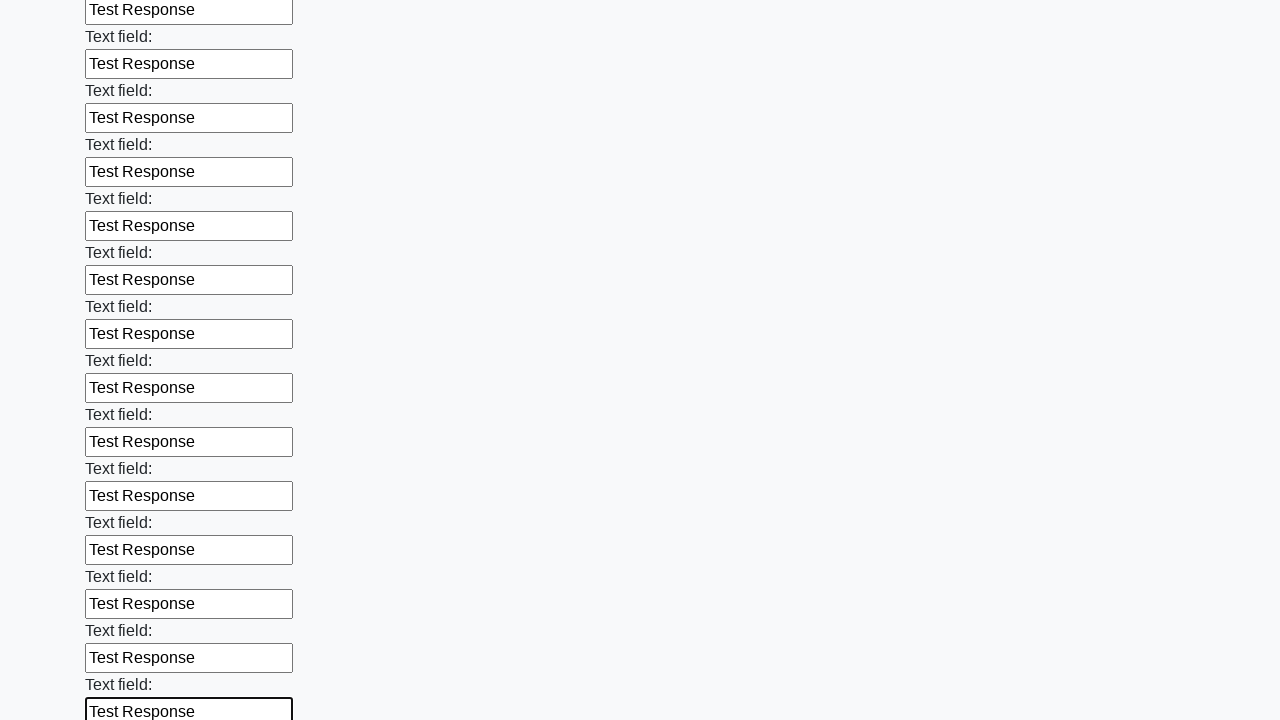

Filled an input field with 'Test Response' on input >> nth=42
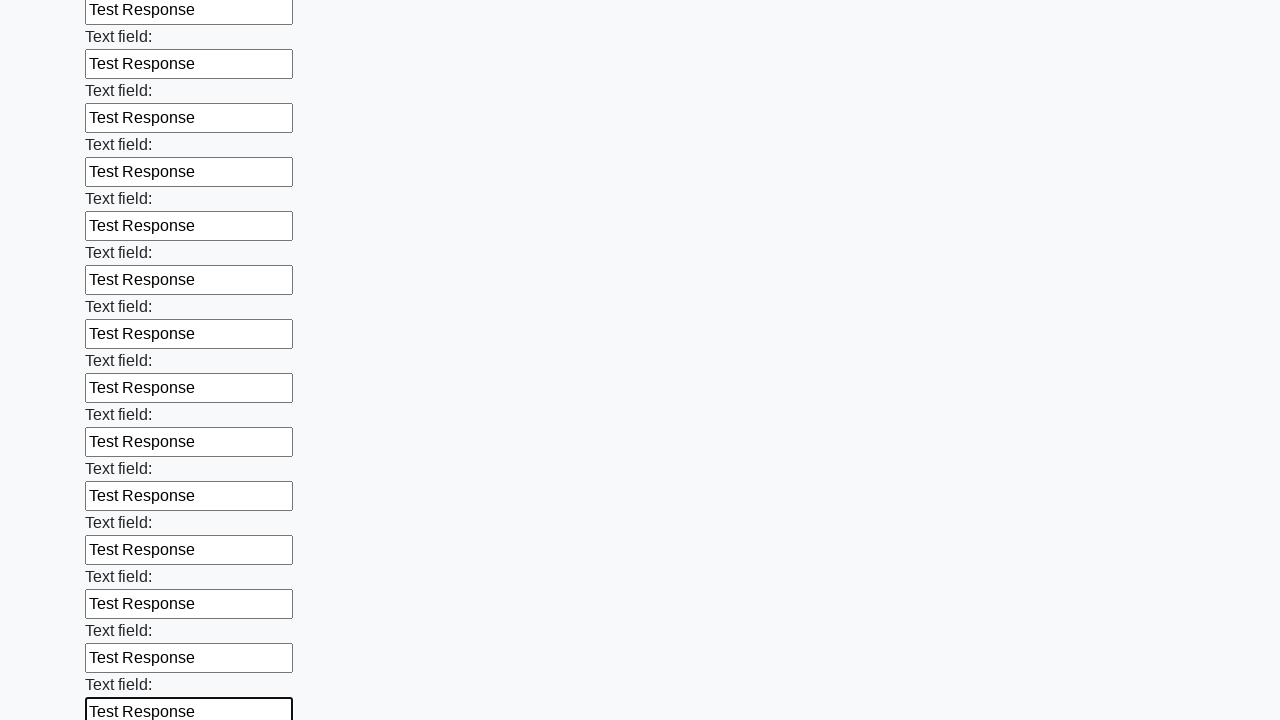

Filled an input field with 'Test Response' on input >> nth=43
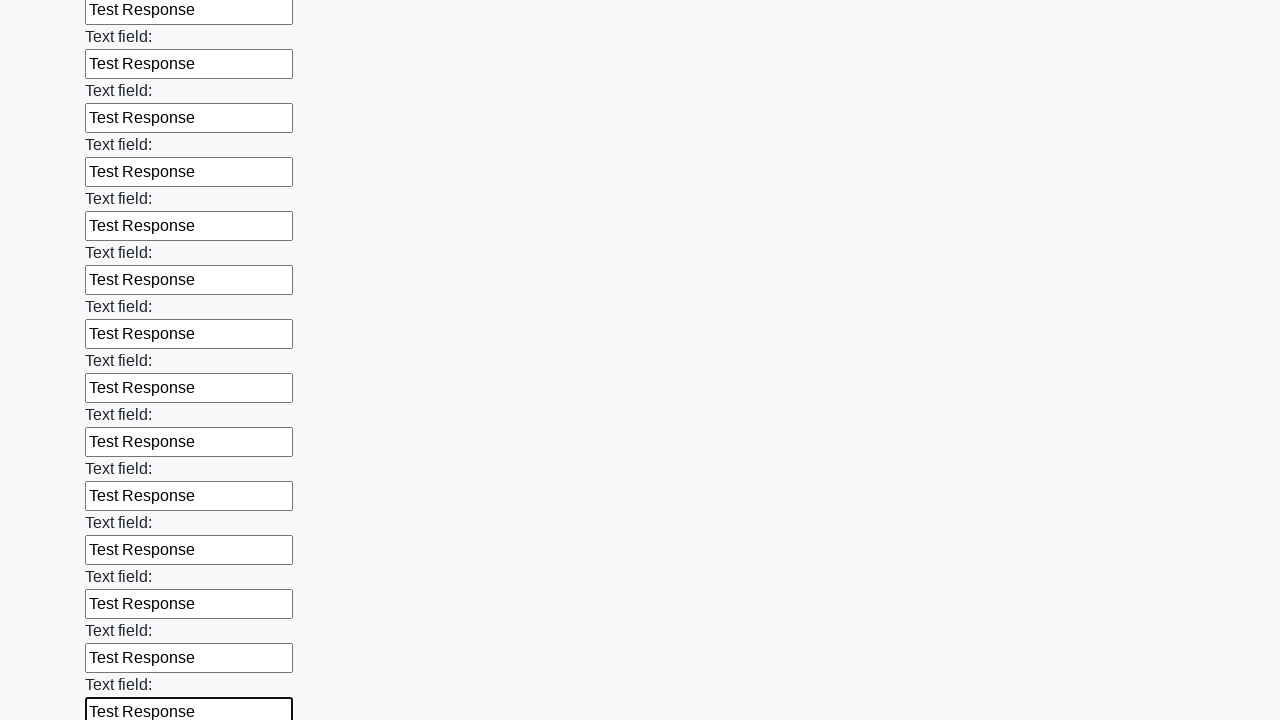

Filled an input field with 'Test Response' on input >> nth=44
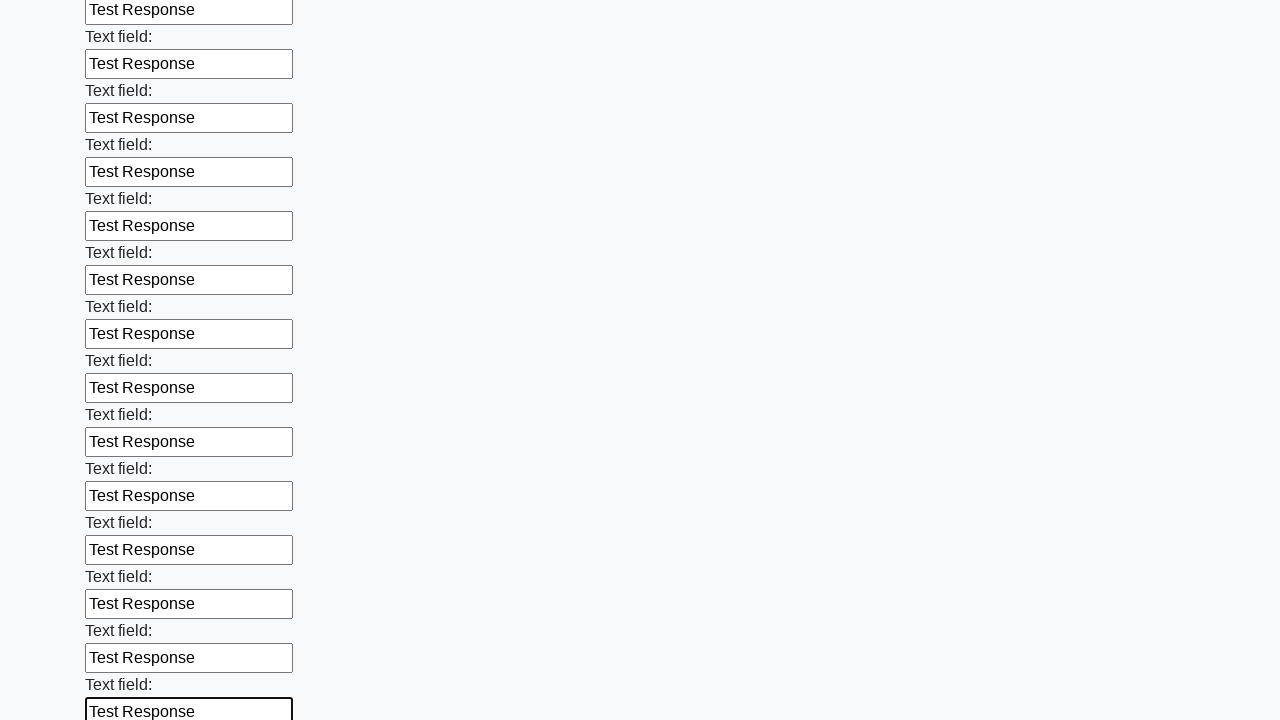

Filled an input field with 'Test Response' on input >> nth=45
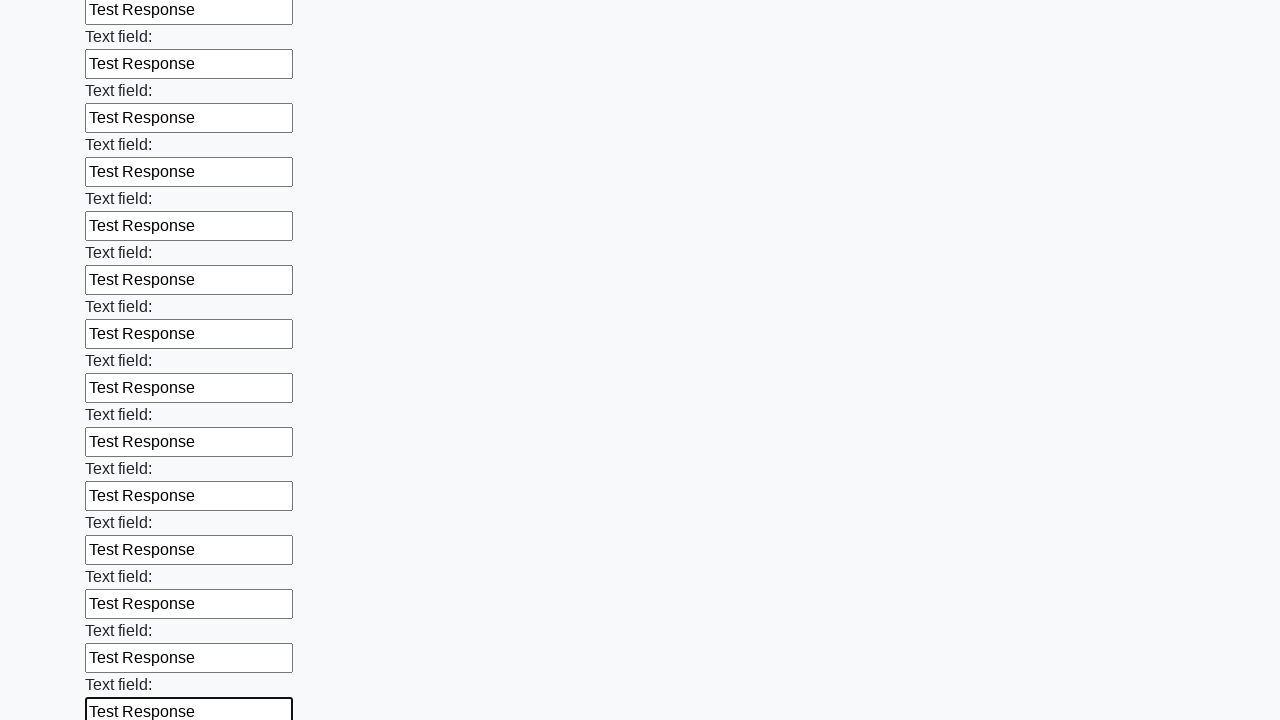

Filled an input field with 'Test Response' on input >> nth=46
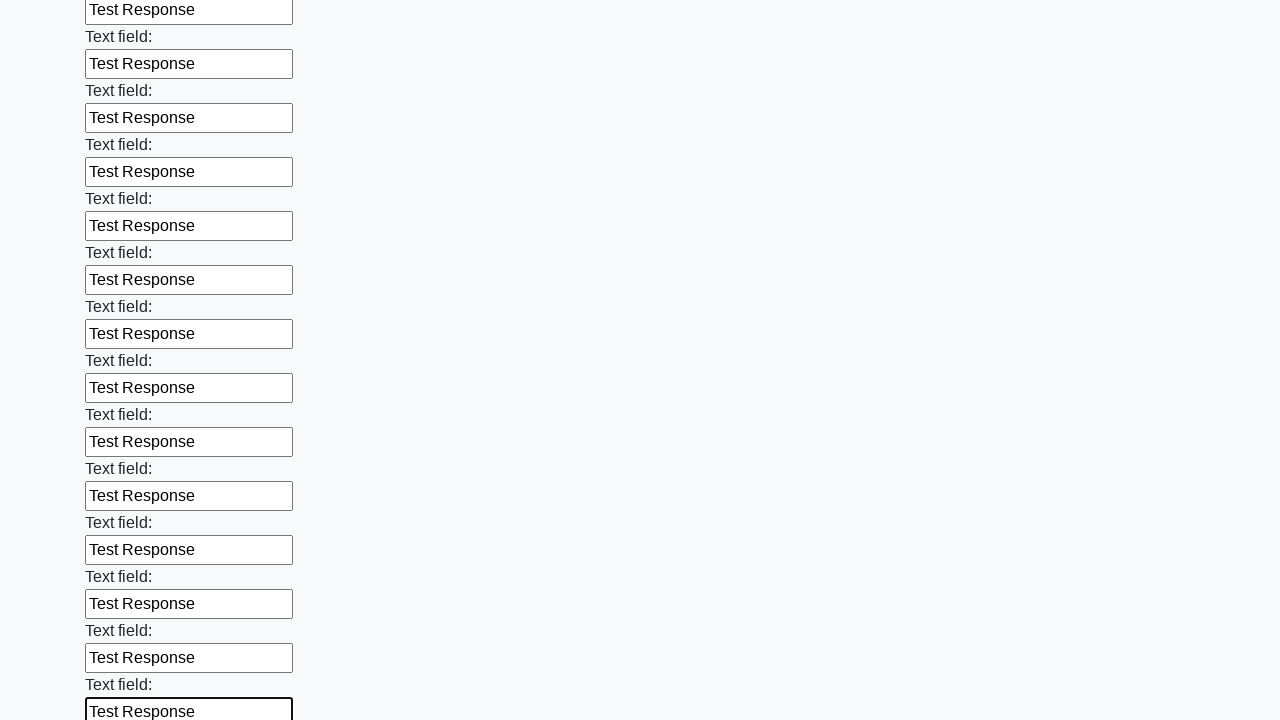

Filled an input field with 'Test Response' on input >> nth=47
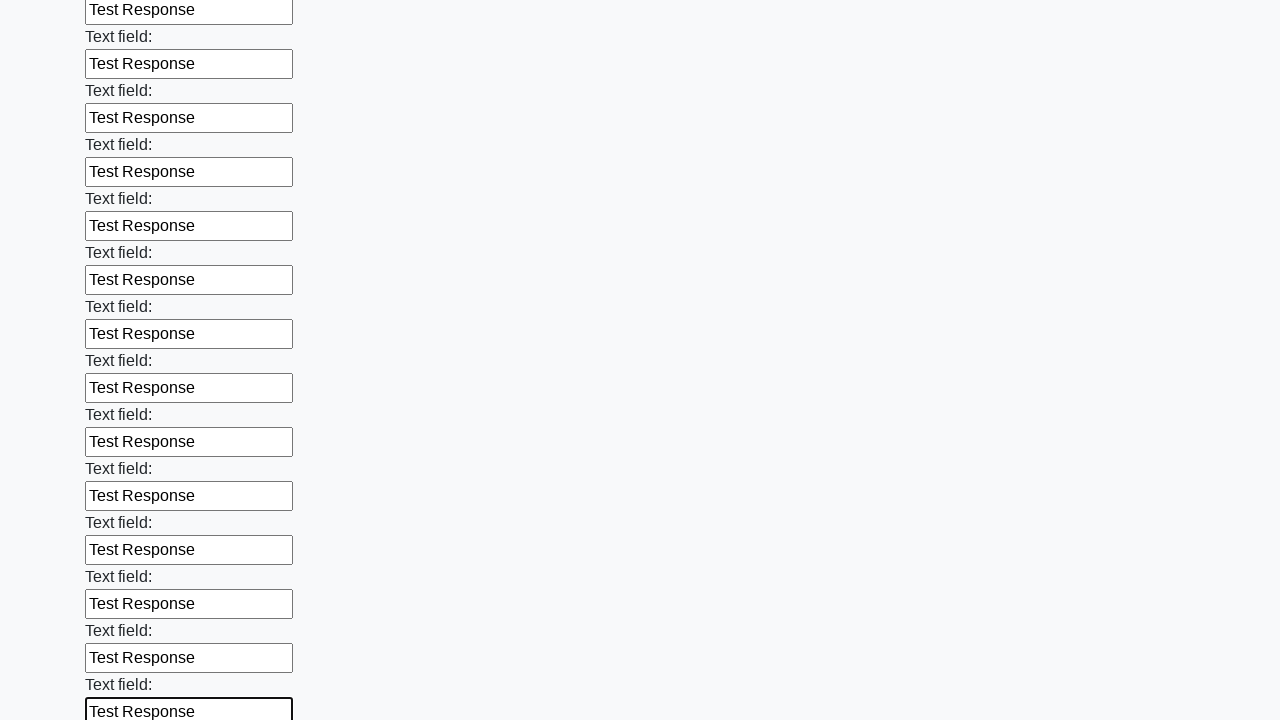

Filled an input field with 'Test Response' on input >> nth=48
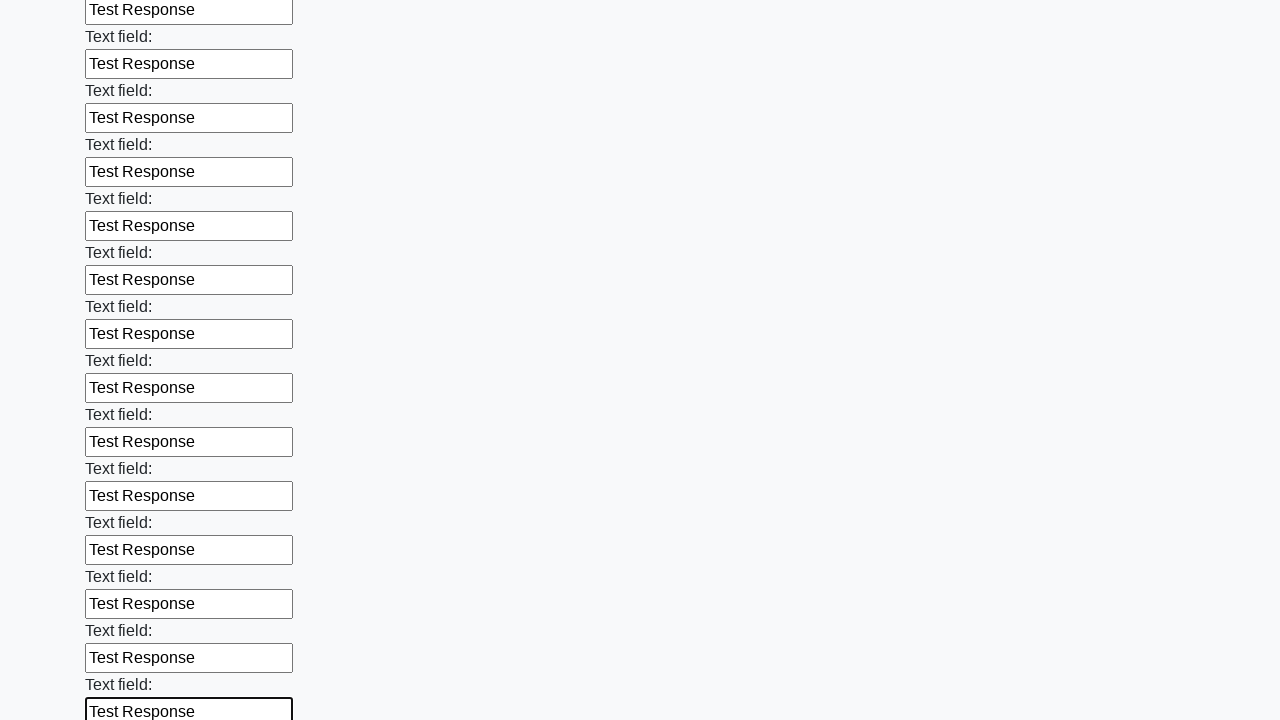

Filled an input field with 'Test Response' on input >> nth=49
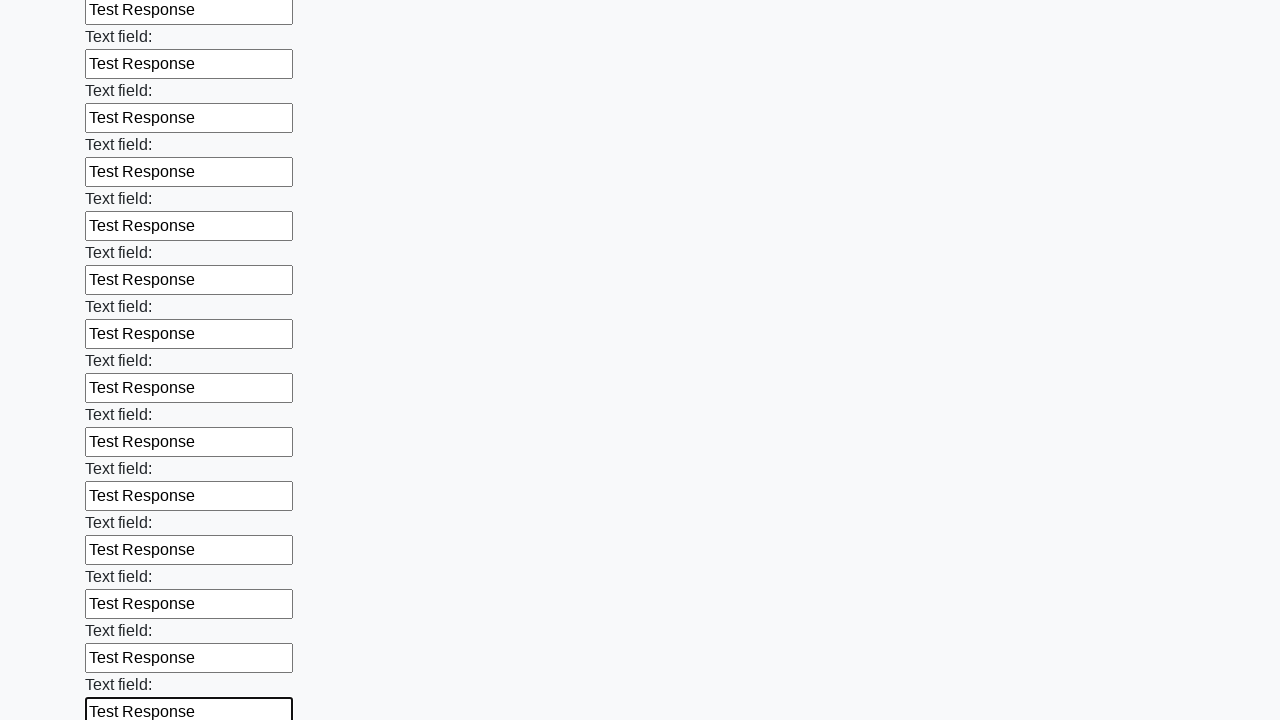

Filled an input field with 'Test Response' on input >> nth=50
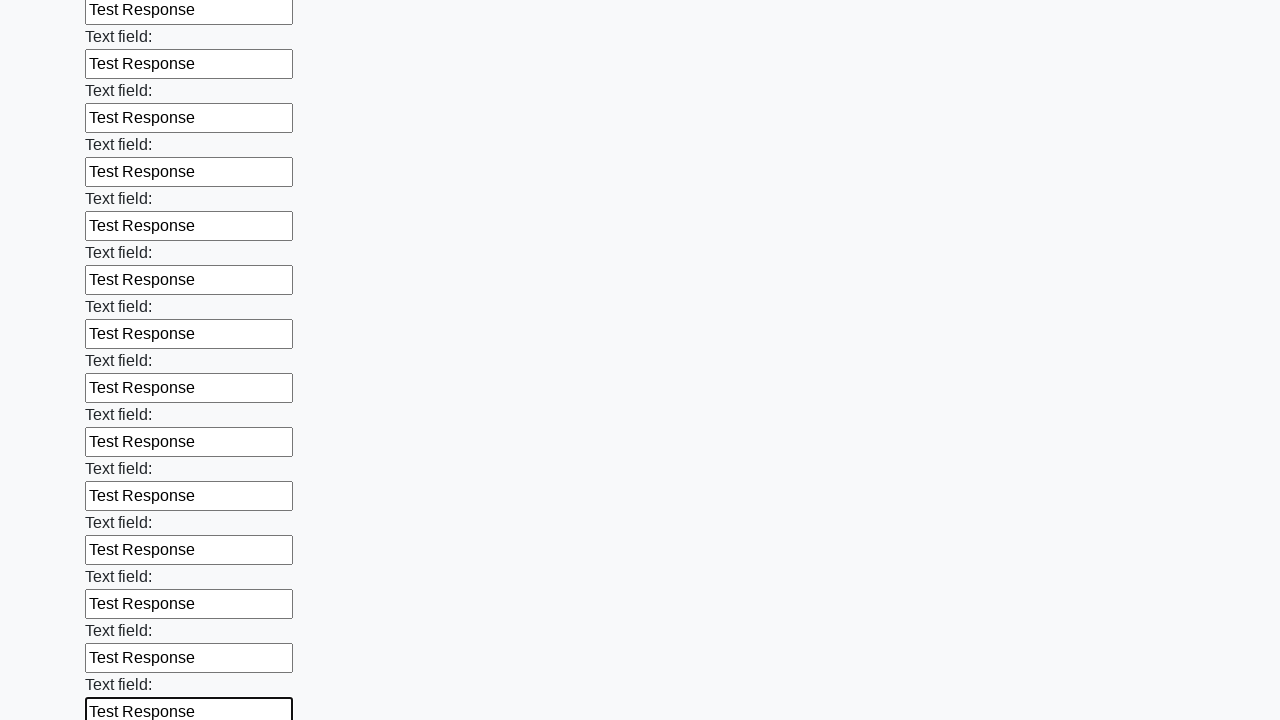

Filled an input field with 'Test Response' on input >> nth=51
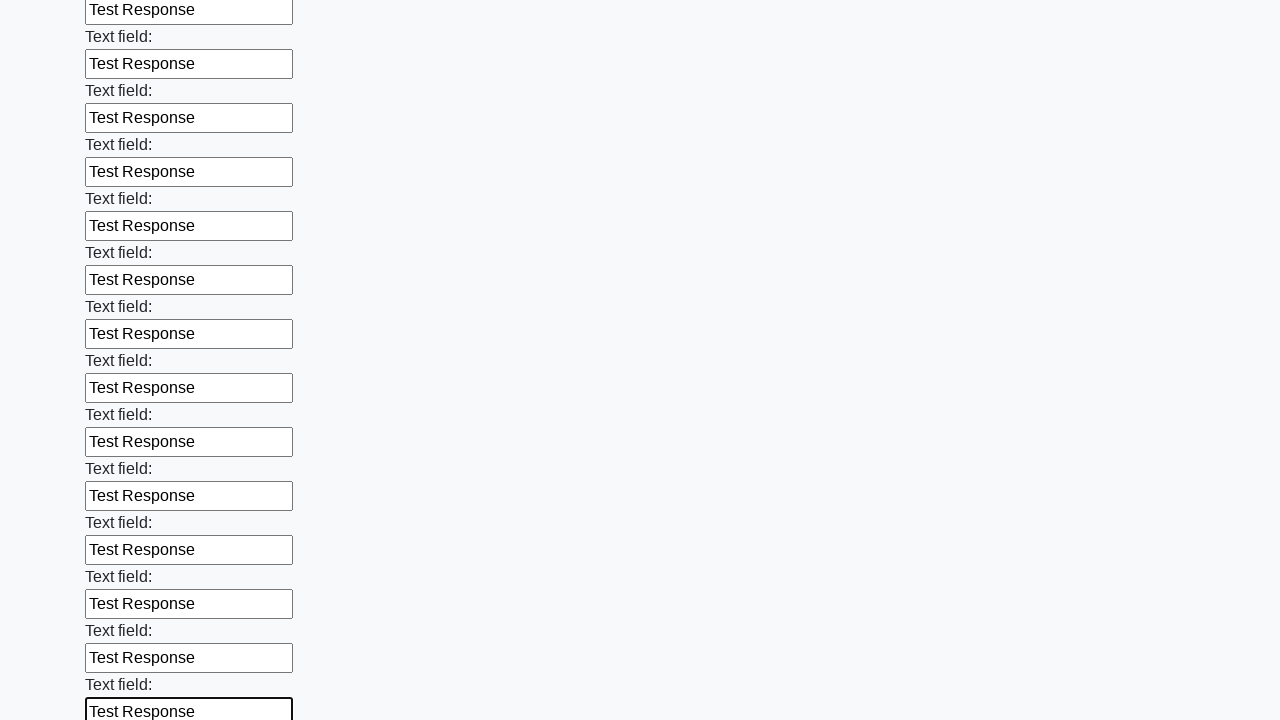

Filled an input field with 'Test Response' on input >> nth=52
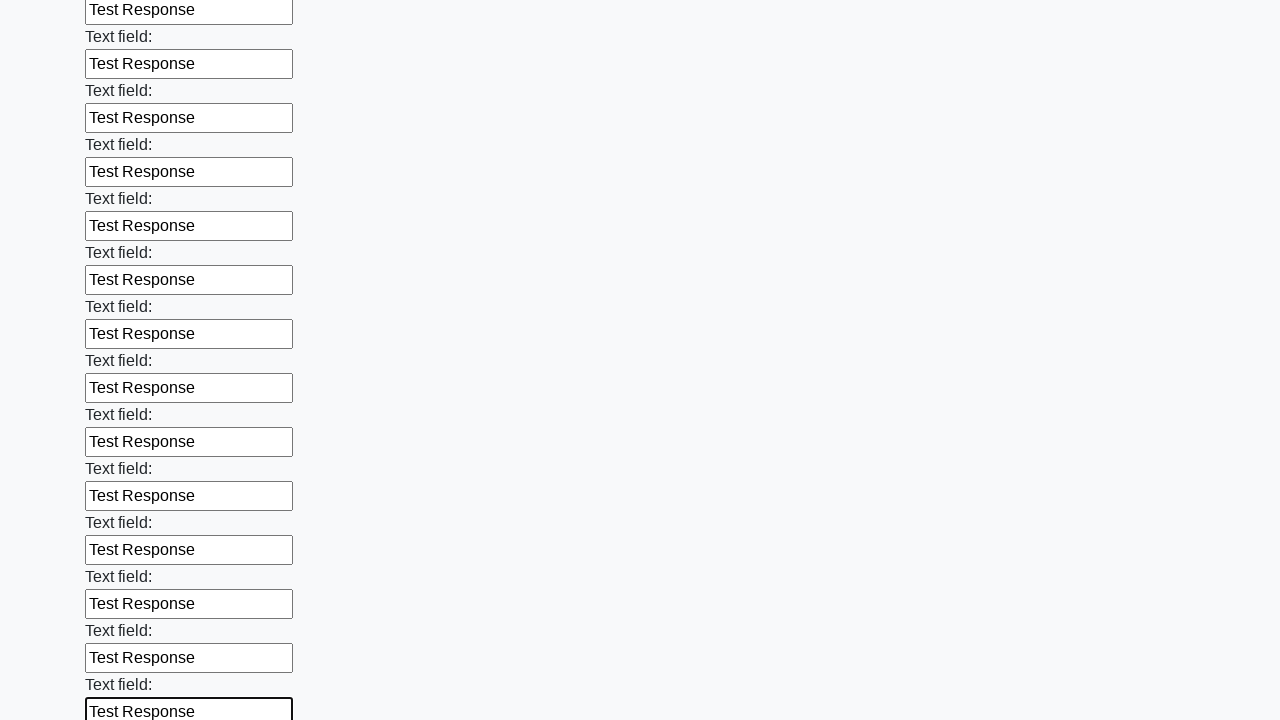

Filled an input field with 'Test Response' on input >> nth=53
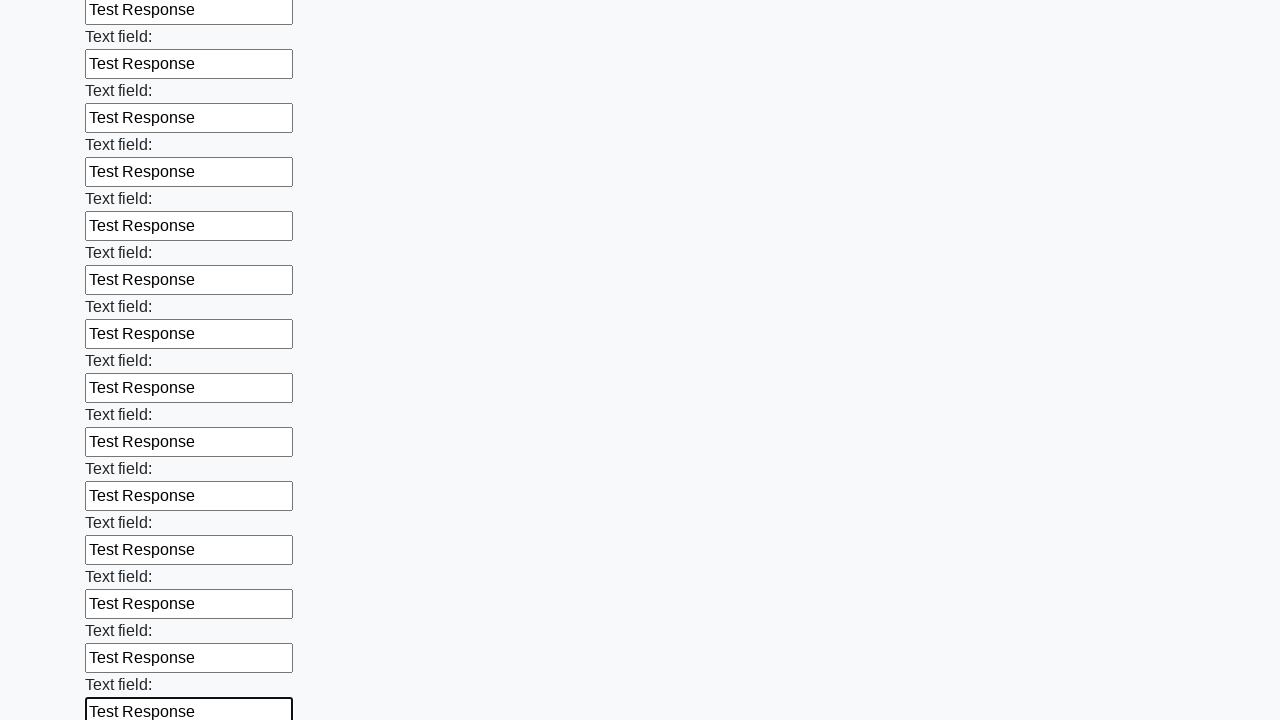

Filled an input field with 'Test Response' on input >> nth=54
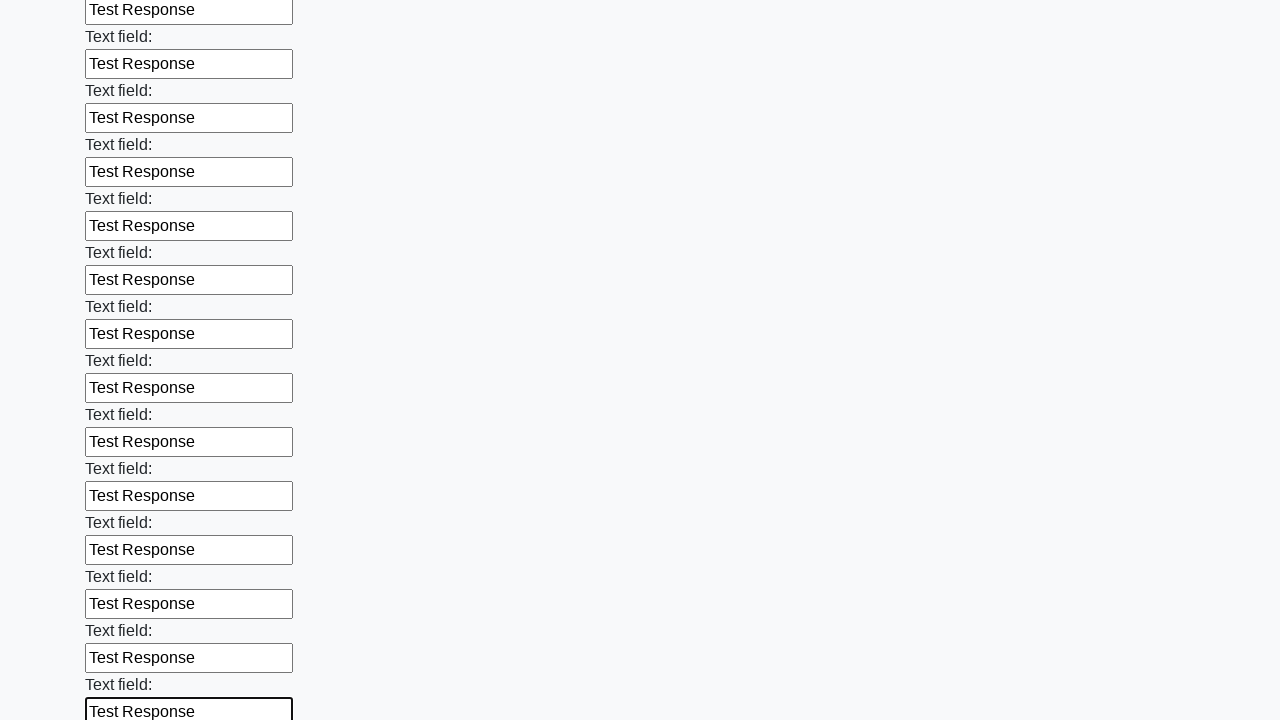

Filled an input field with 'Test Response' on input >> nth=55
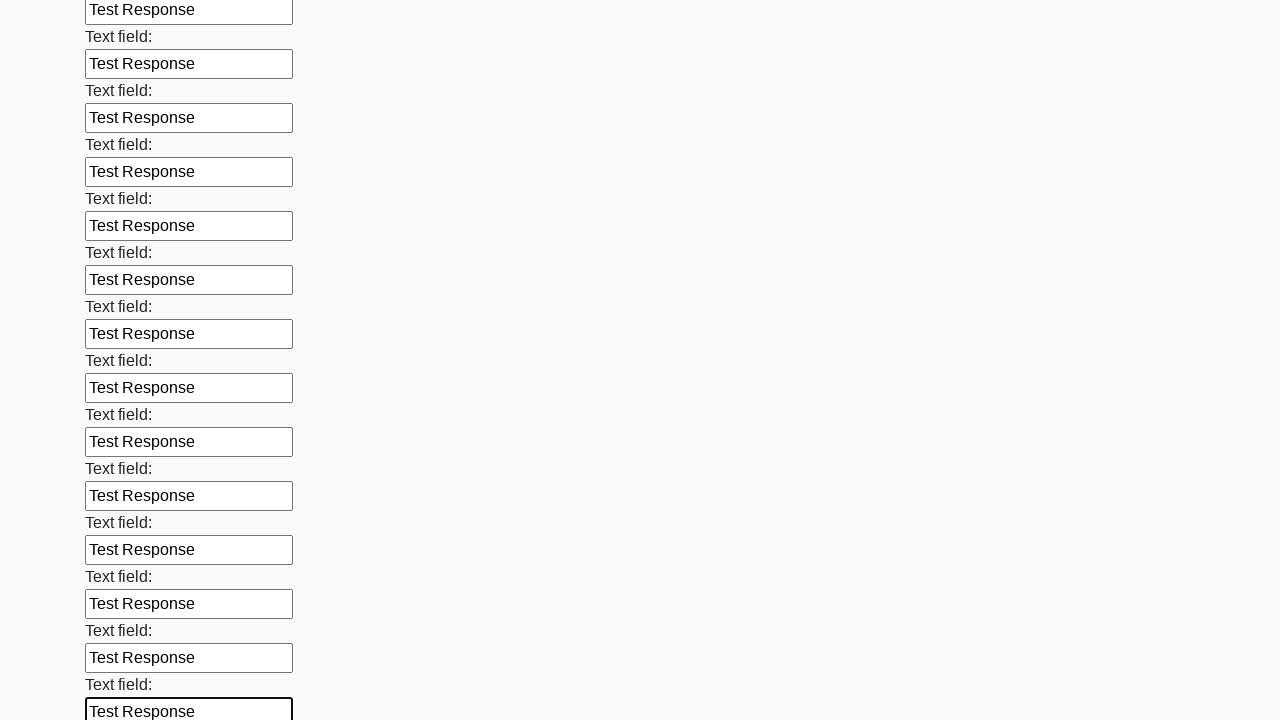

Filled an input field with 'Test Response' on input >> nth=56
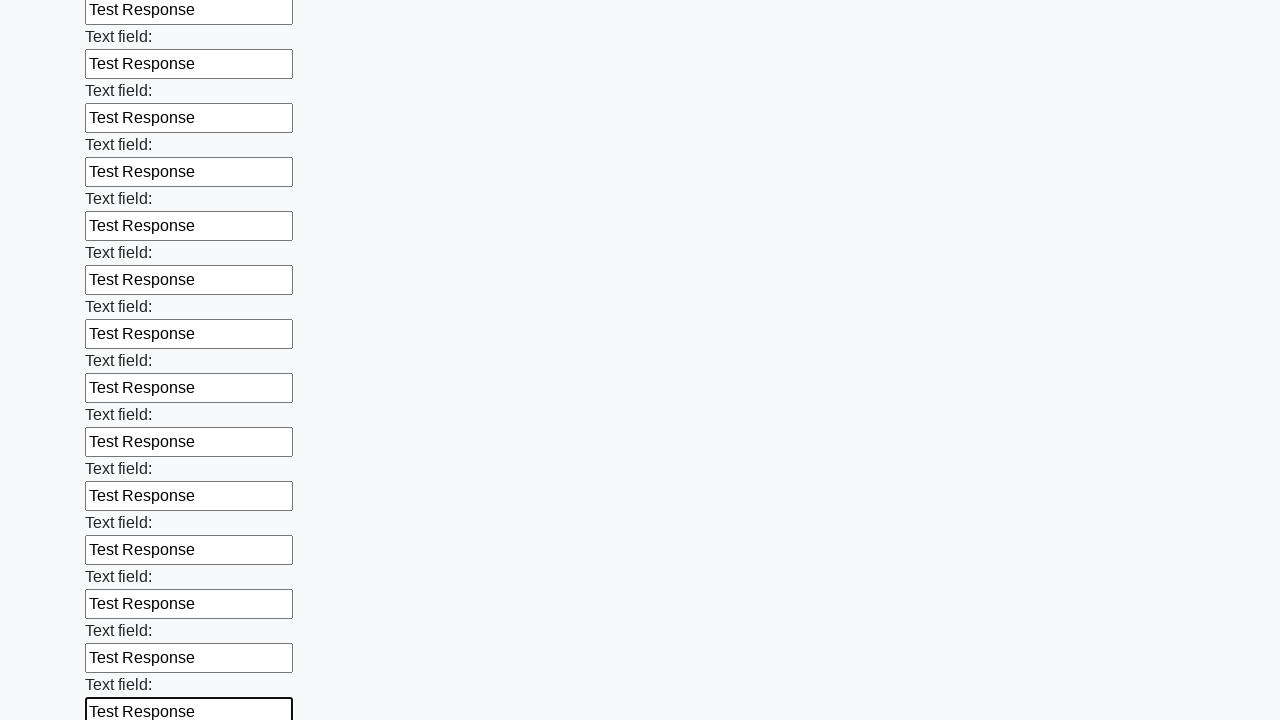

Filled an input field with 'Test Response' on input >> nth=57
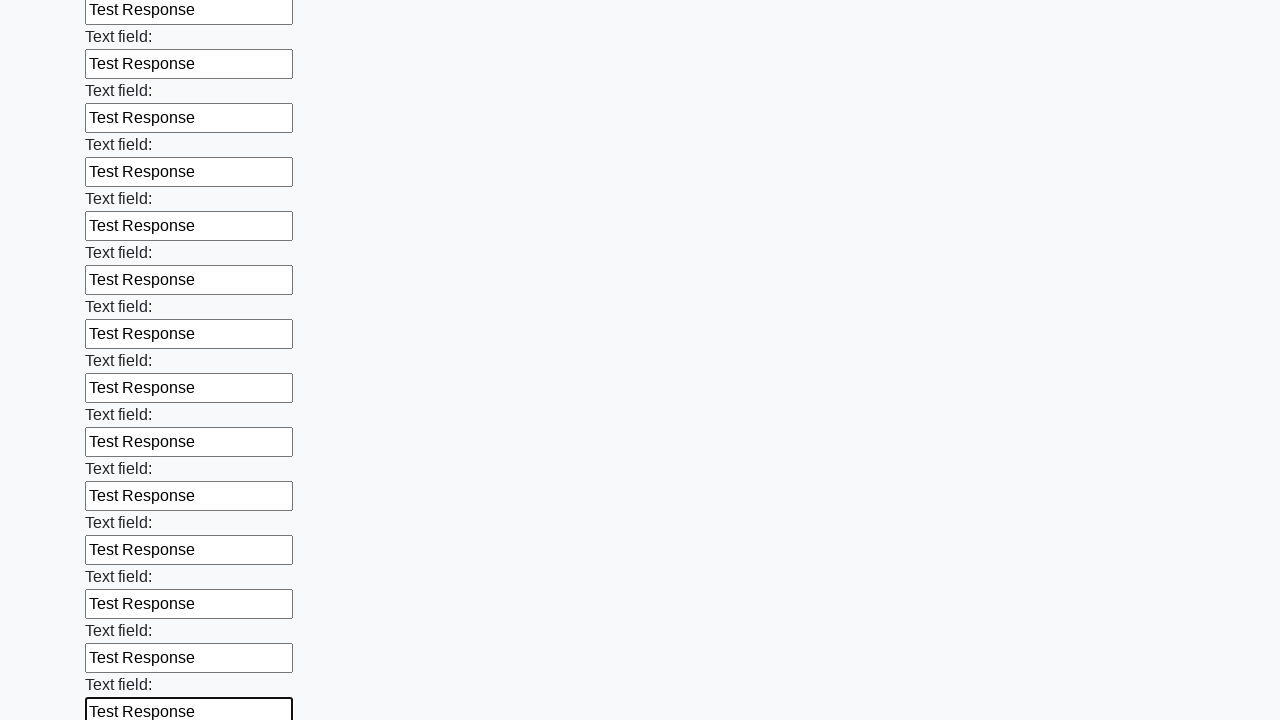

Filled an input field with 'Test Response' on input >> nth=58
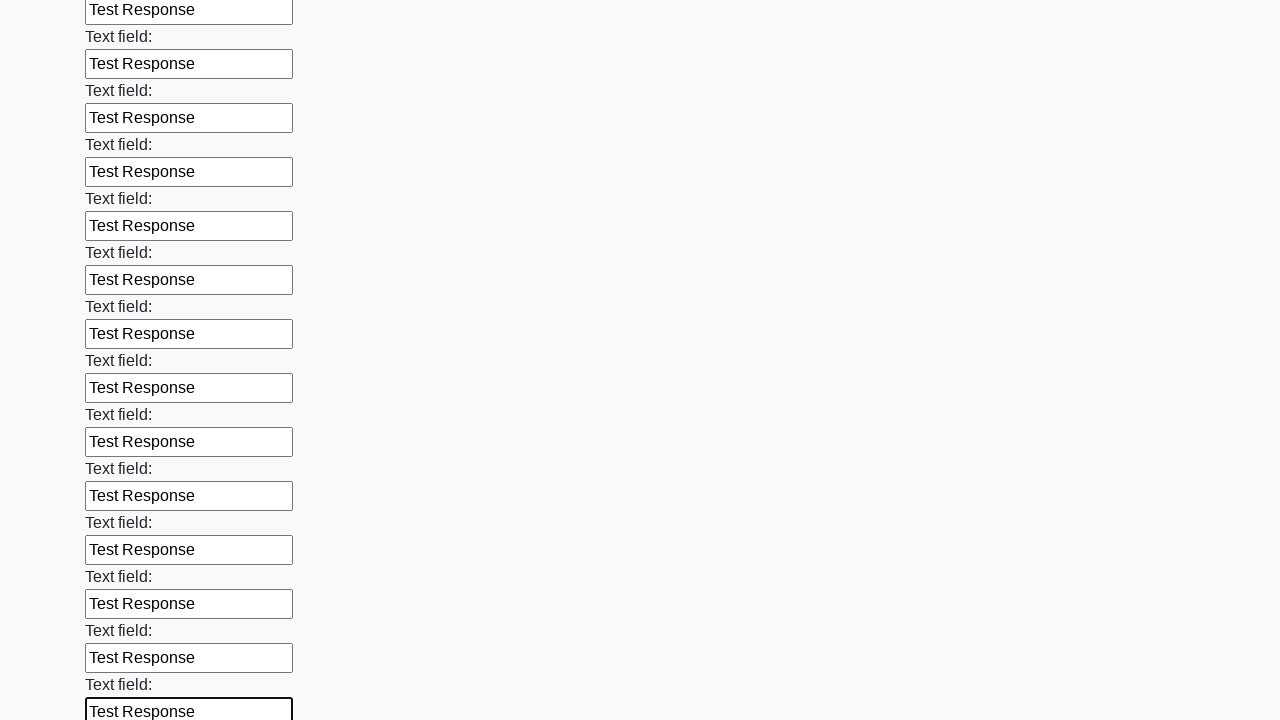

Filled an input field with 'Test Response' on input >> nth=59
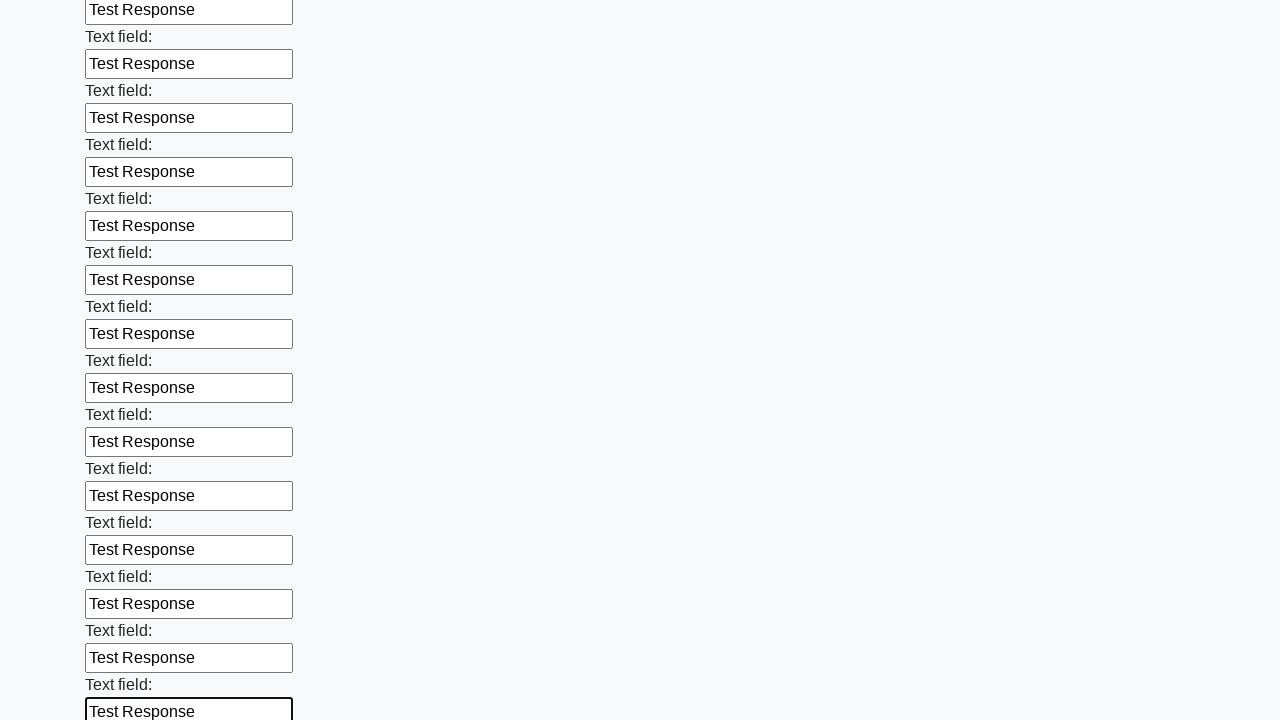

Filled an input field with 'Test Response' on input >> nth=60
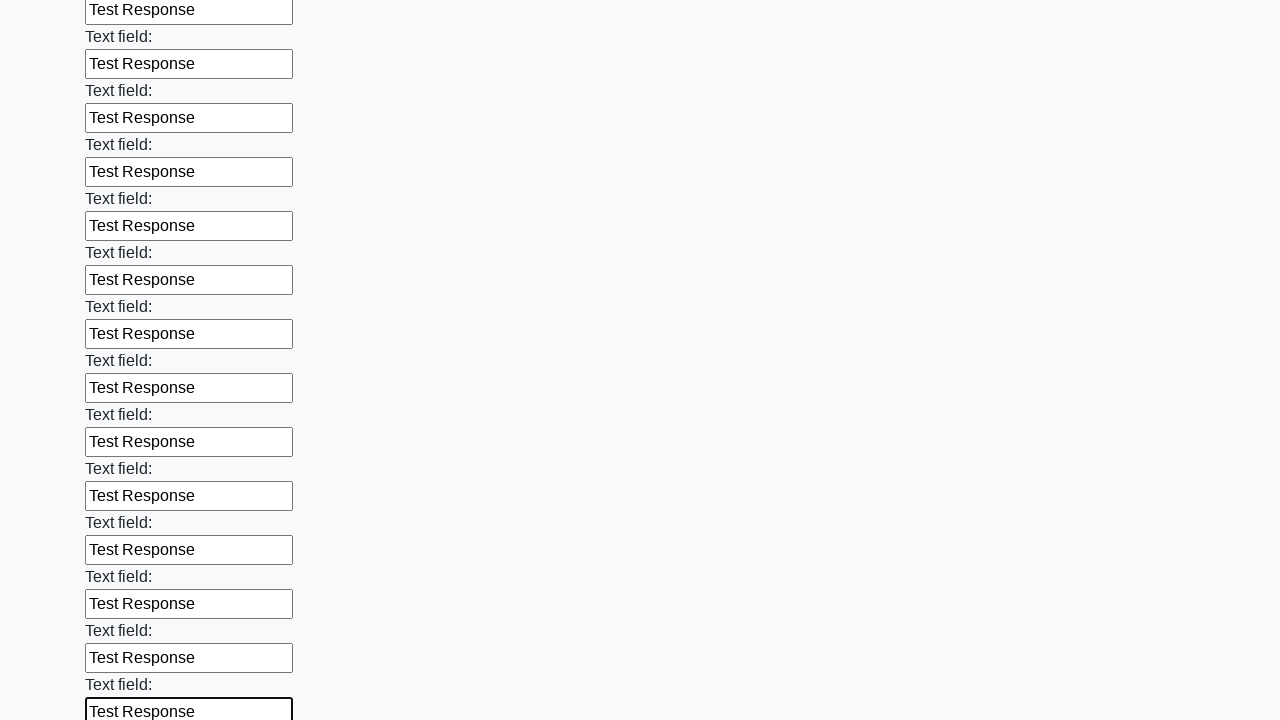

Filled an input field with 'Test Response' on input >> nth=61
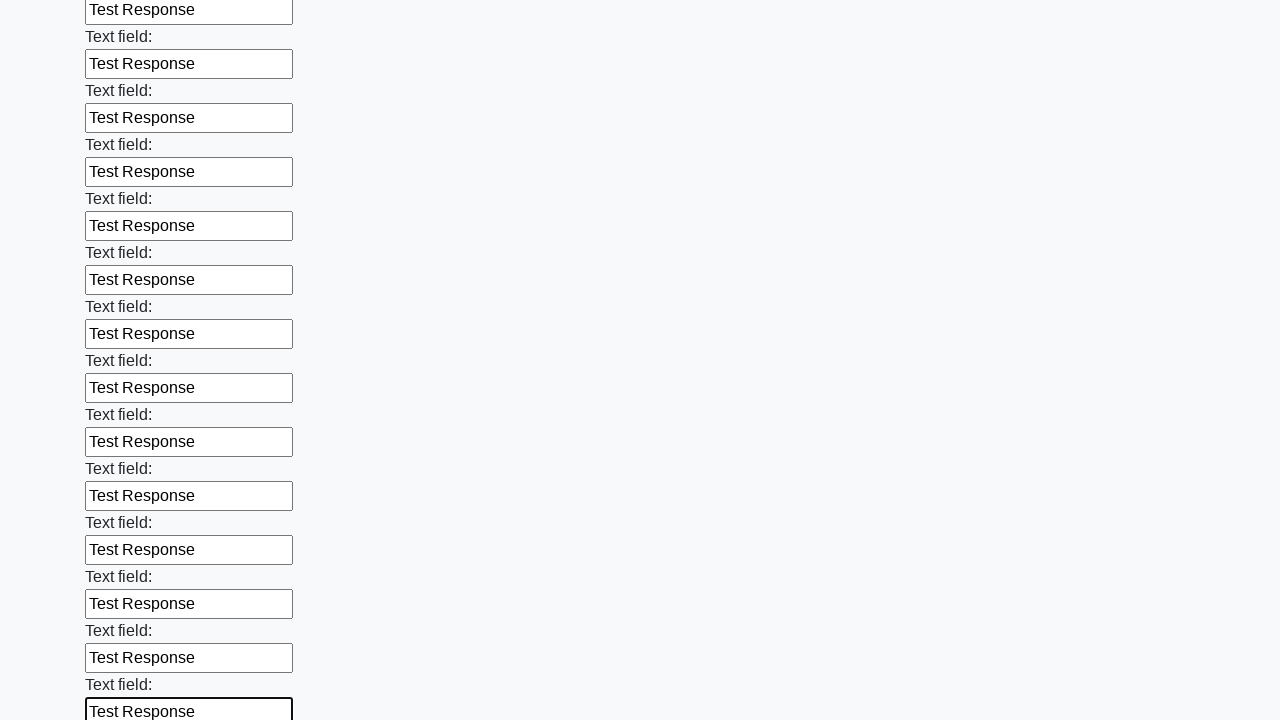

Filled an input field with 'Test Response' on input >> nth=62
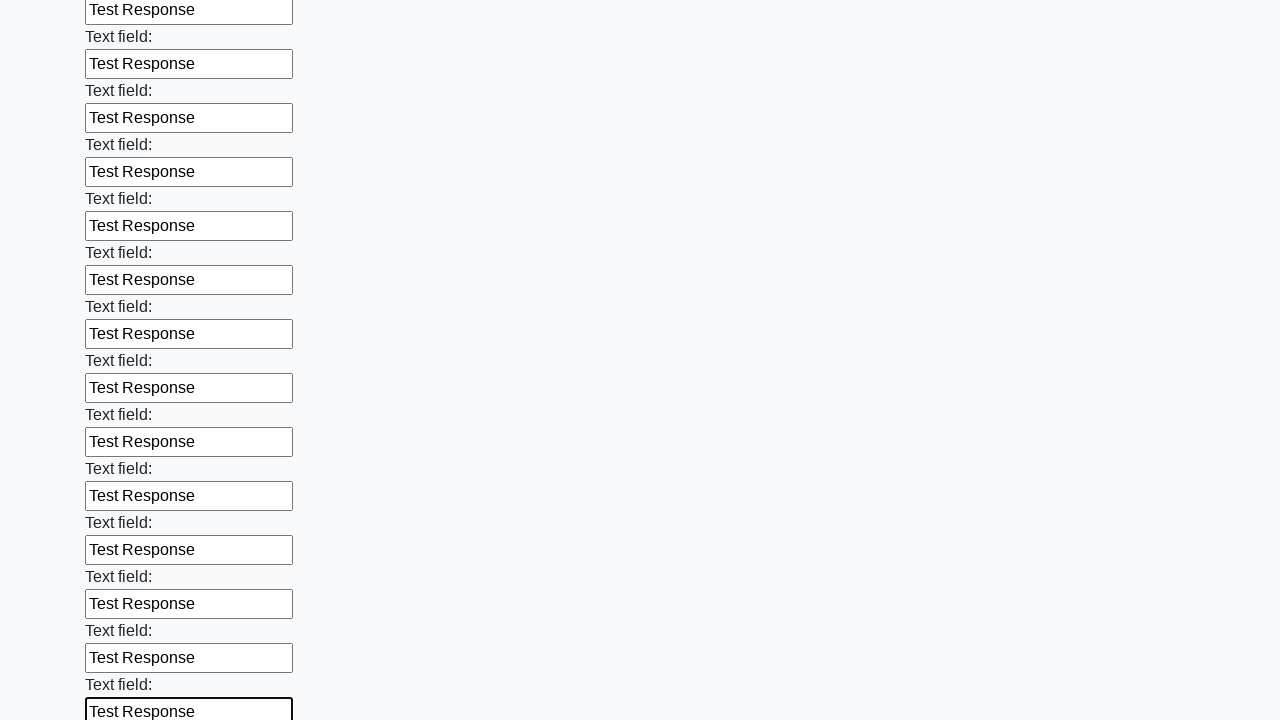

Filled an input field with 'Test Response' on input >> nth=63
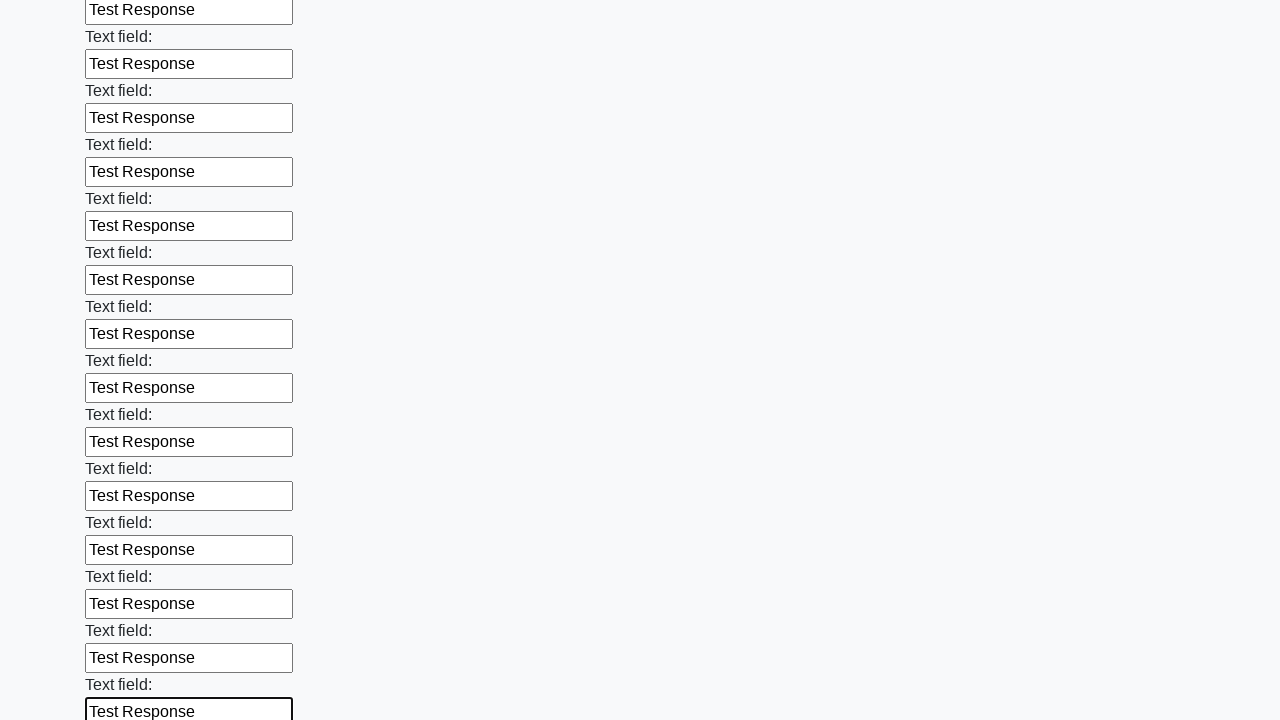

Filled an input field with 'Test Response' on input >> nth=64
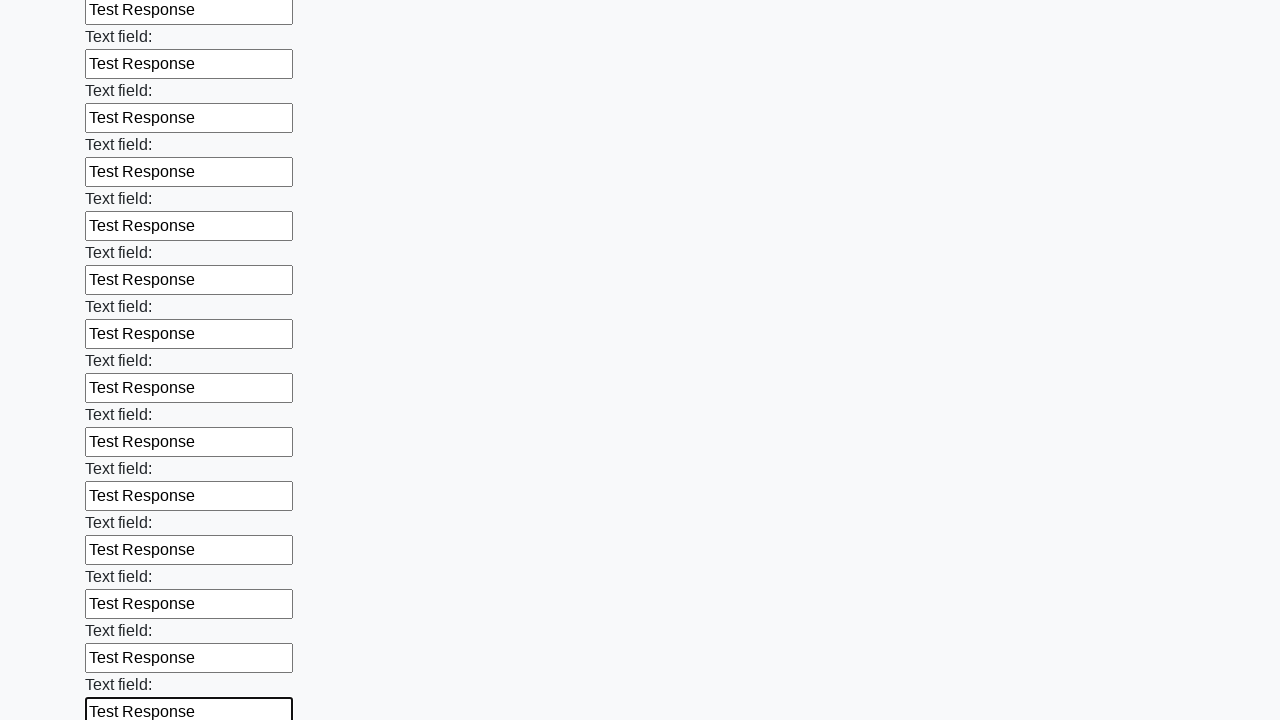

Filled an input field with 'Test Response' on input >> nth=65
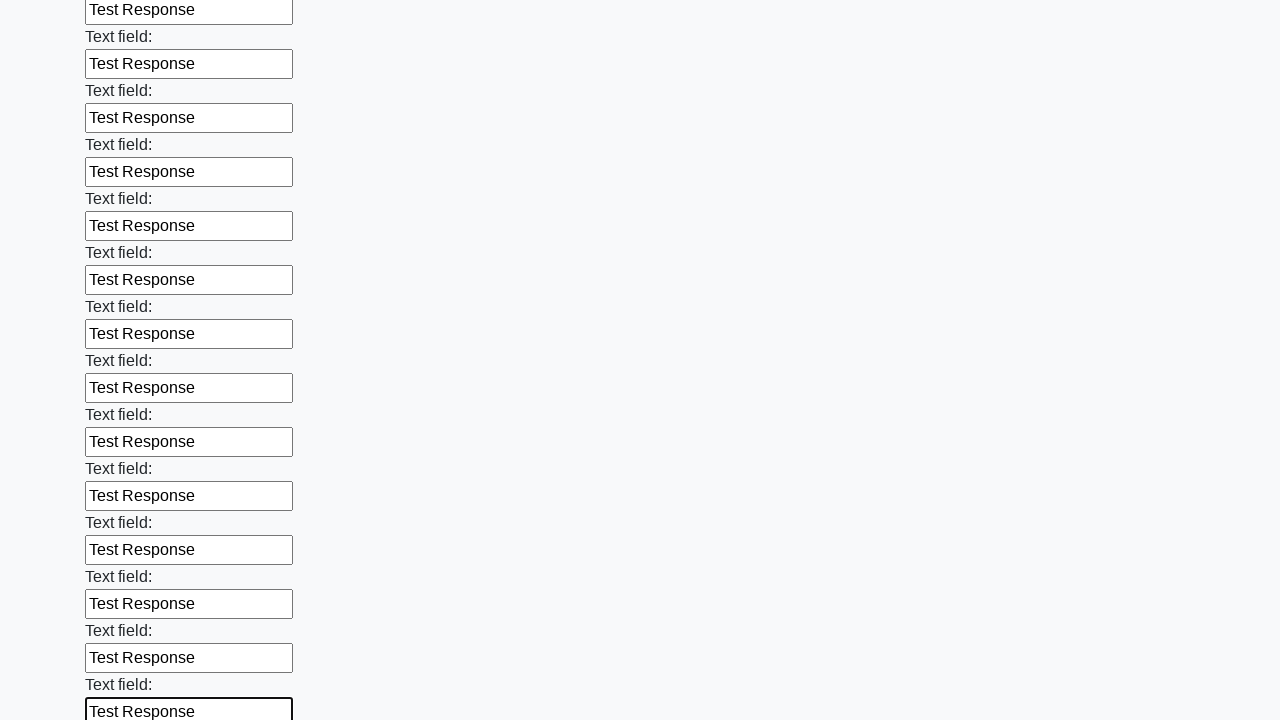

Filled an input field with 'Test Response' on input >> nth=66
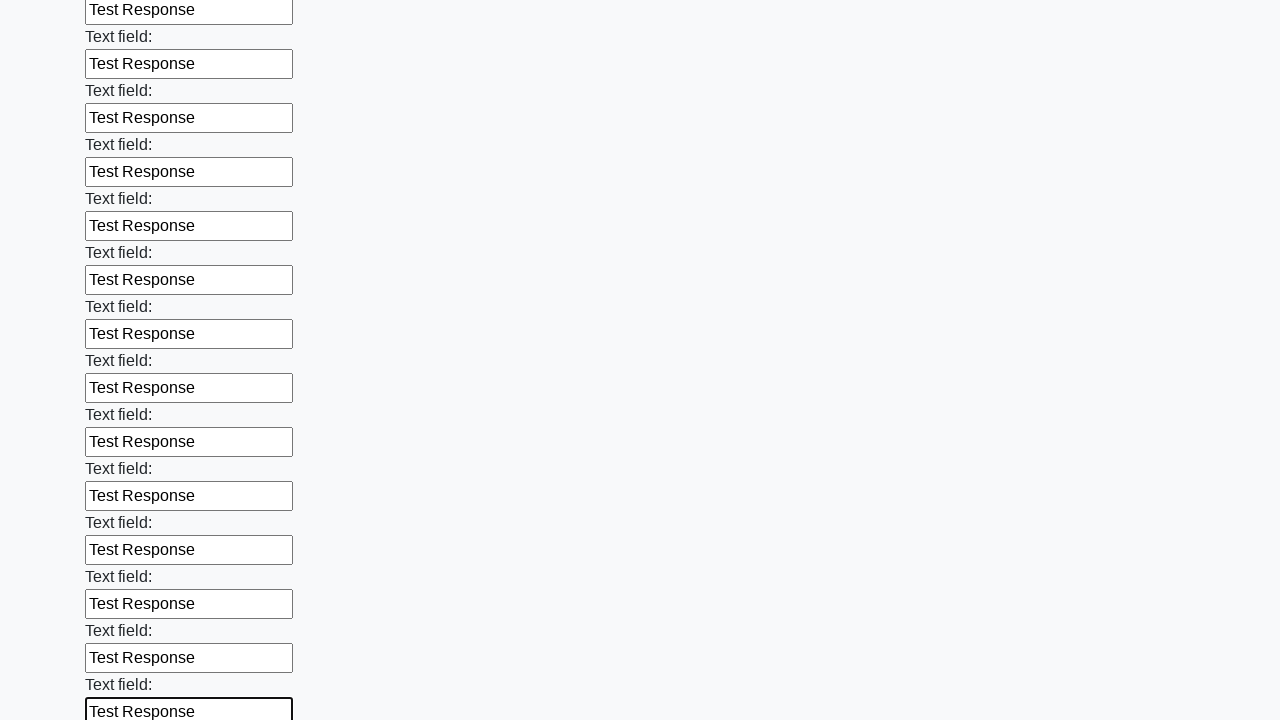

Filled an input field with 'Test Response' on input >> nth=67
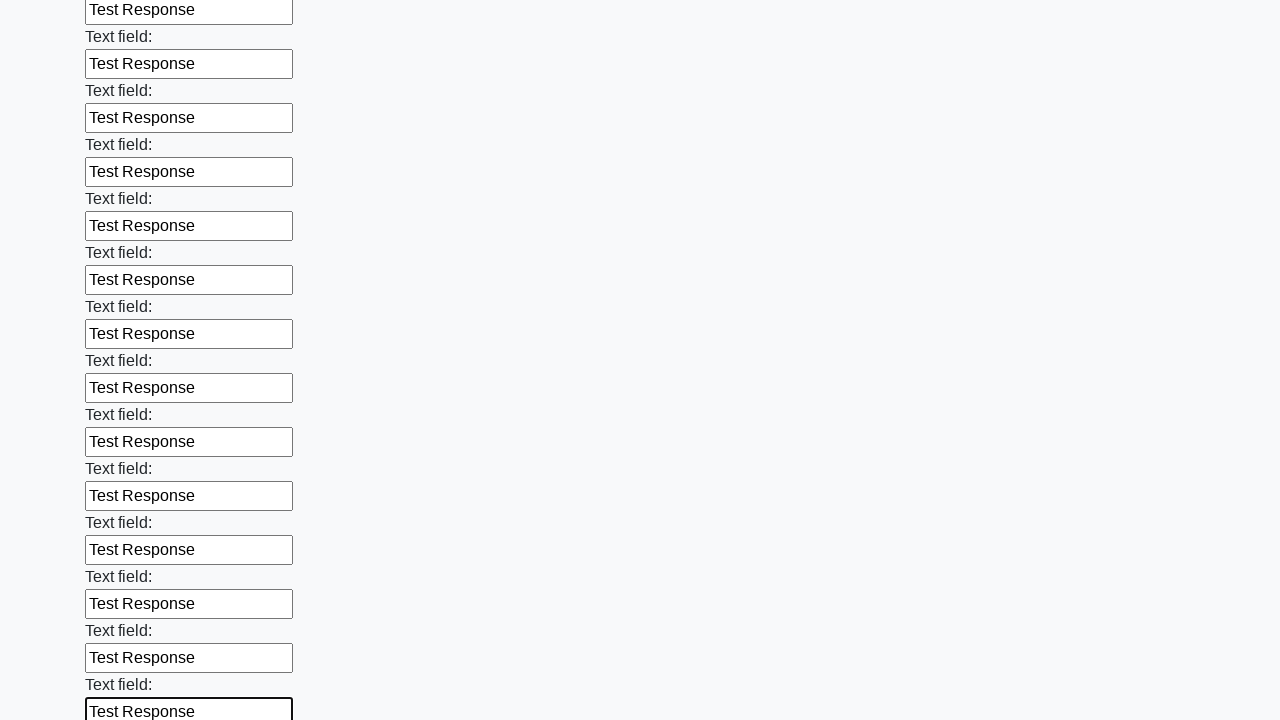

Filled an input field with 'Test Response' on input >> nth=68
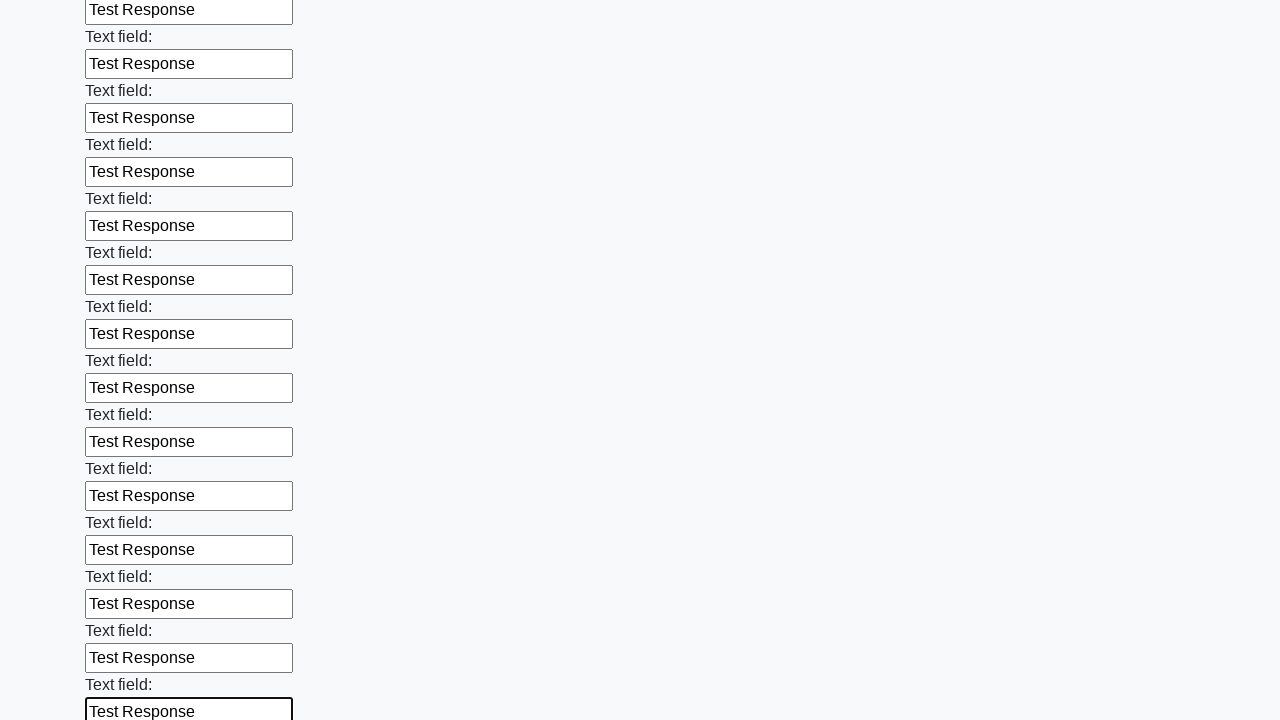

Filled an input field with 'Test Response' on input >> nth=69
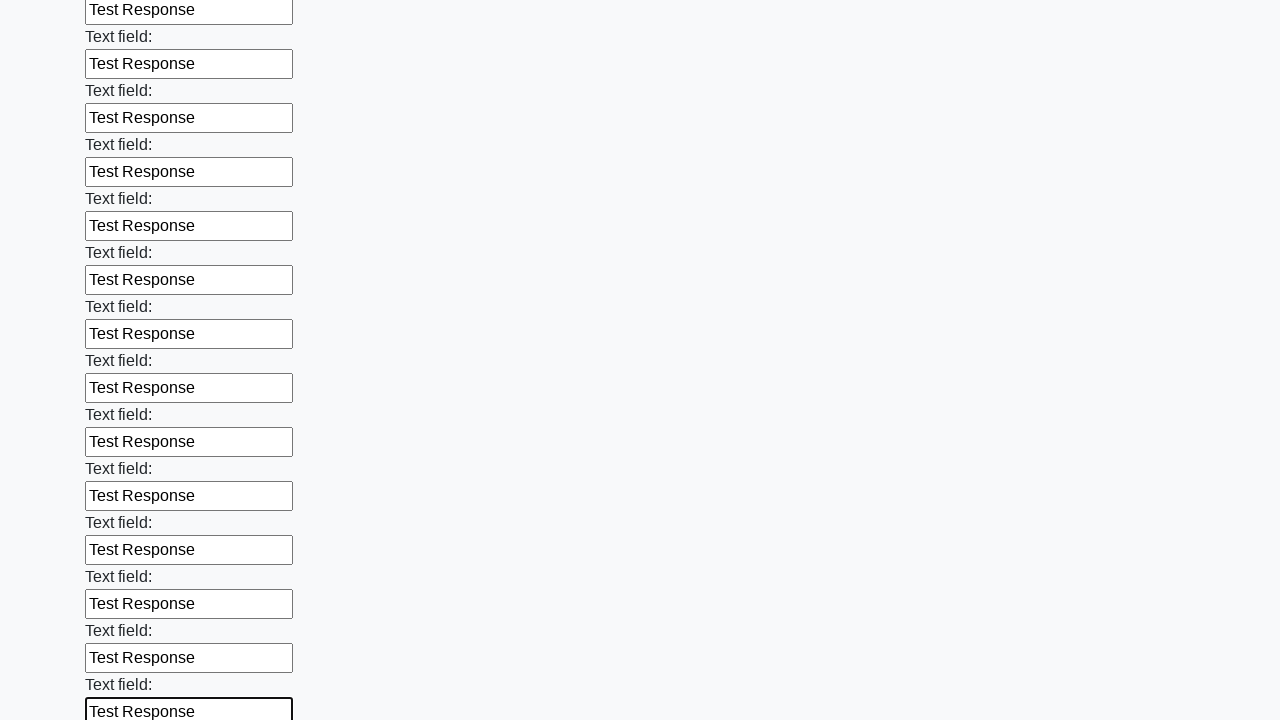

Filled an input field with 'Test Response' on input >> nth=70
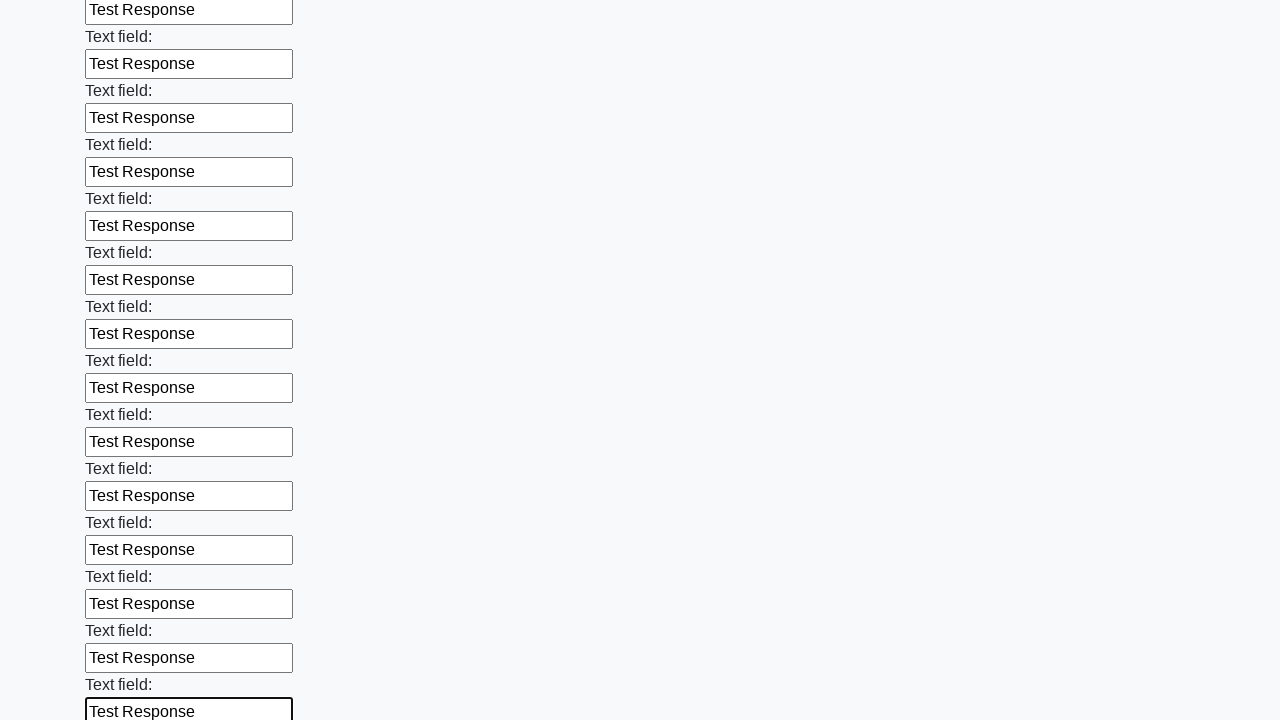

Filled an input field with 'Test Response' on input >> nth=71
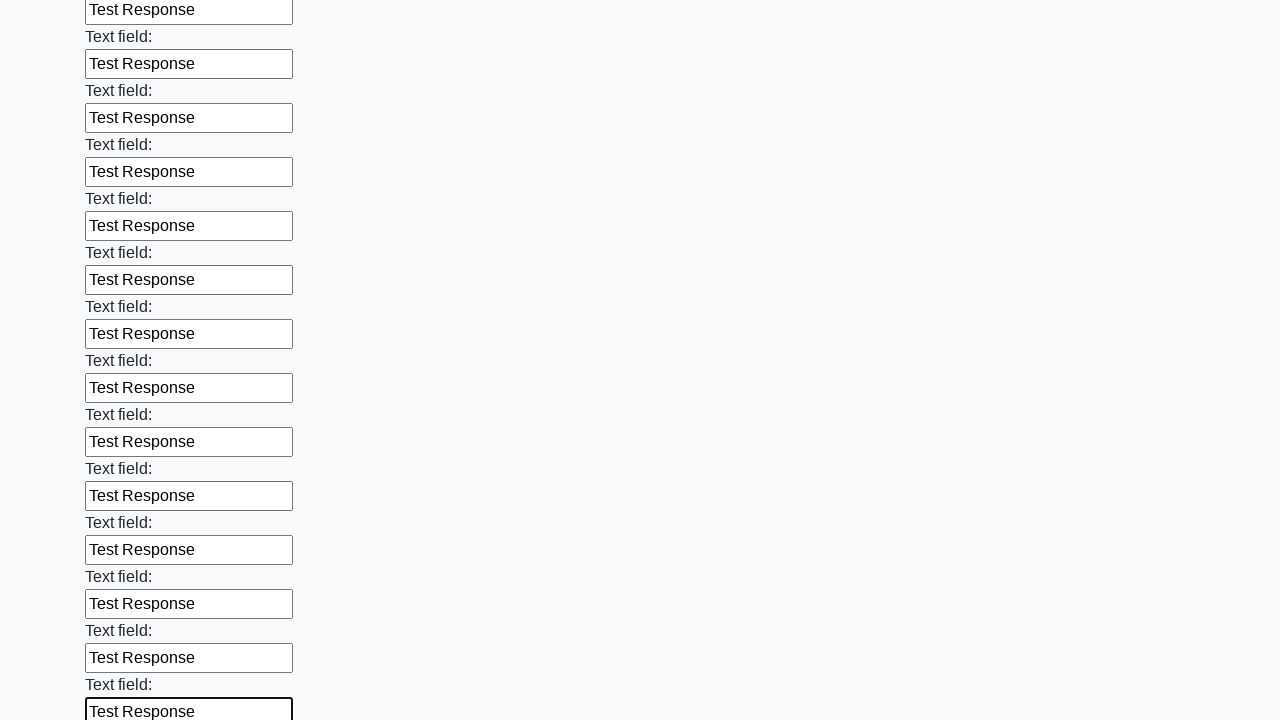

Filled an input field with 'Test Response' on input >> nth=72
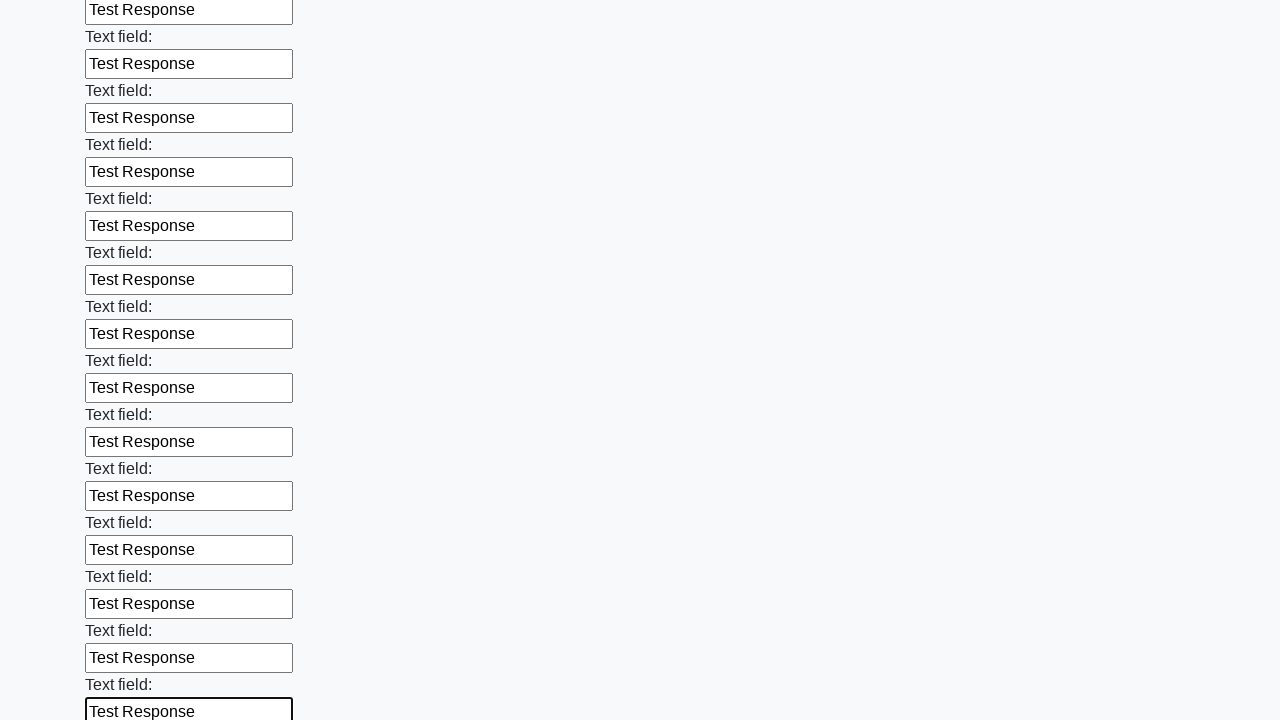

Filled an input field with 'Test Response' on input >> nth=73
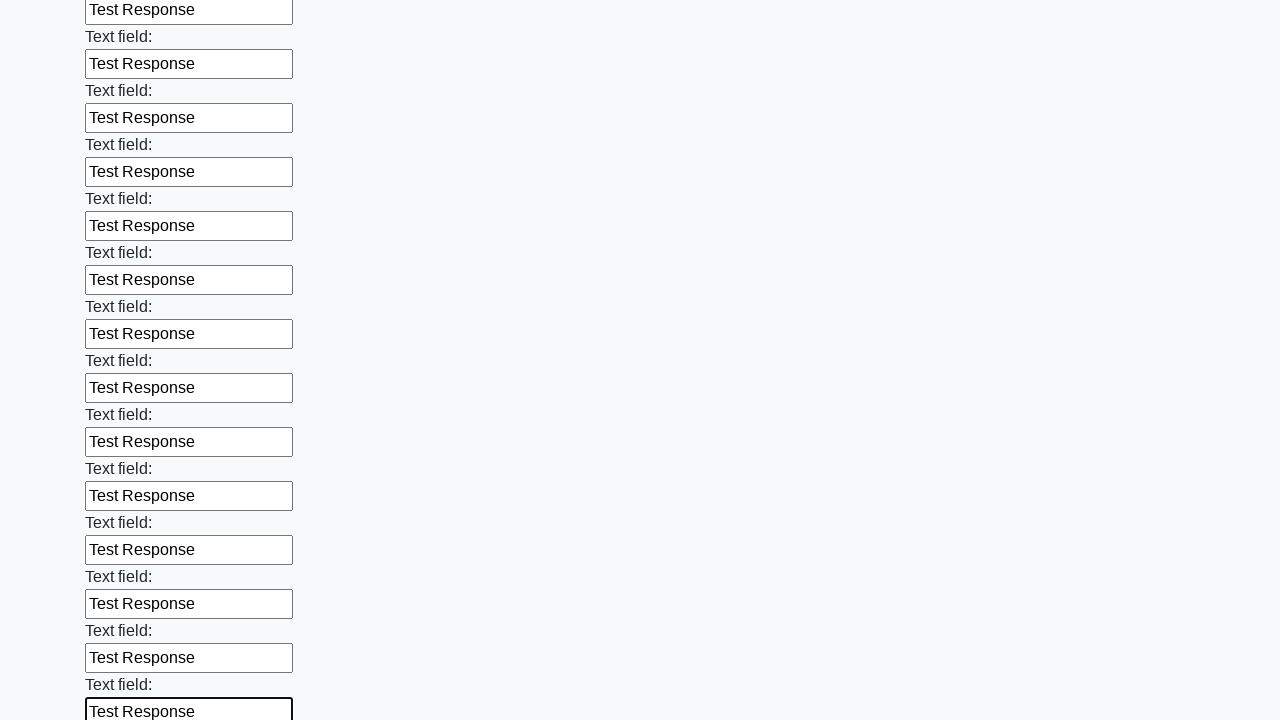

Filled an input field with 'Test Response' on input >> nth=74
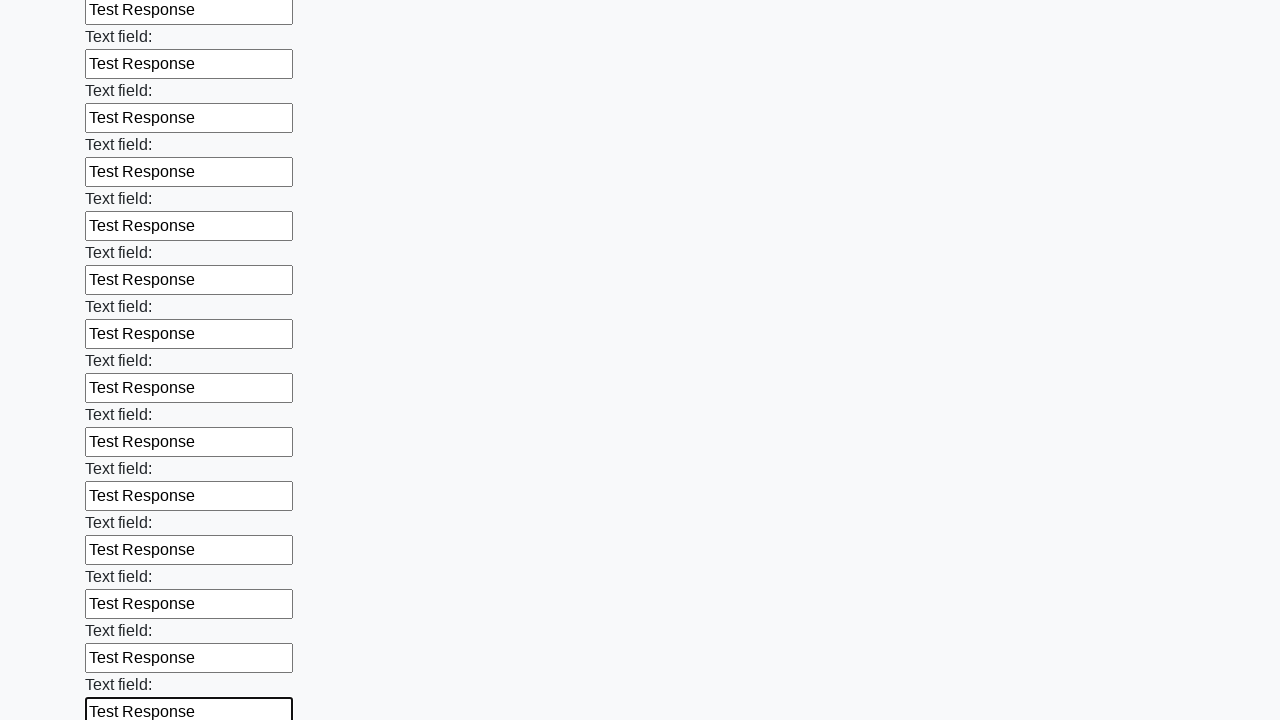

Filled an input field with 'Test Response' on input >> nth=75
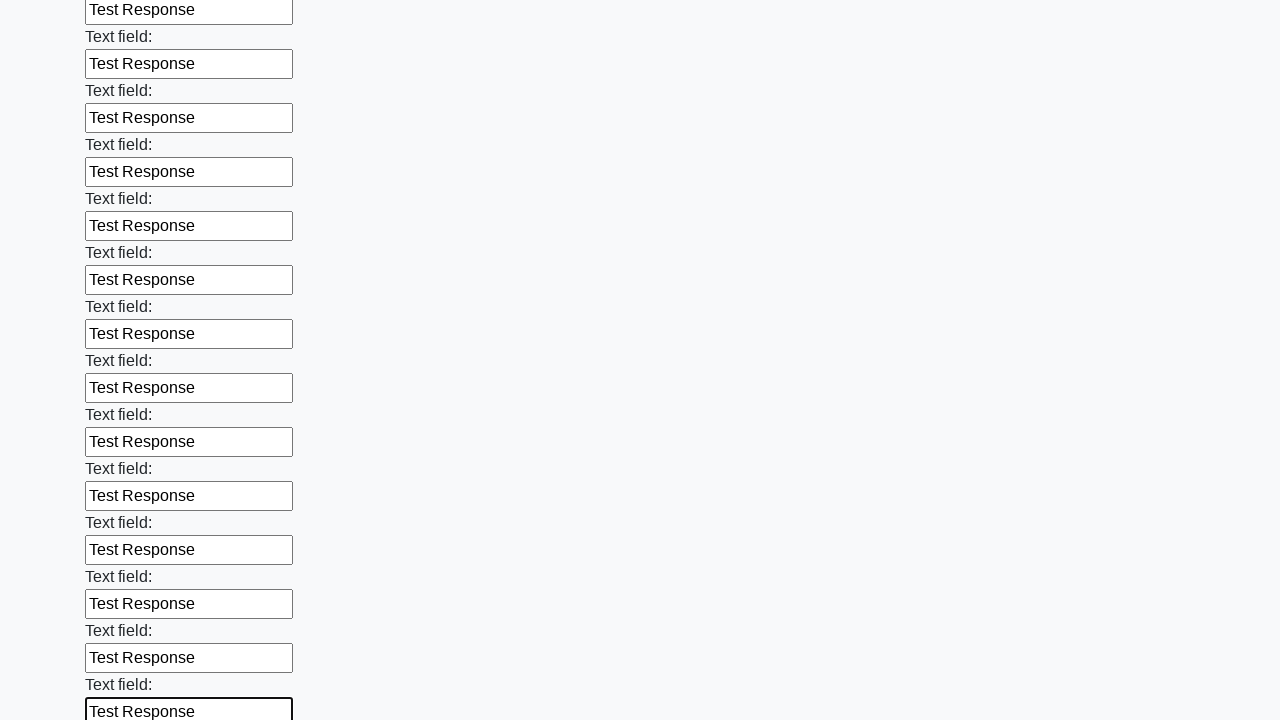

Filled an input field with 'Test Response' on input >> nth=76
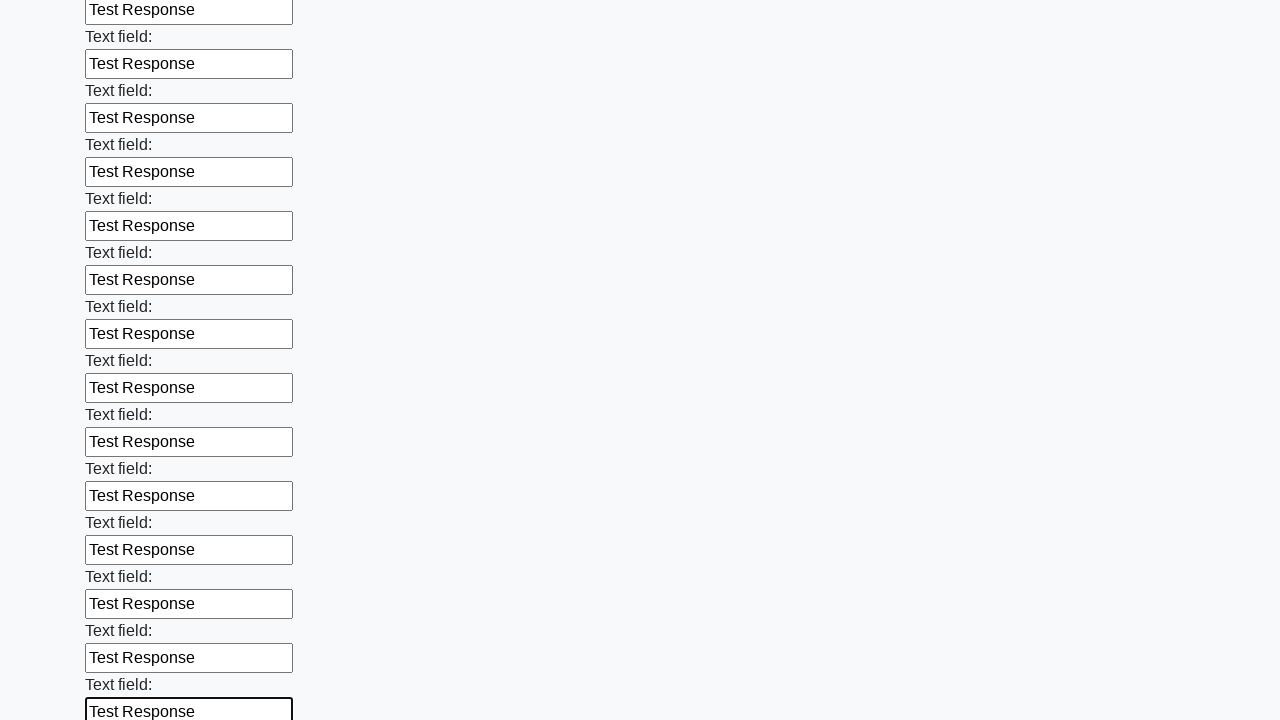

Filled an input field with 'Test Response' on input >> nth=77
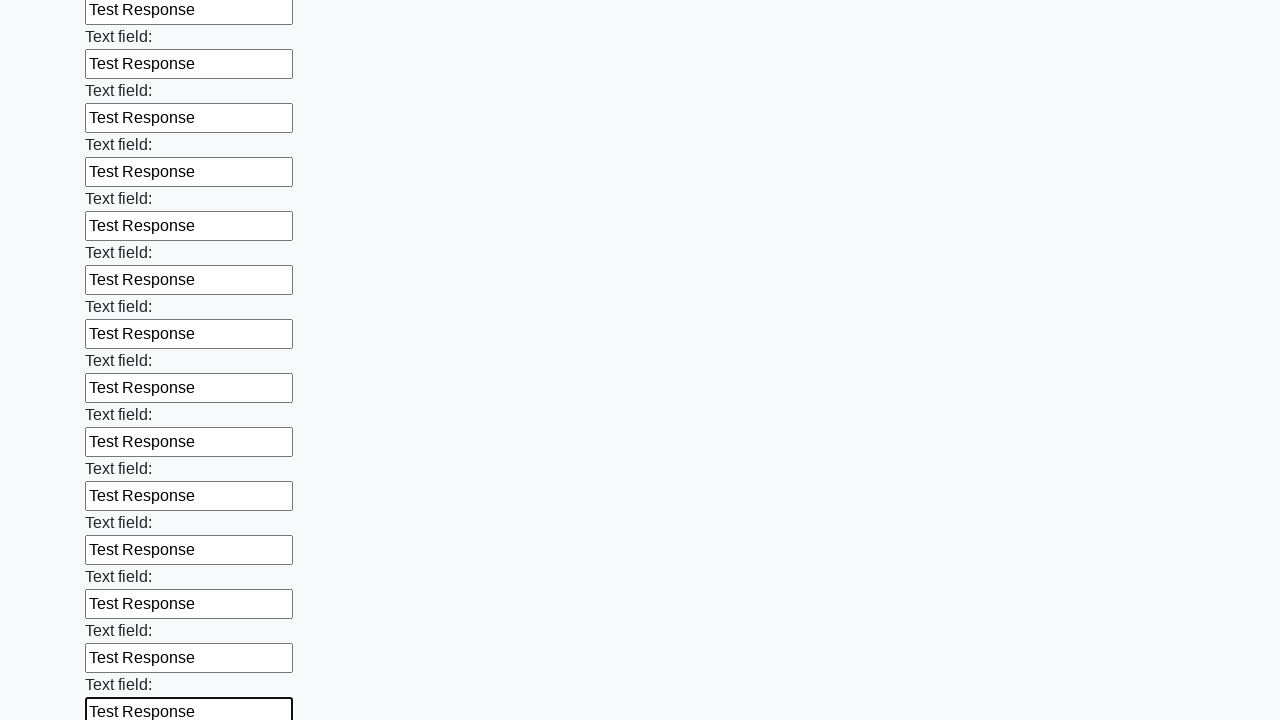

Filled an input field with 'Test Response' on input >> nth=78
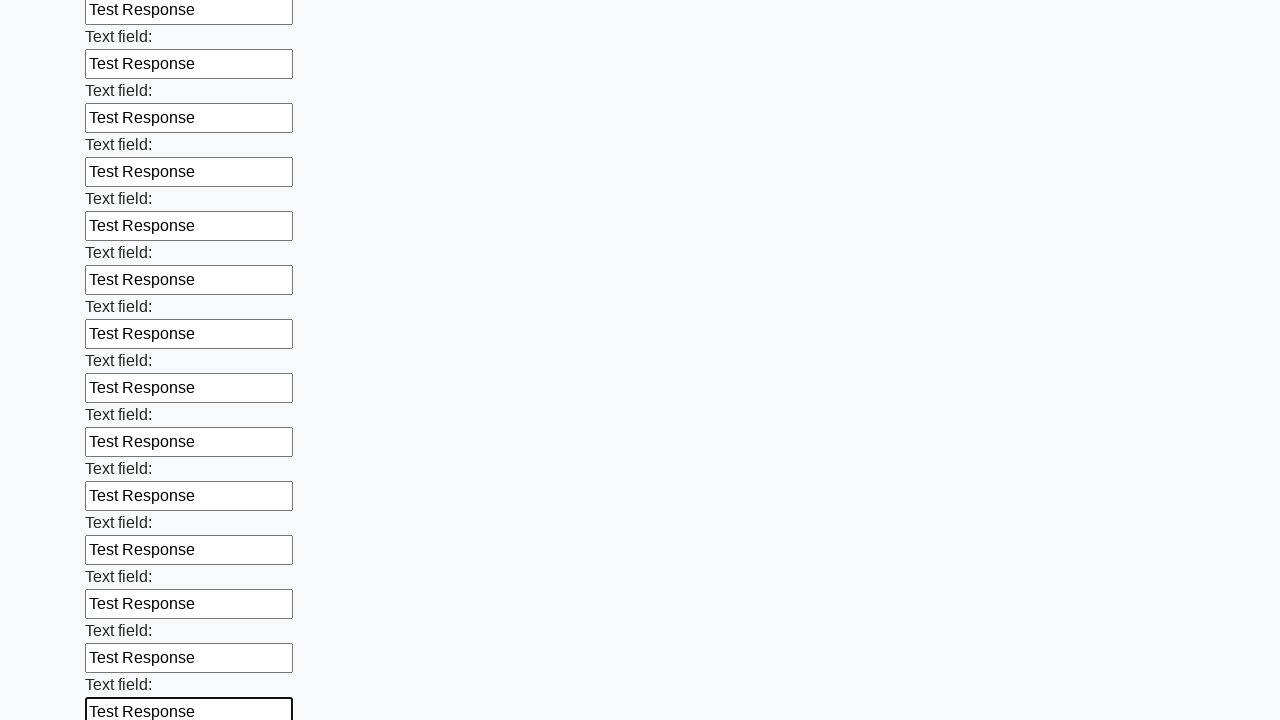

Filled an input field with 'Test Response' on input >> nth=79
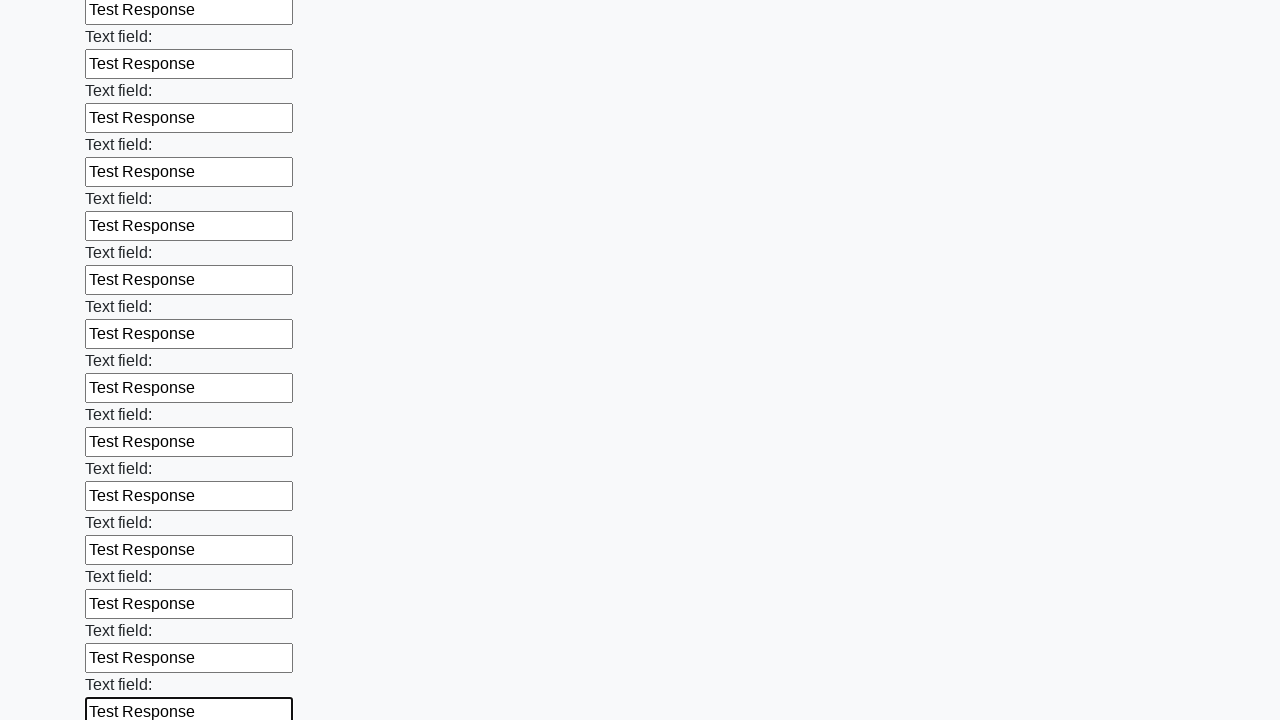

Filled an input field with 'Test Response' on input >> nth=80
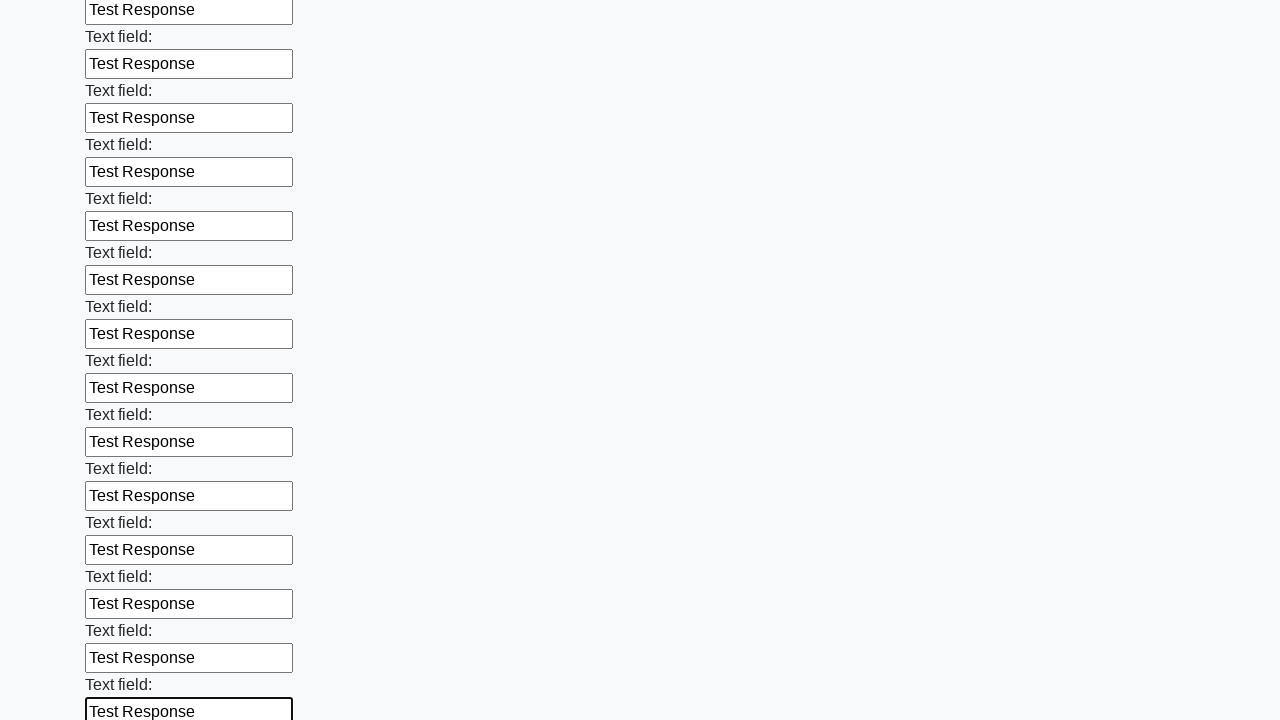

Filled an input field with 'Test Response' on input >> nth=81
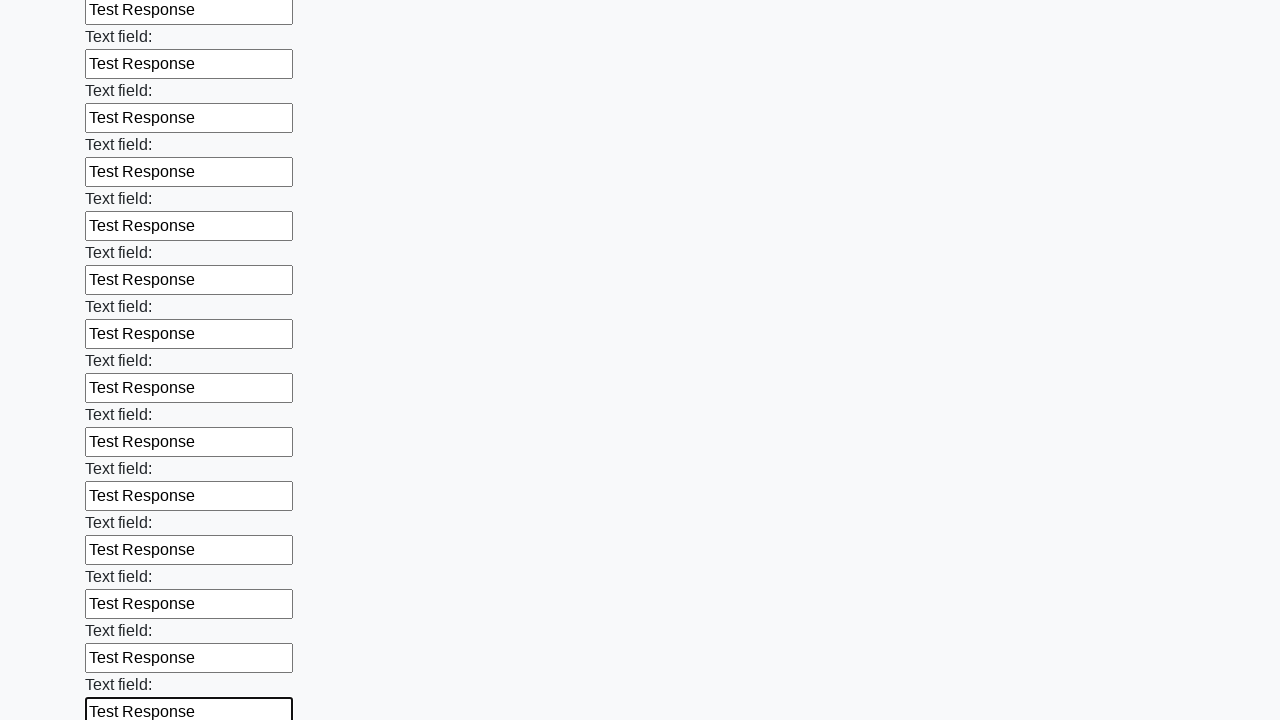

Filled an input field with 'Test Response' on input >> nth=82
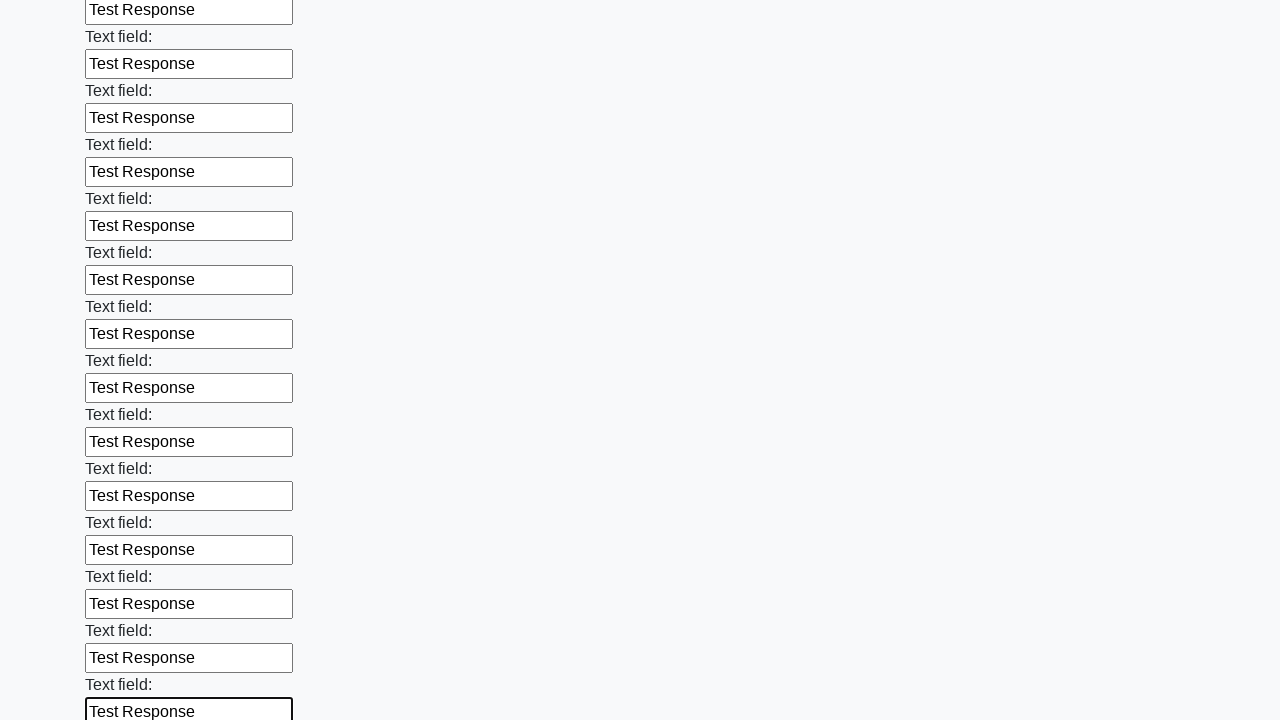

Filled an input field with 'Test Response' on input >> nth=83
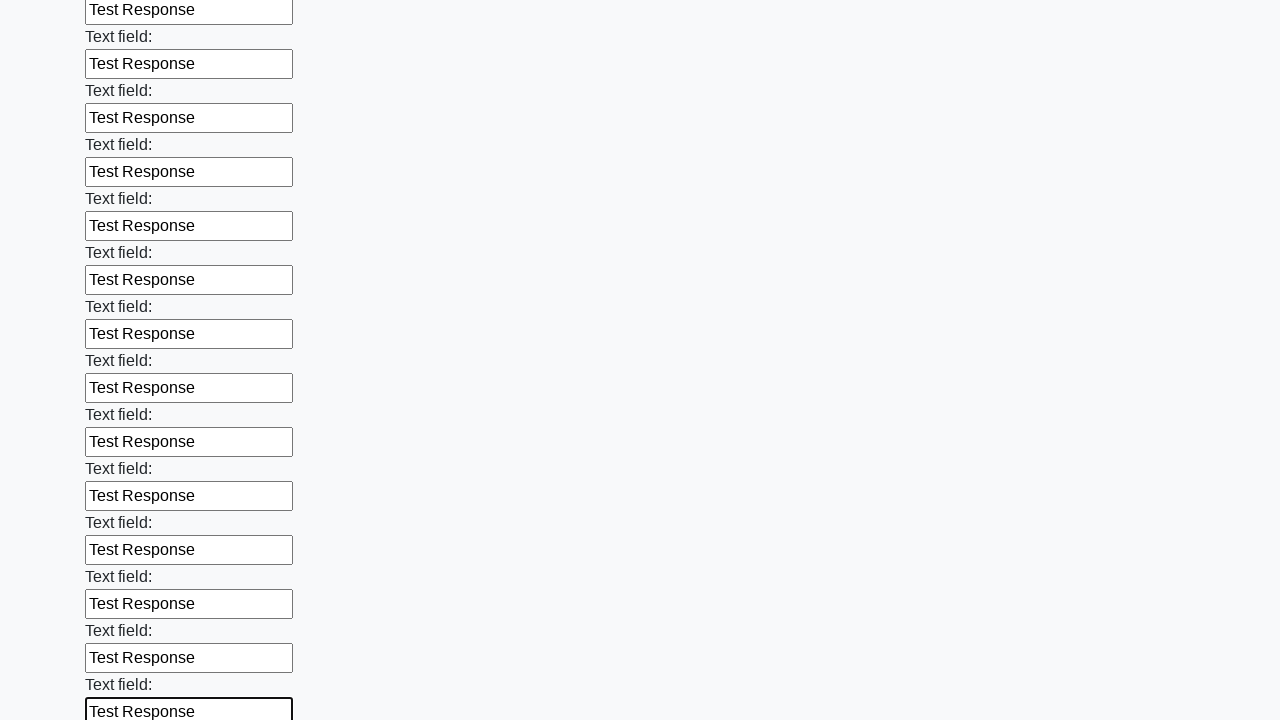

Filled an input field with 'Test Response' on input >> nth=84
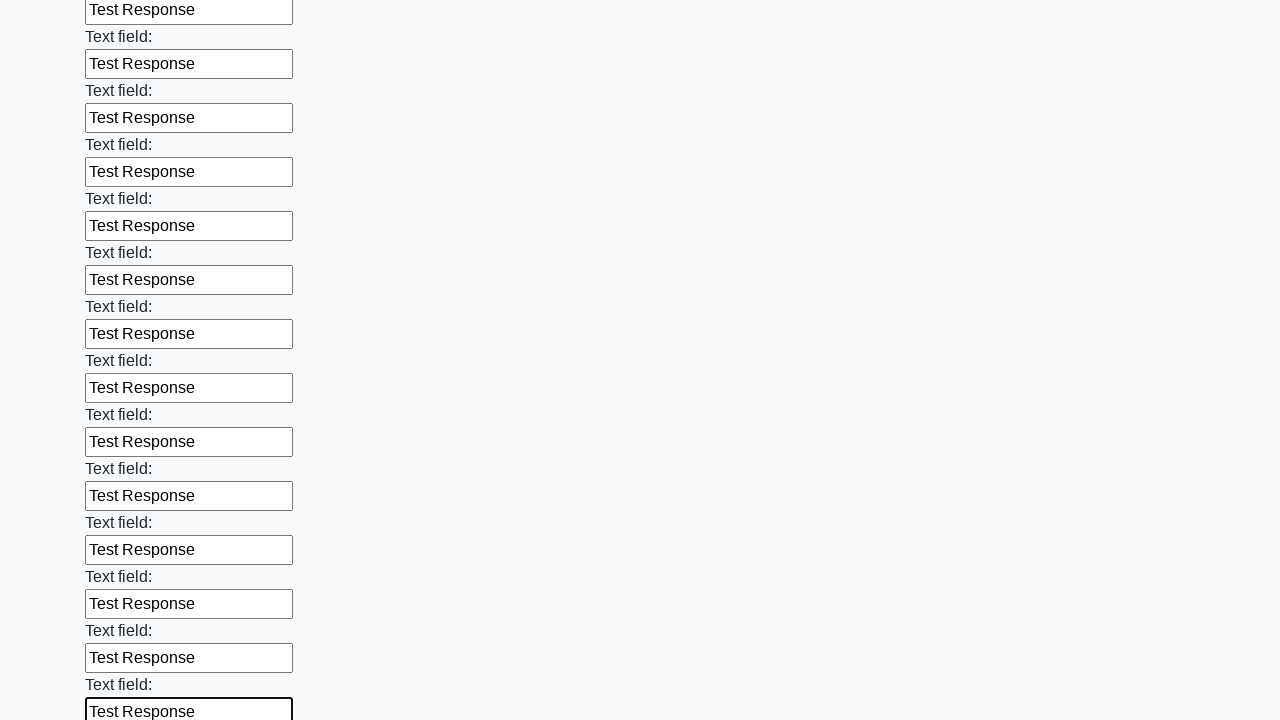

Filled an input field with 'Test Response' on input >> nth=85
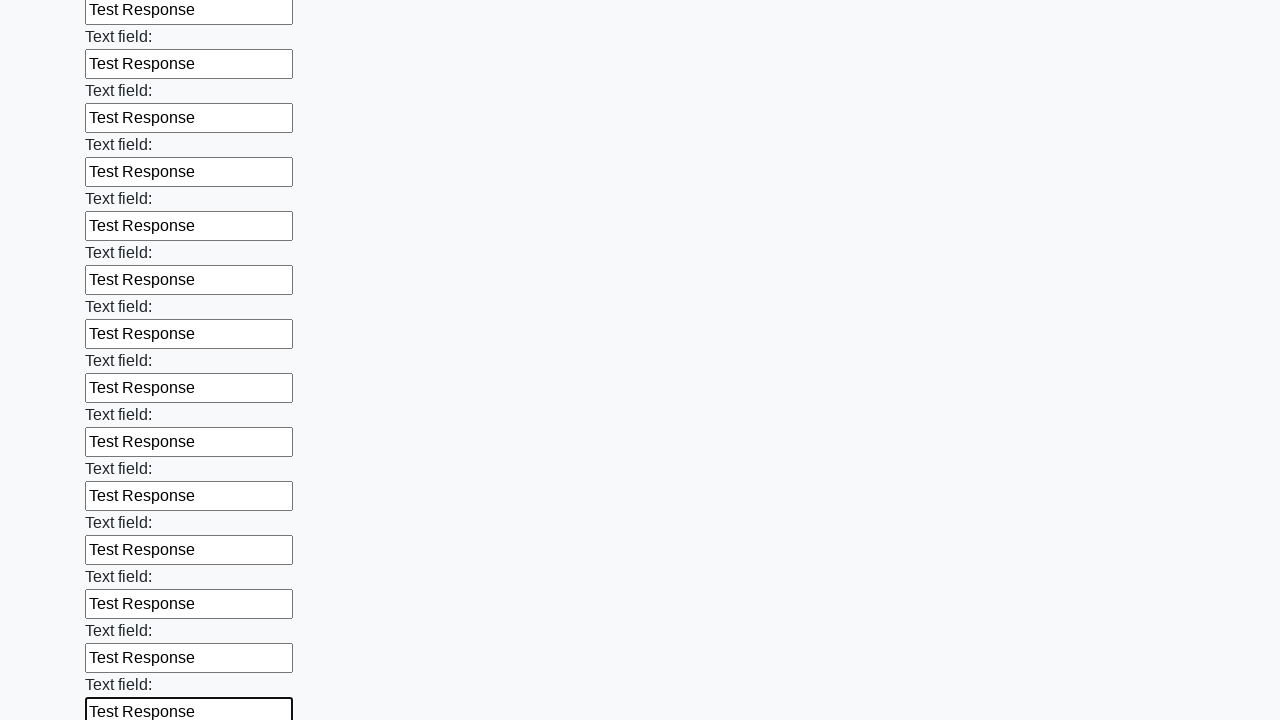

Filled an input field with 'Test Response' on input >> nth=86
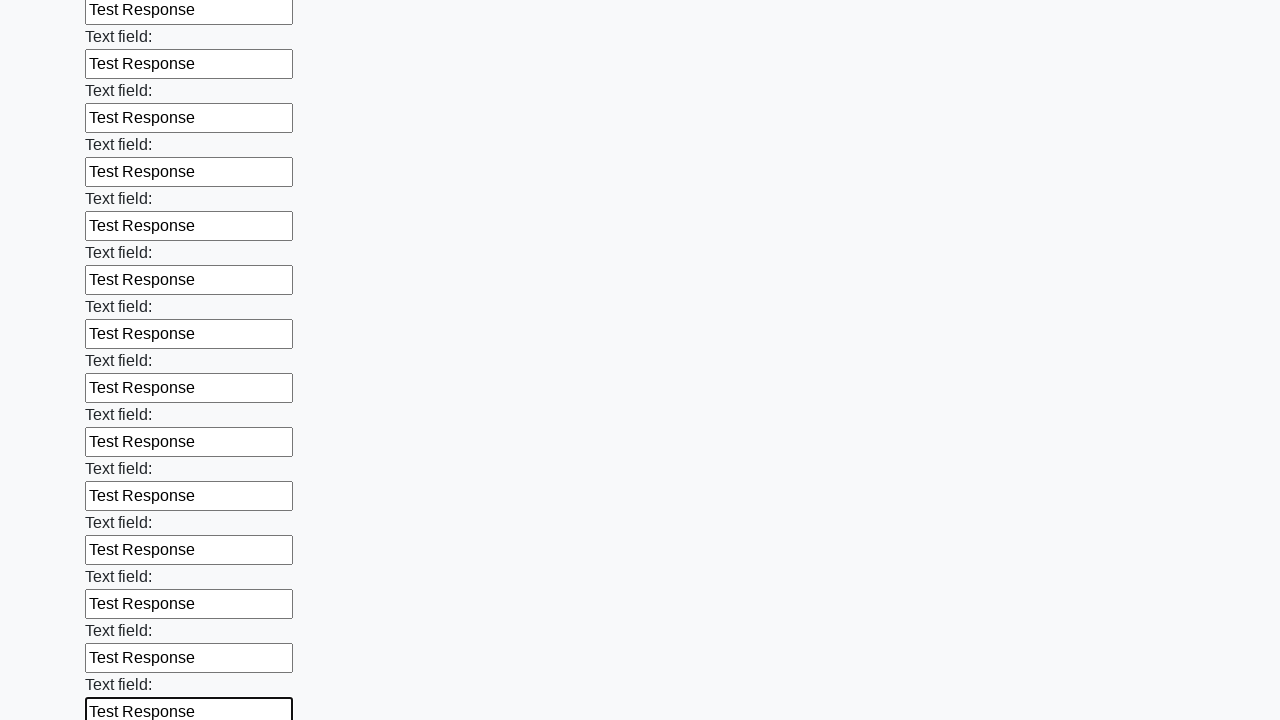

Filled an input field with 'Test Response' on input >> nth=87
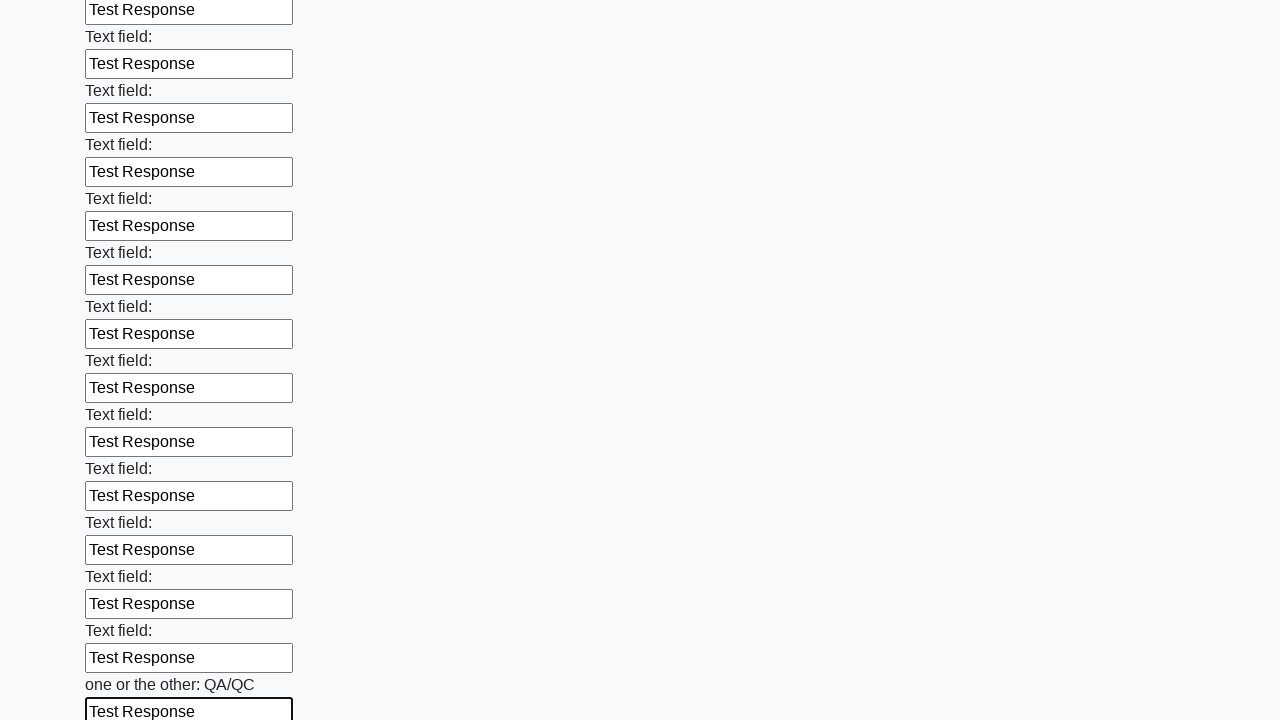

Filled an input field with 'Test Response' on input >> nth=88
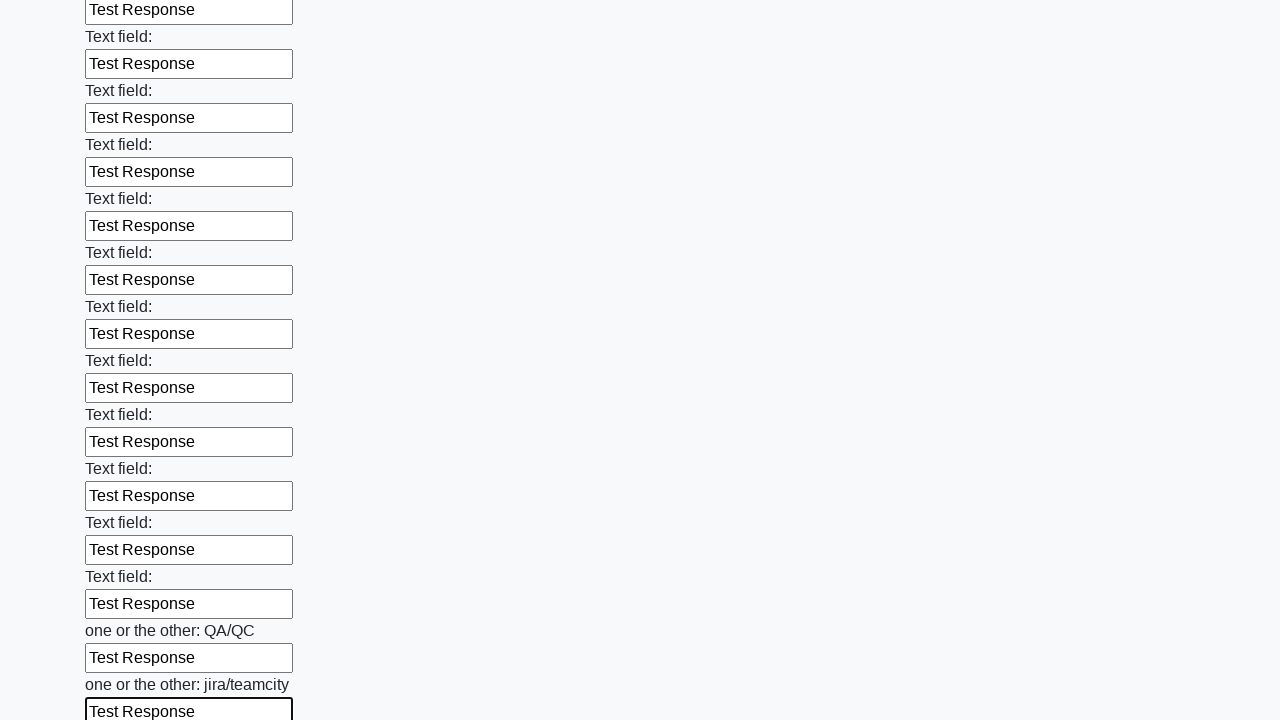

Filled an input field with 'Test Response' on input >> nth=89
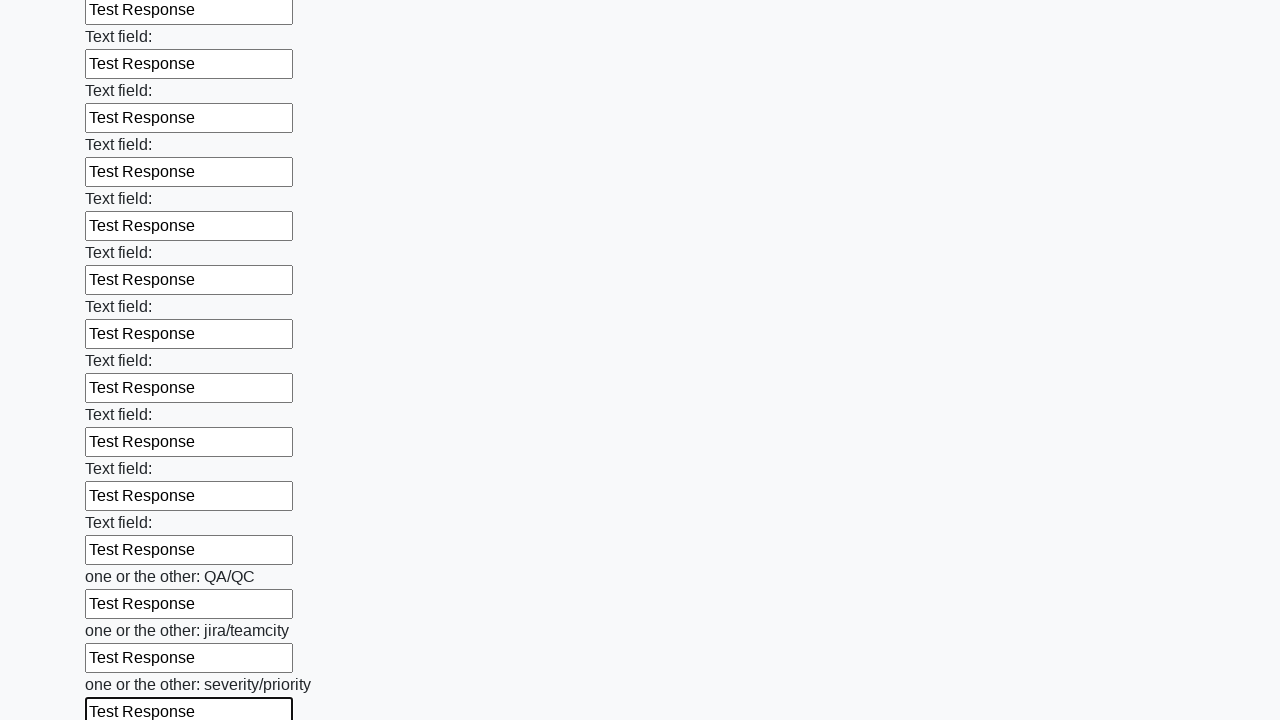

Filled an input field with 'Test Response' on input >> nth=90
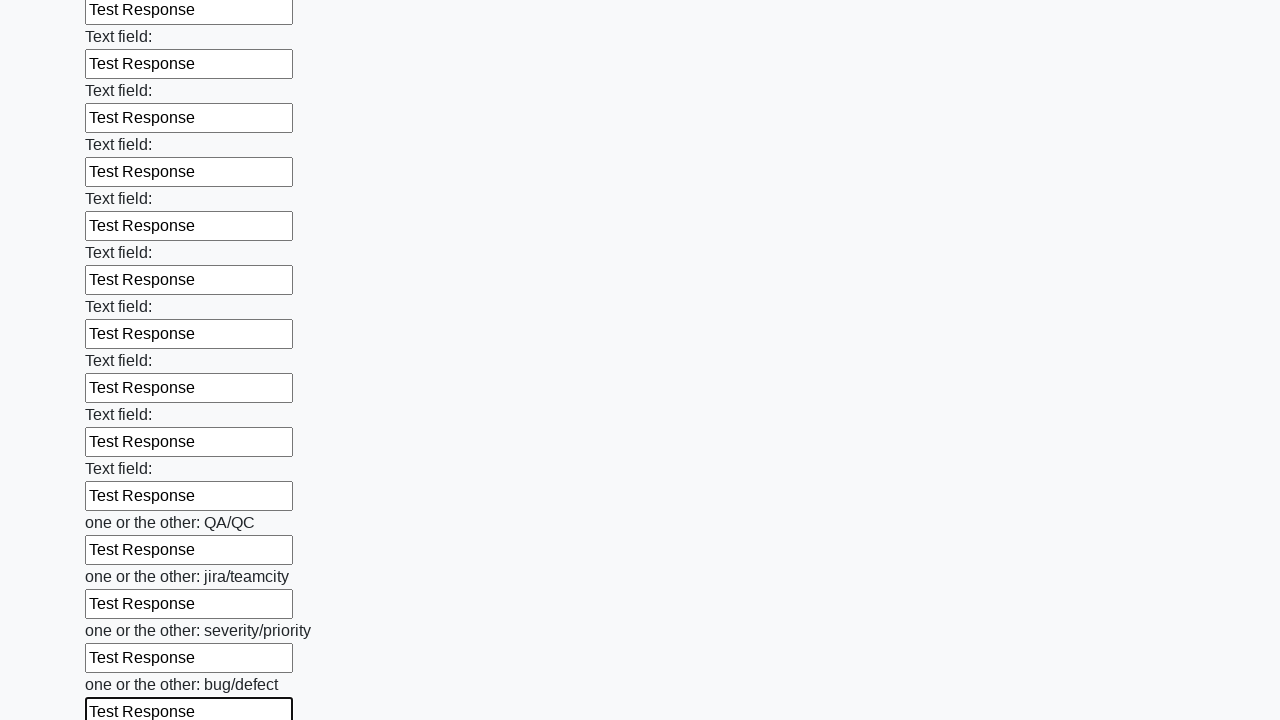

Filled an input field with 'Test Response' on input >> nth=91
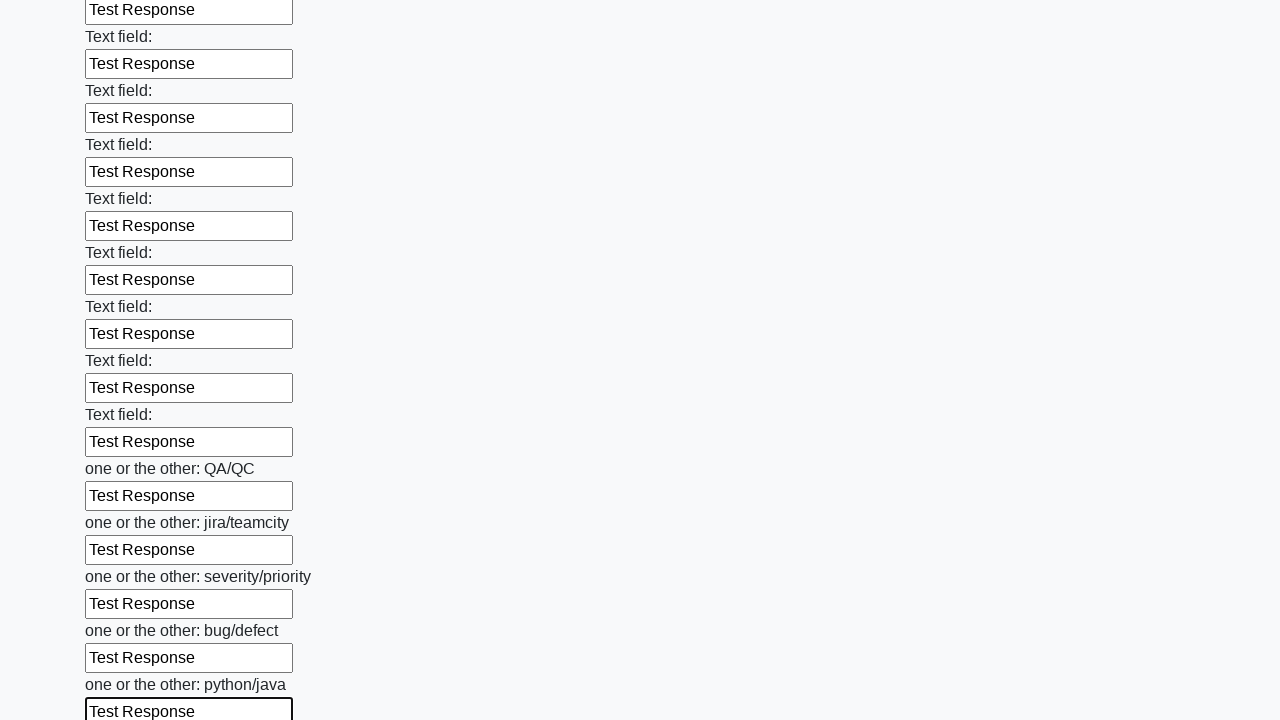

Filled an input field with 'Test Response' on input >> nth=92
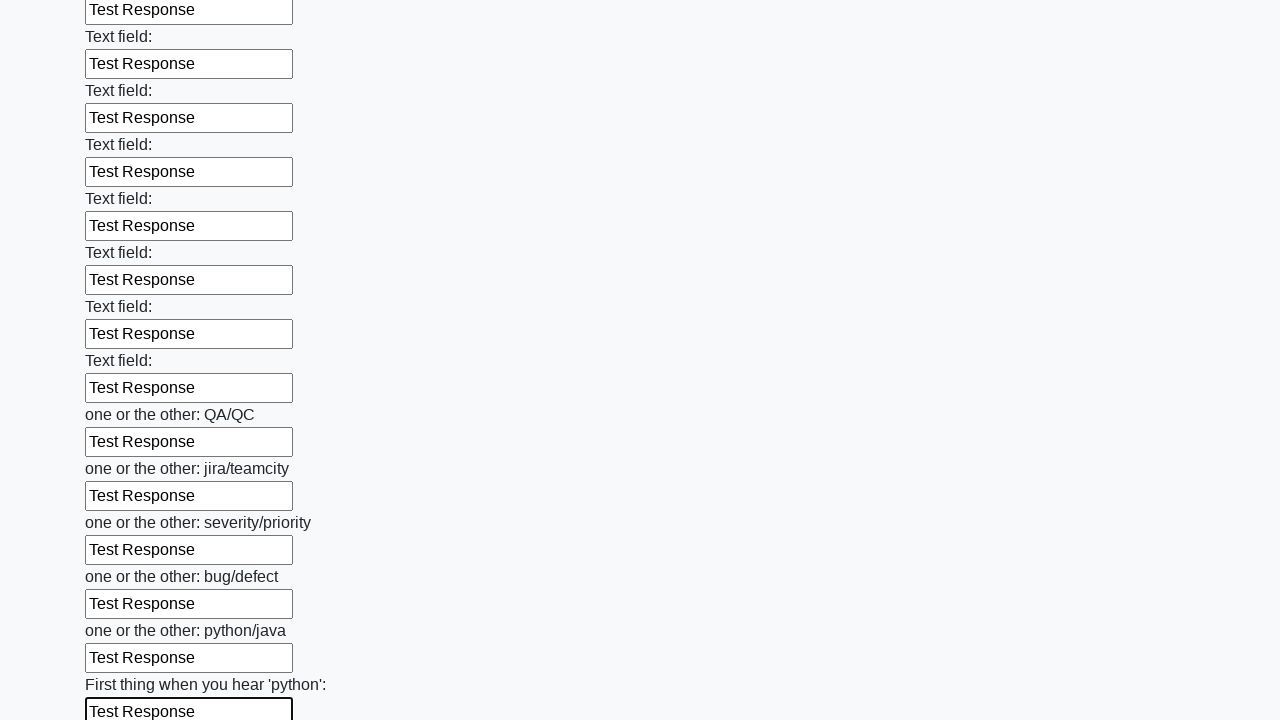

Filled an input field with 'Test Response' on input >> nth=93
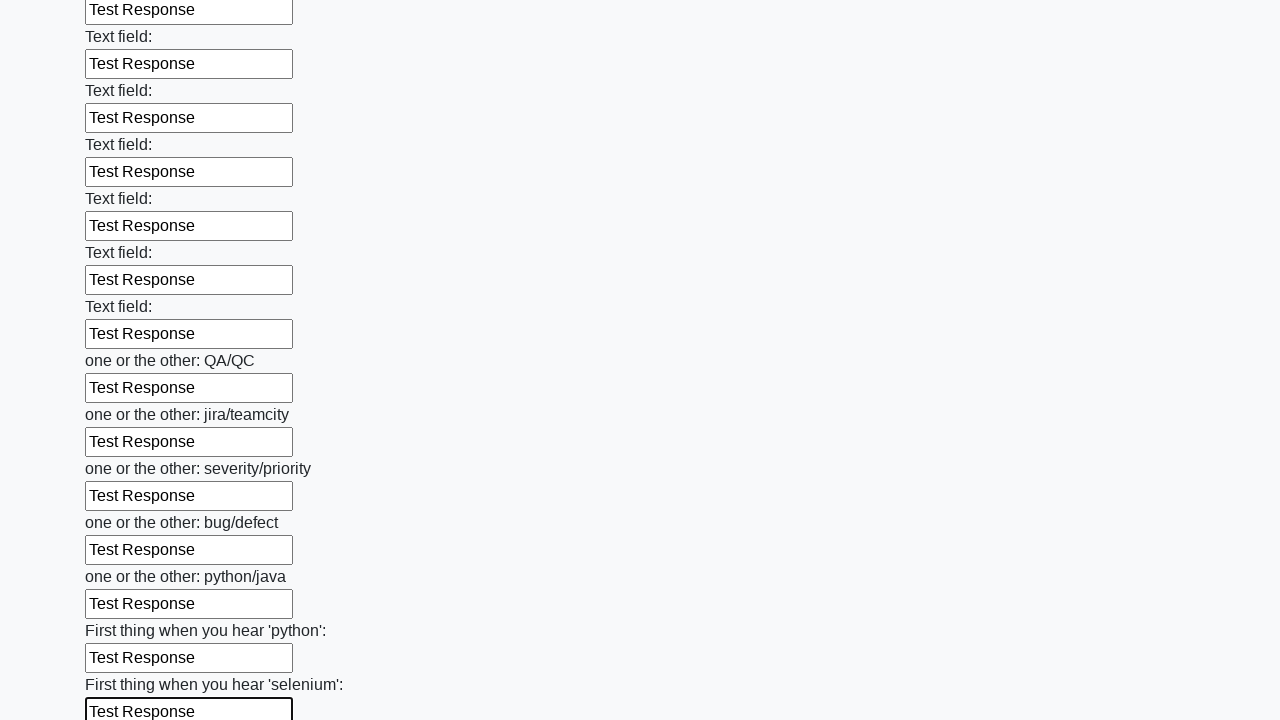

Filled an input field with 'Test Response' on input >> nth=94
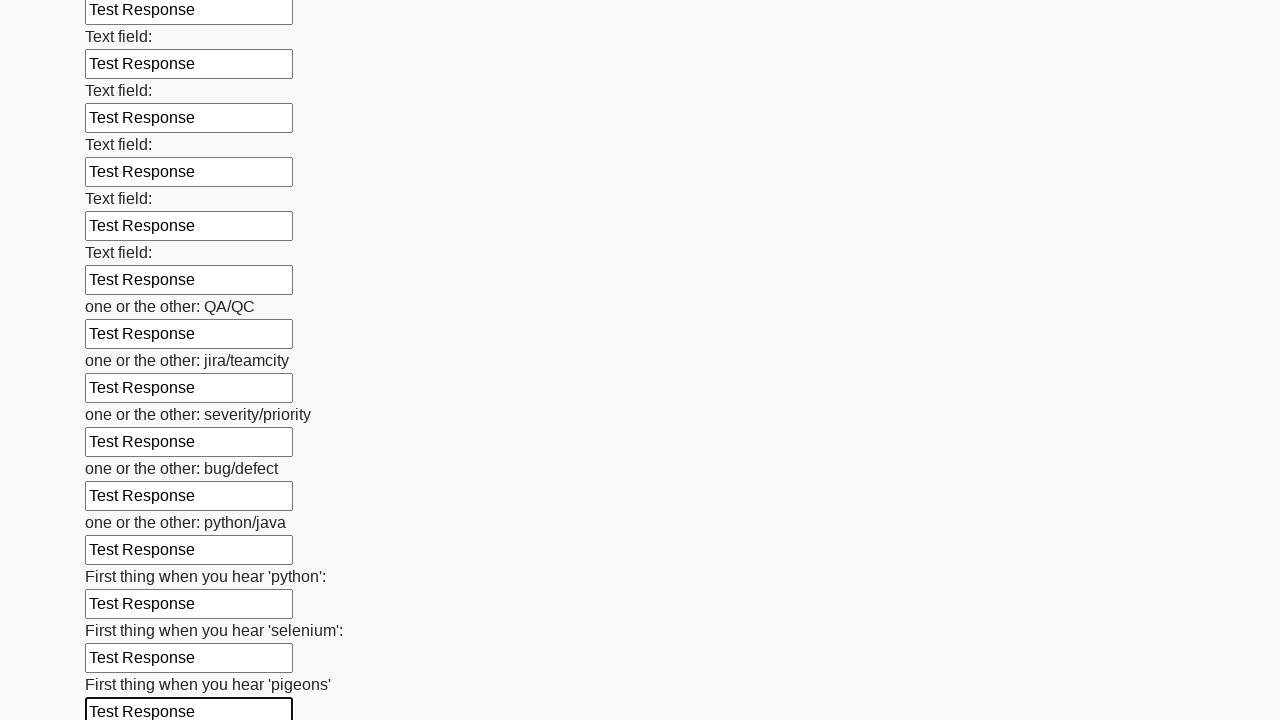

Filled an input field with 'Test Response' on input >> nth=95
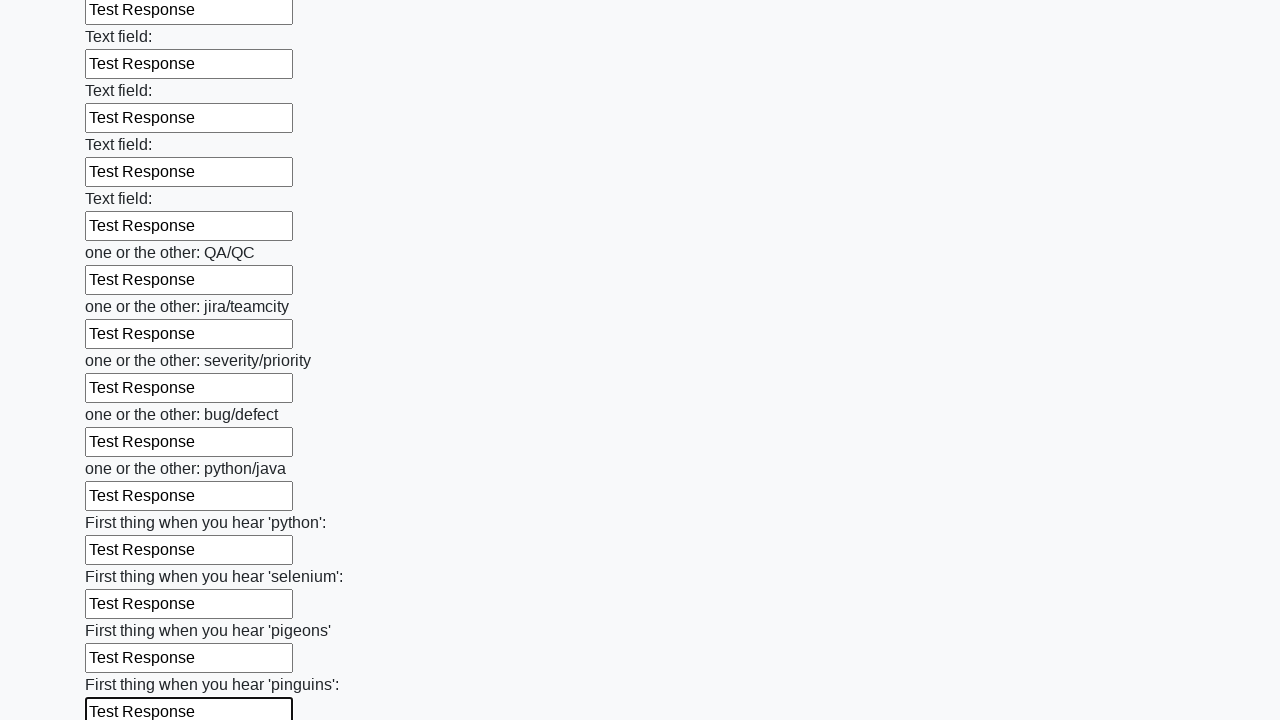

Filled an input field with 'Test Response' on input >> nth=96
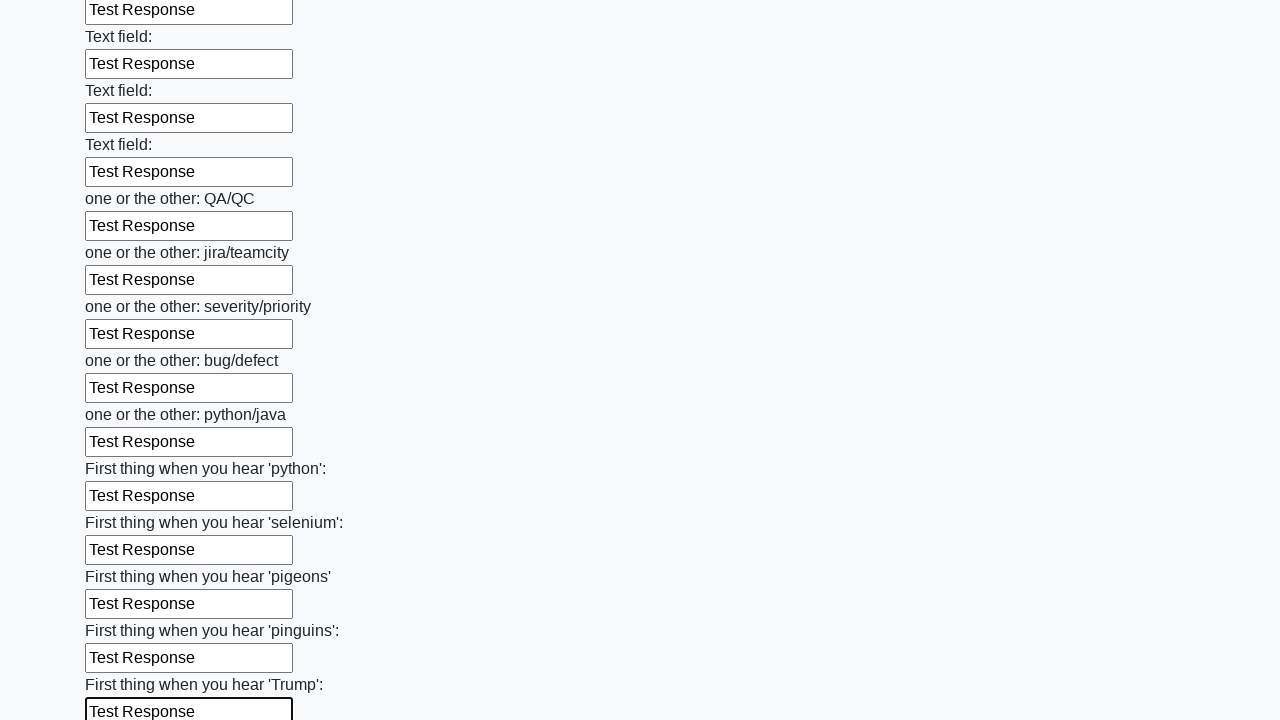

Filled an input field with 'Test Response' on input >> nth=97
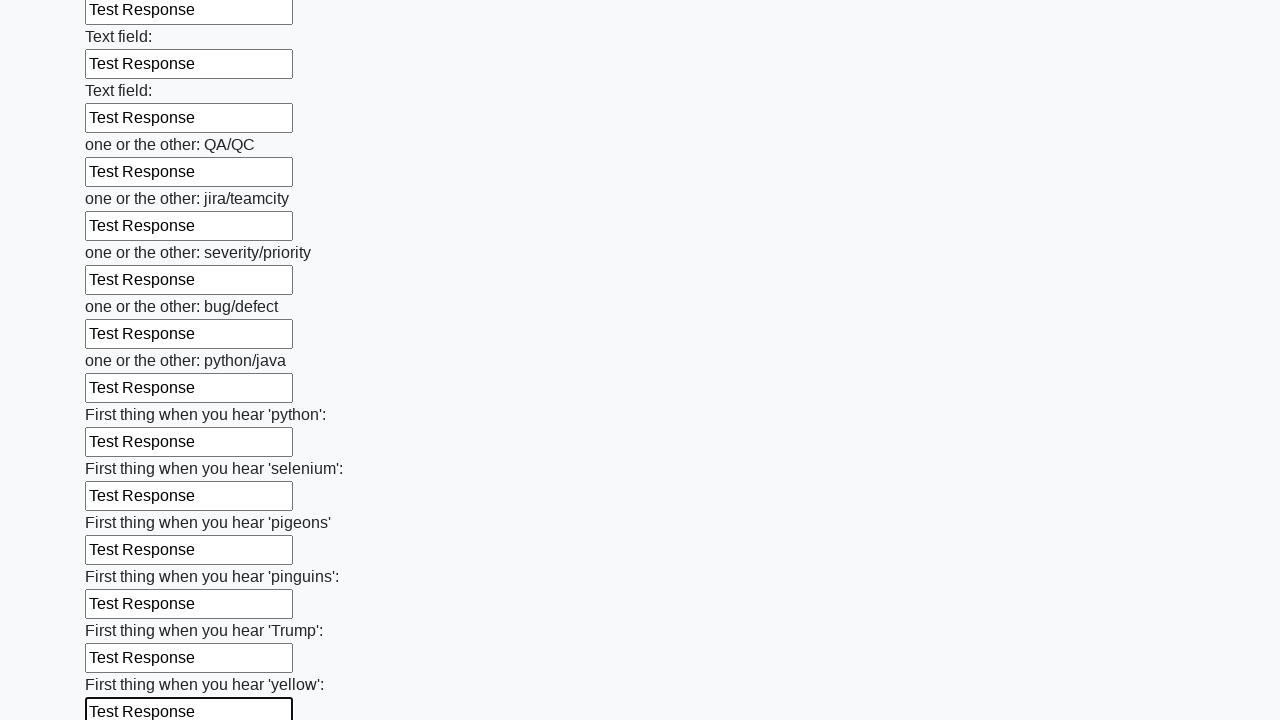

Filled an input field with 'Test Response' on input >> nth=98
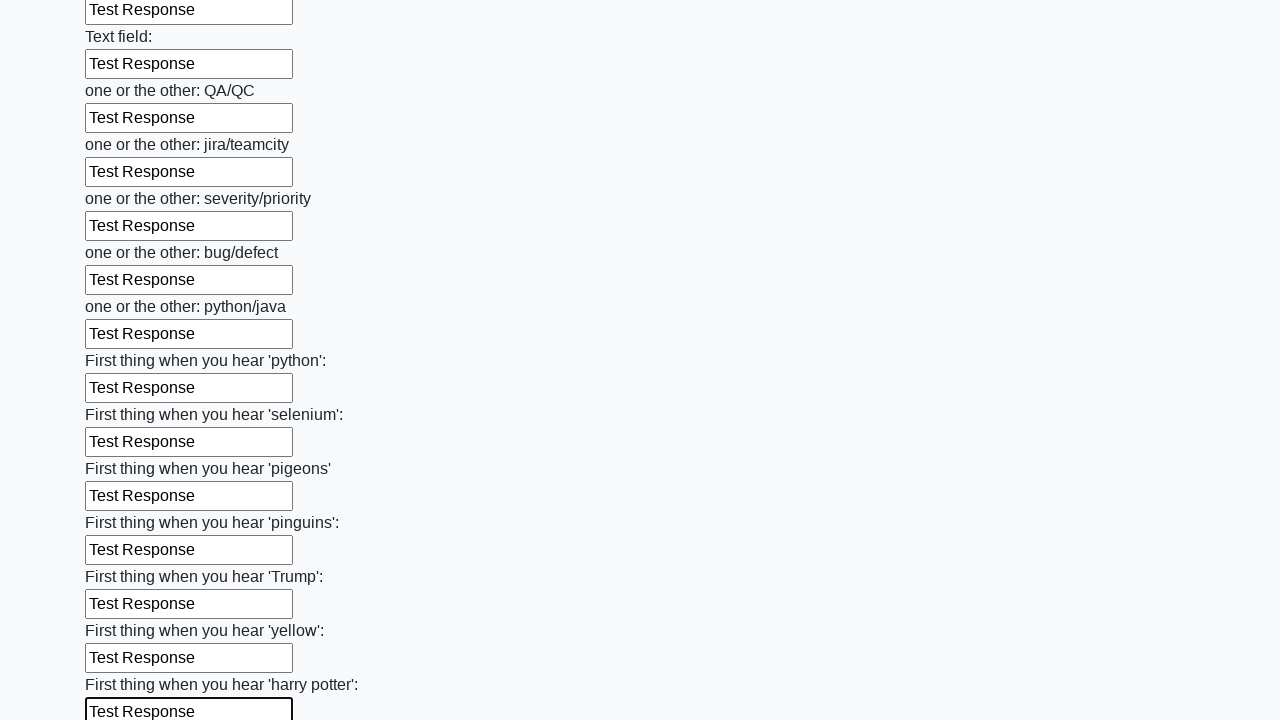

Filled an input field with 'Test Response' on input >> nth=99
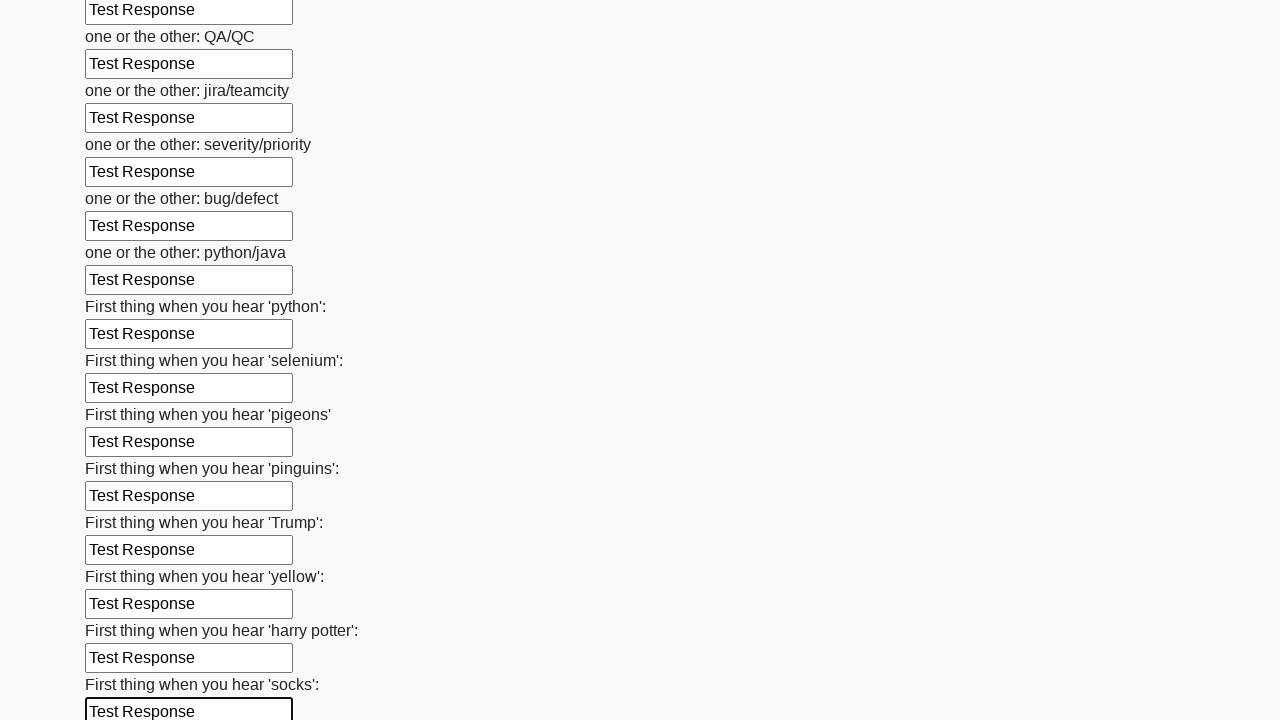

Clicked the submit button at (123, 611) on button.btn
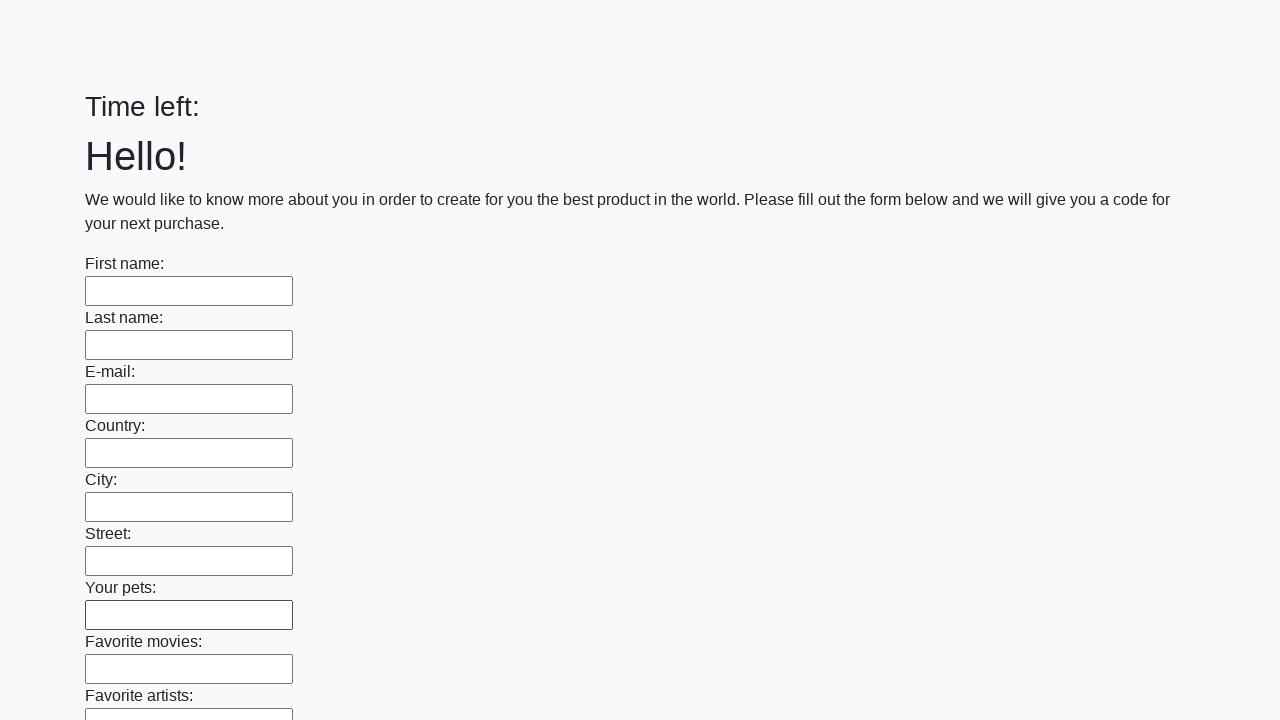

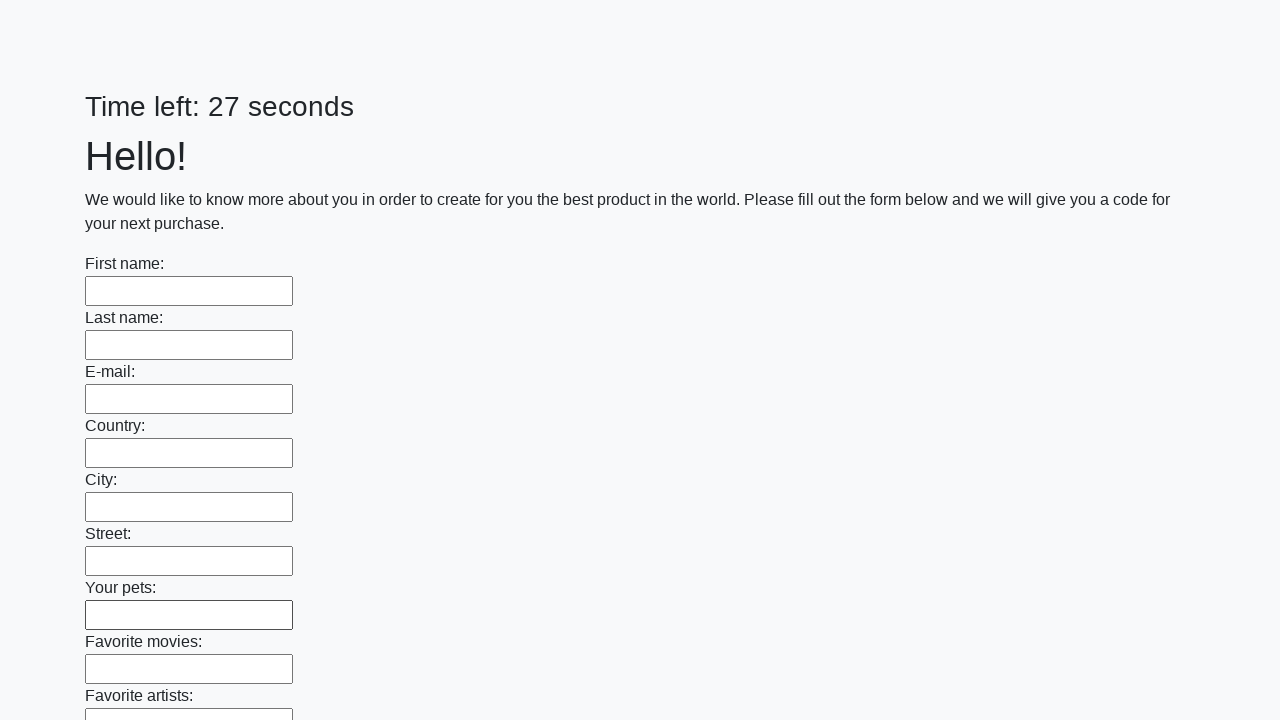